Tests filling a large form by entering text into all text input fields and then clicking the submit button.

Starting URL: http://suninjuly.github.io/huge_form.html

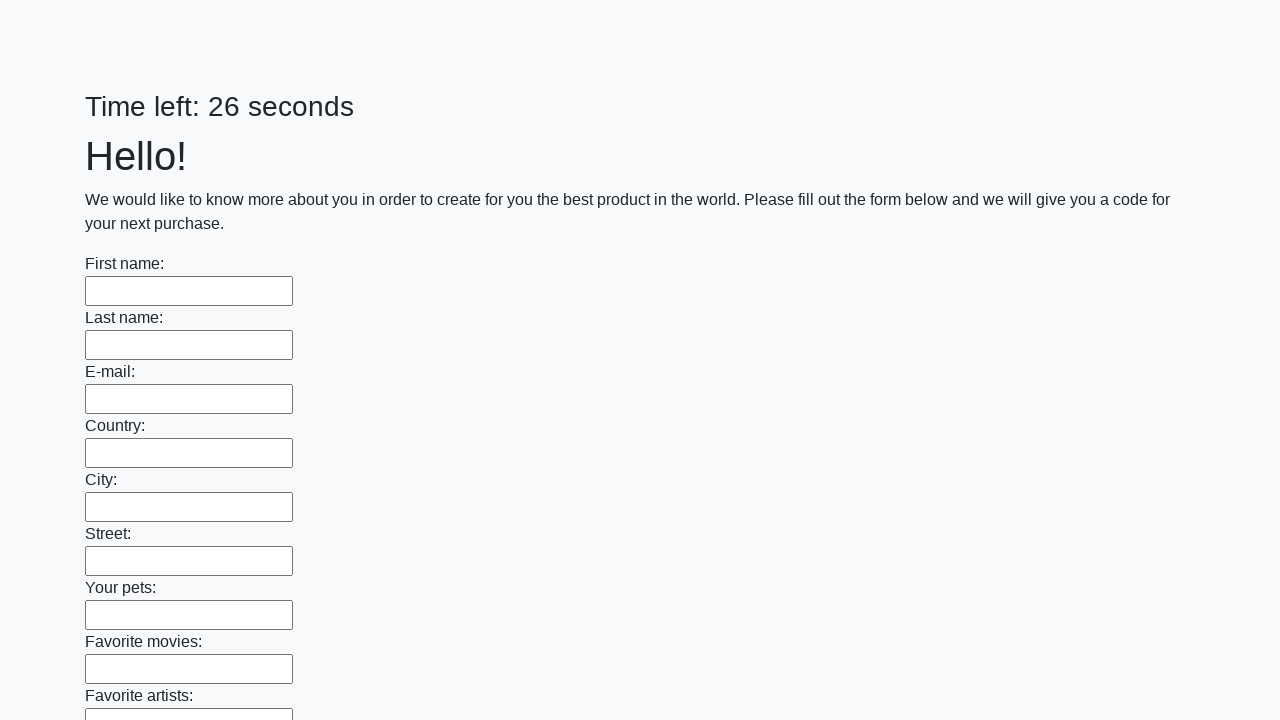

Located all text input fields on the huge form
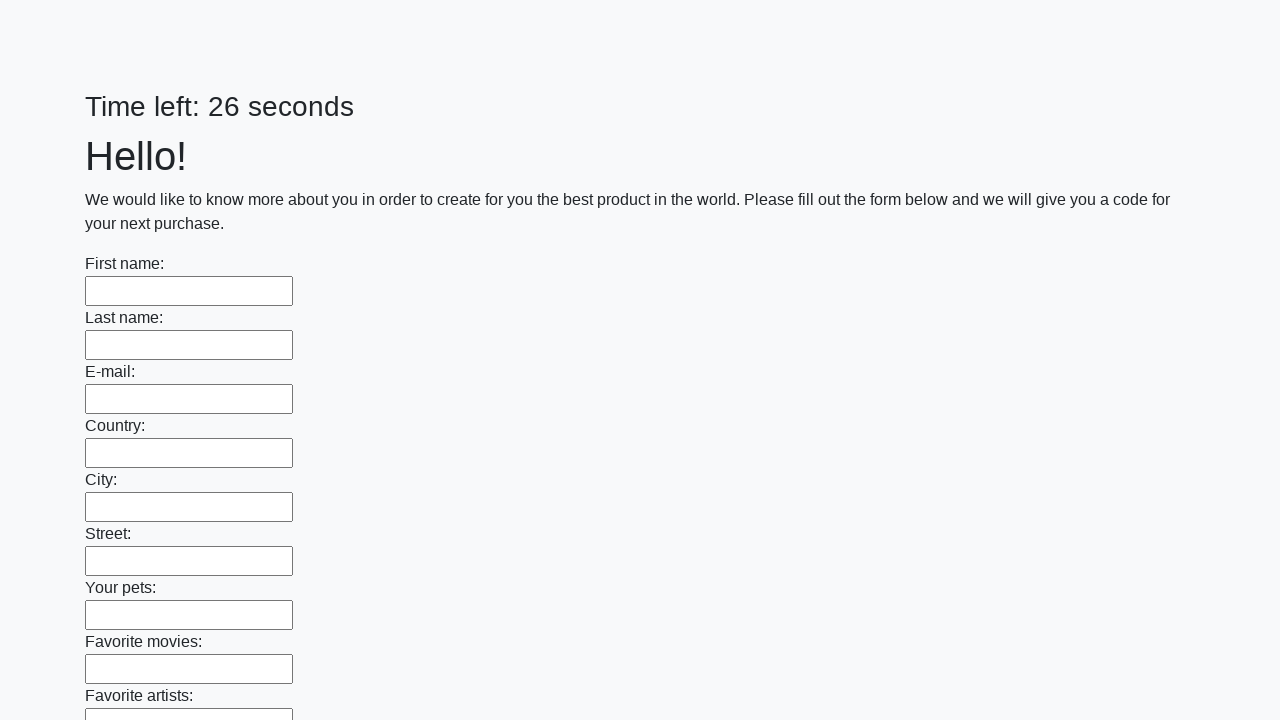

Counted 100 text input fields
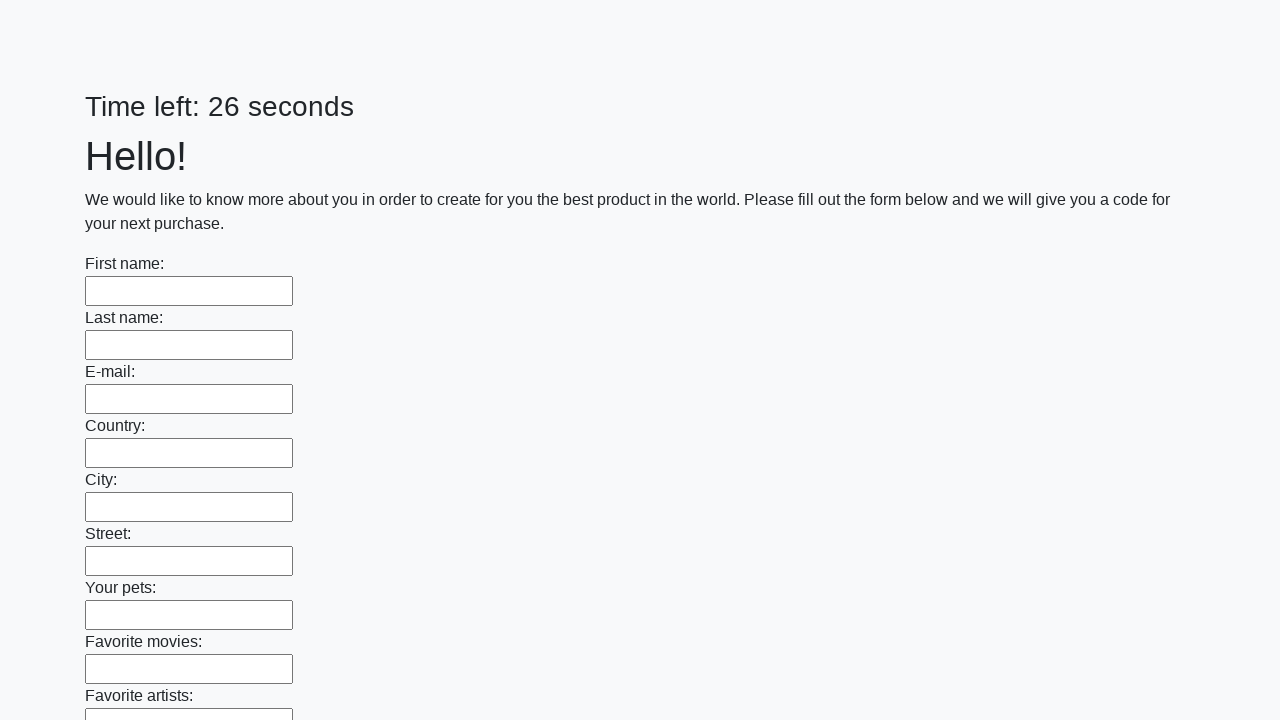

Filled text input field 1 of 100 with 'John Doe' on input[type='text'] >> nth=0
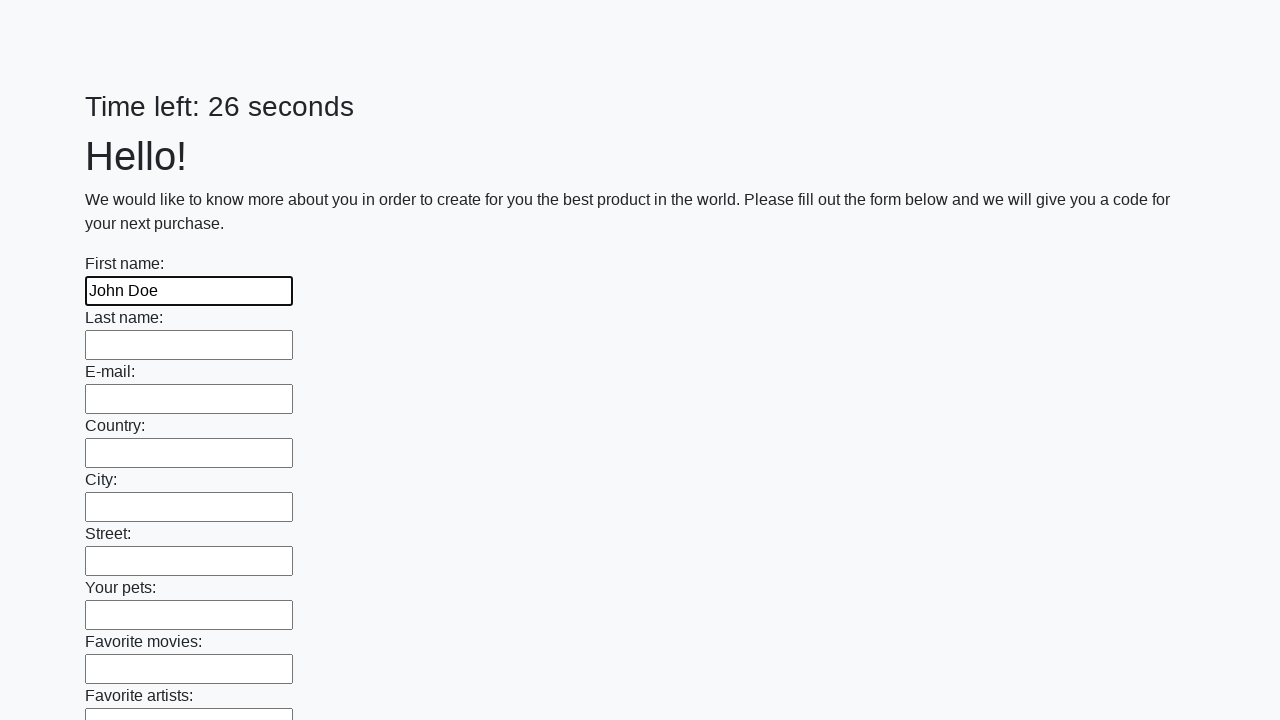

Filled text input field 2 of 100 with 'John Doe' on input[type='text'] >> nth=1
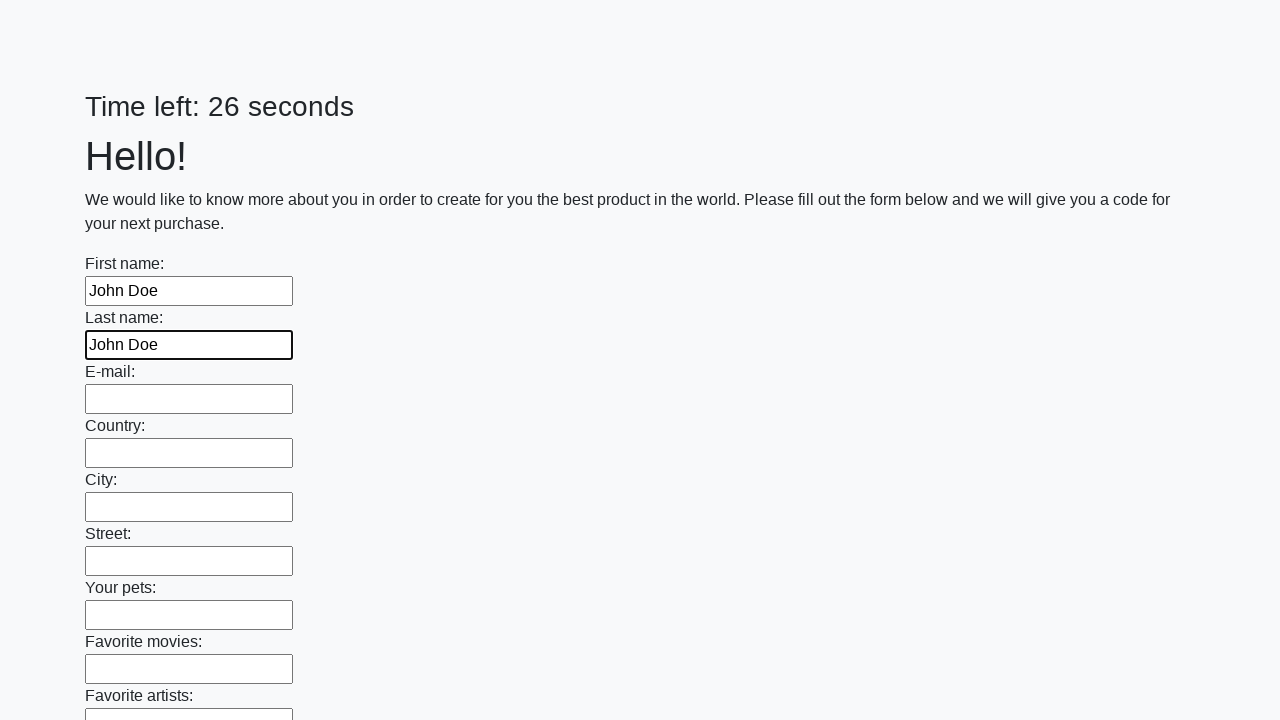

Filled text input field 3 of 100 with 'John Doe' on input[type='text'] >> nth=2
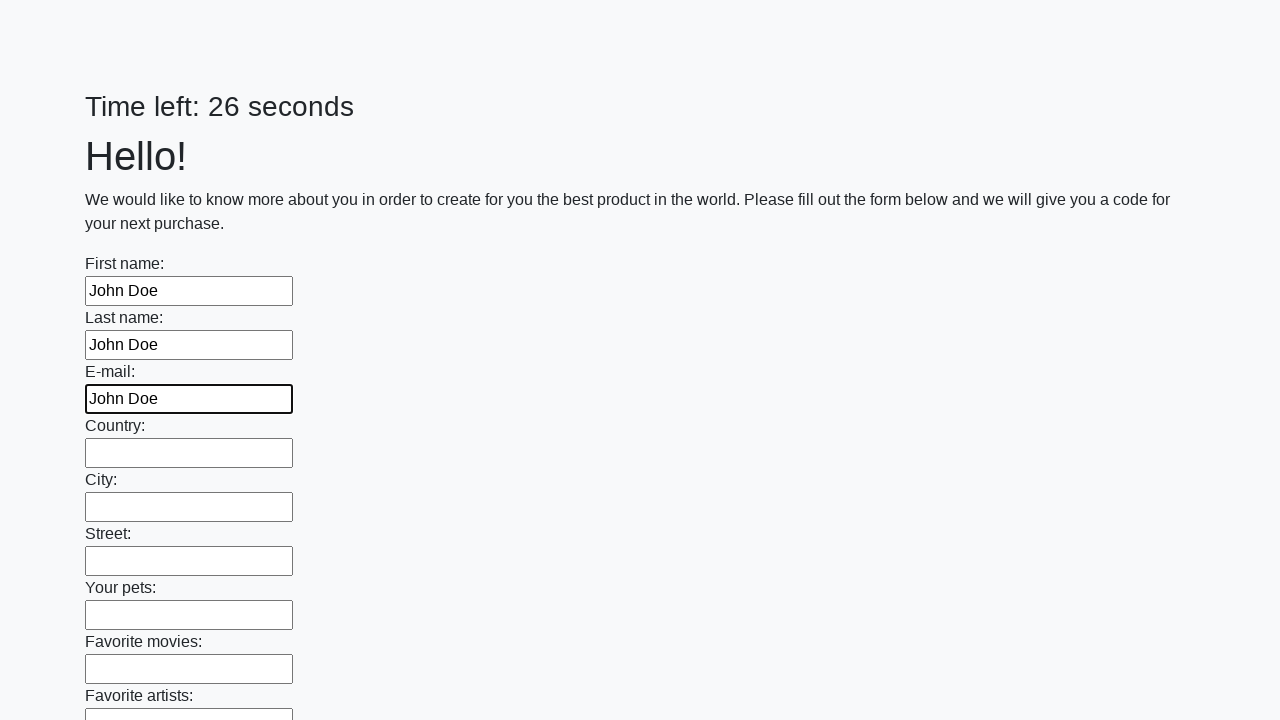

Filled text input field 4 of 100 with 'John Doe' on input[type='text'] >> nth=3
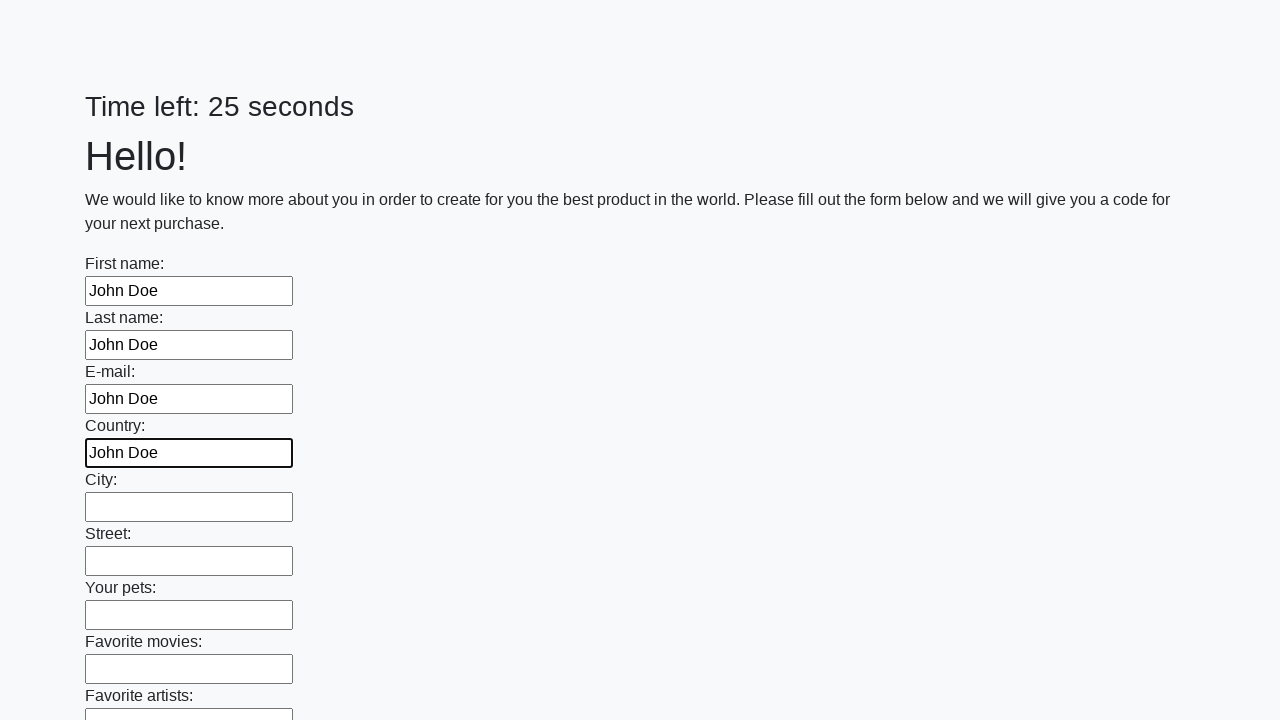

Filled text input field 5 of 100 with 'John Doe' on input[type='text'] >> nth=4
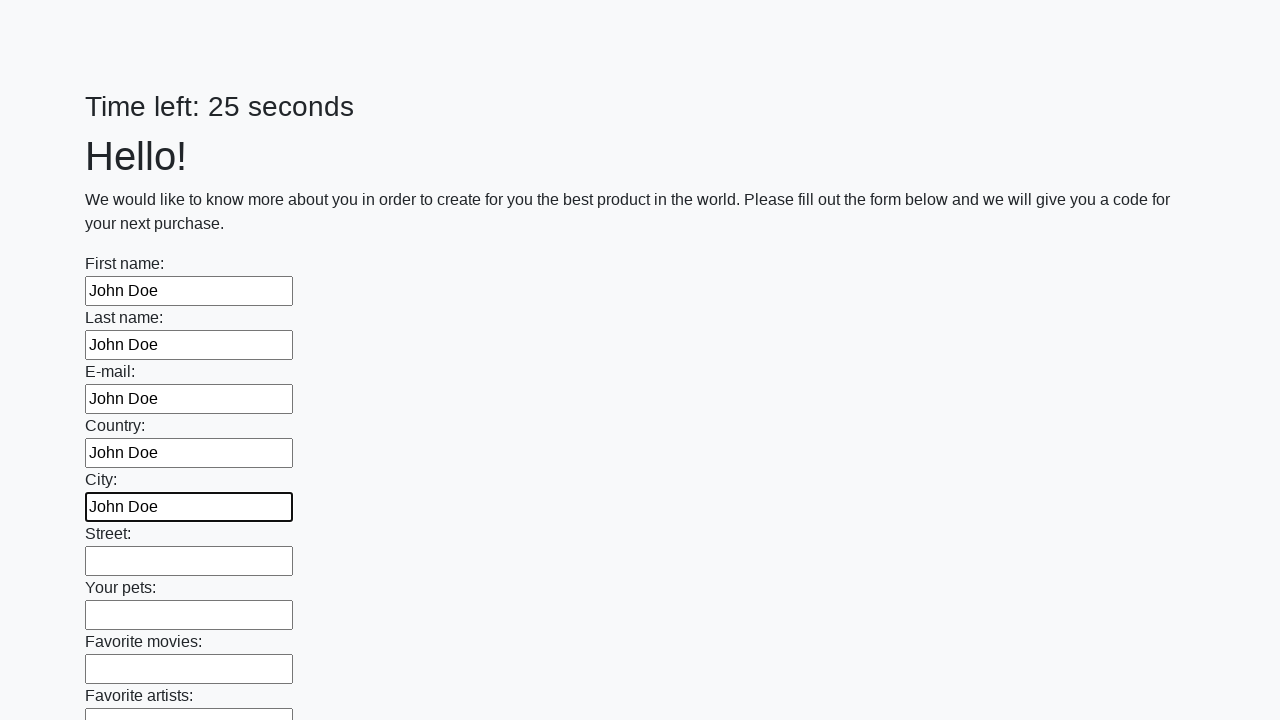

Filled text input field 6 of 100 with 'John Doe' on input[type='text'] >> nth=5
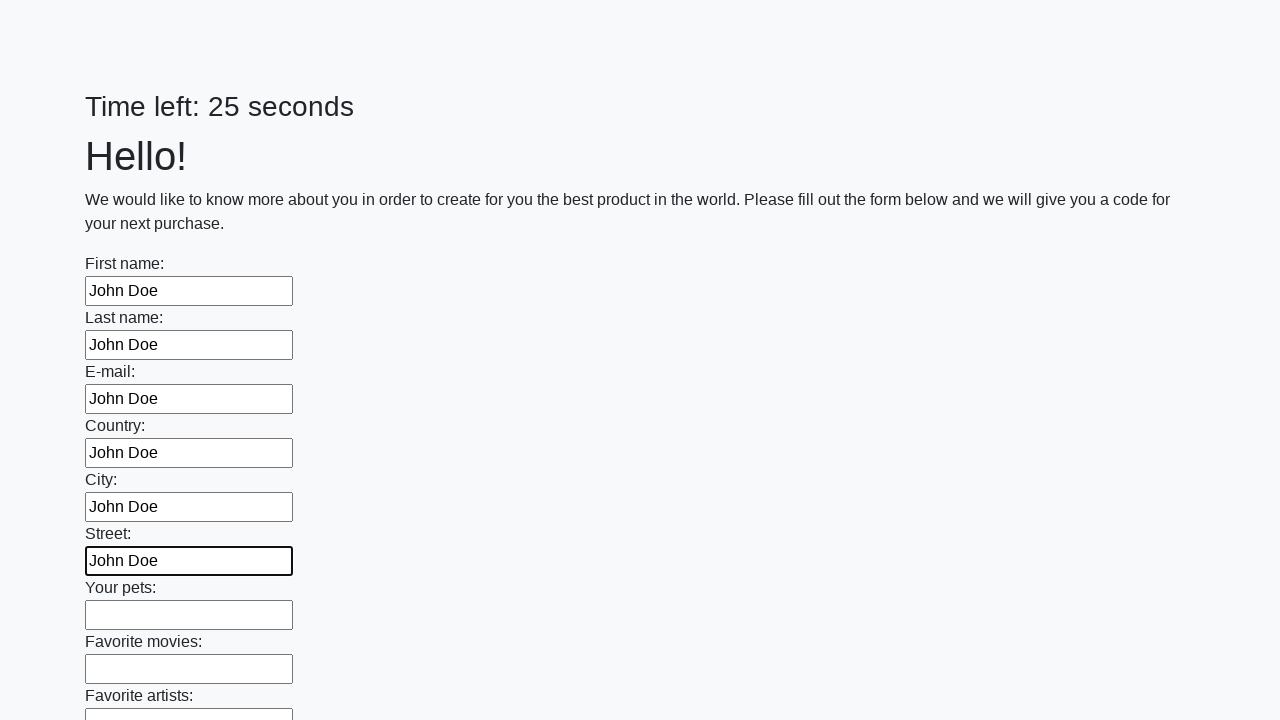

Filled text input field 7 of 100 with 'John Doe' on input[type='text'] >> nth=6
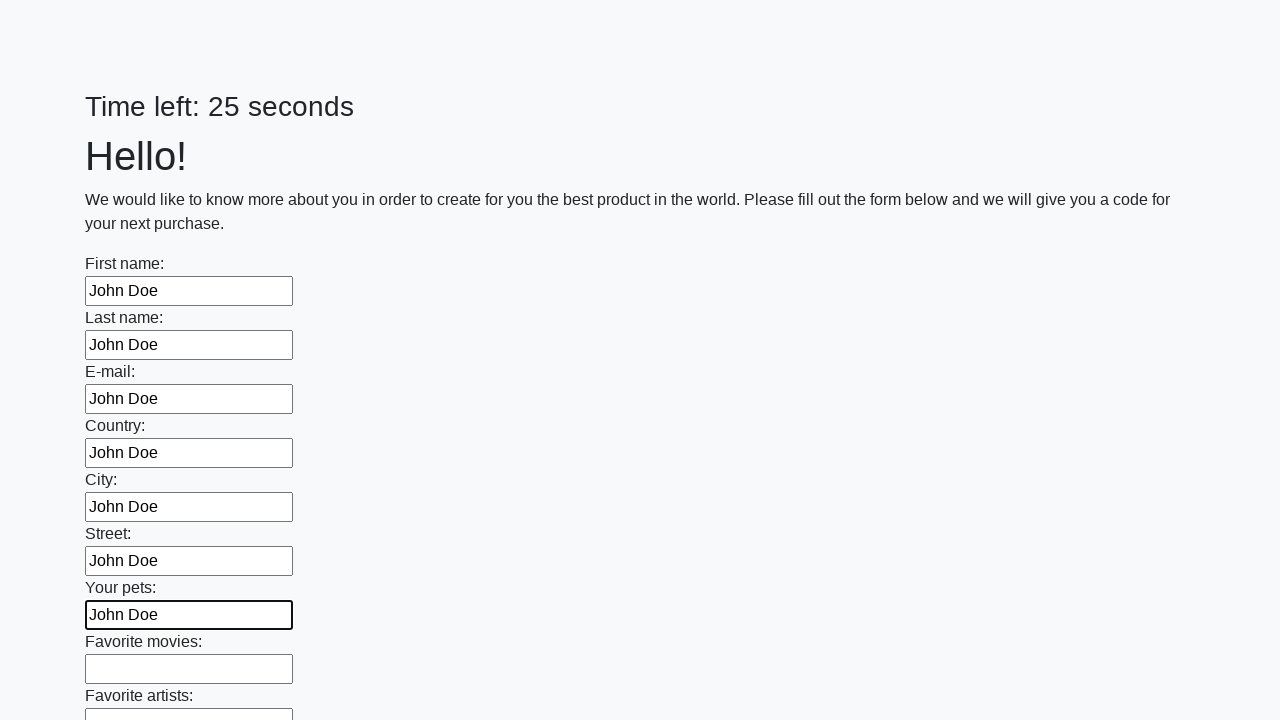

Filled text input field 8 of 100 with 'John Doe' on input[type='text'] >> nth=7
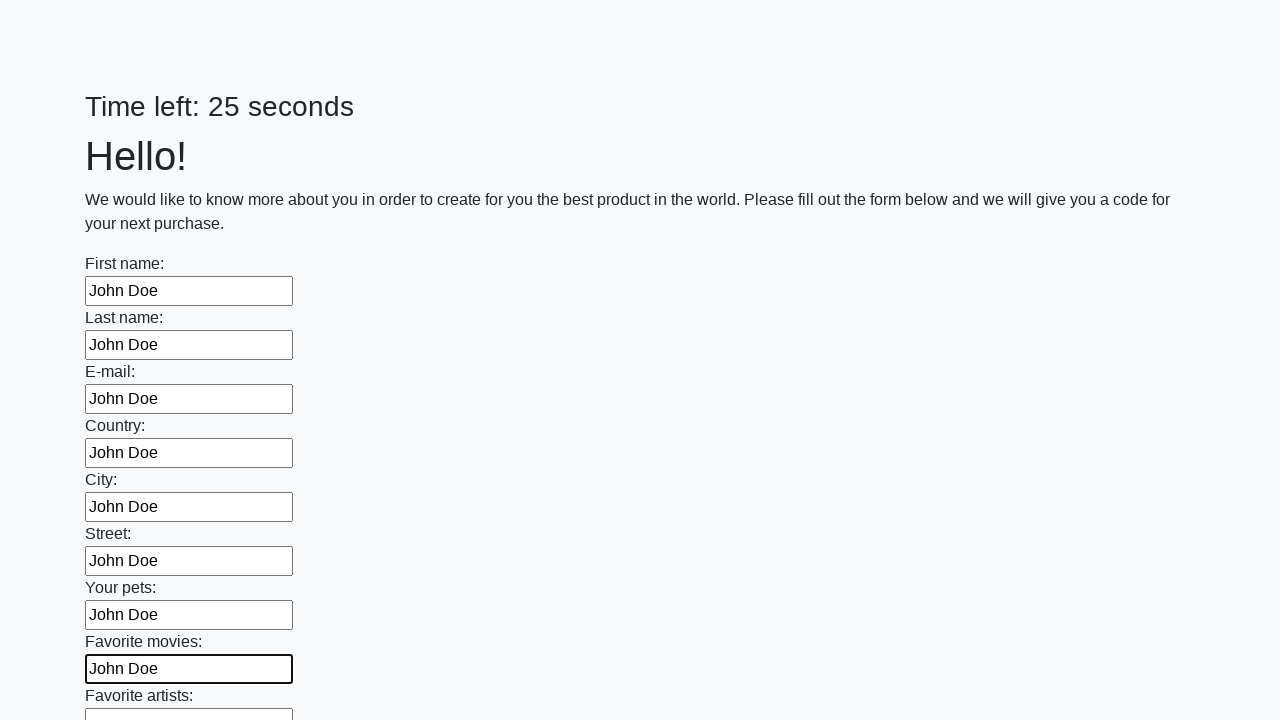

Filled text input field 9 of 100 with 'John Doe' on input[type='text'] >> nth=8
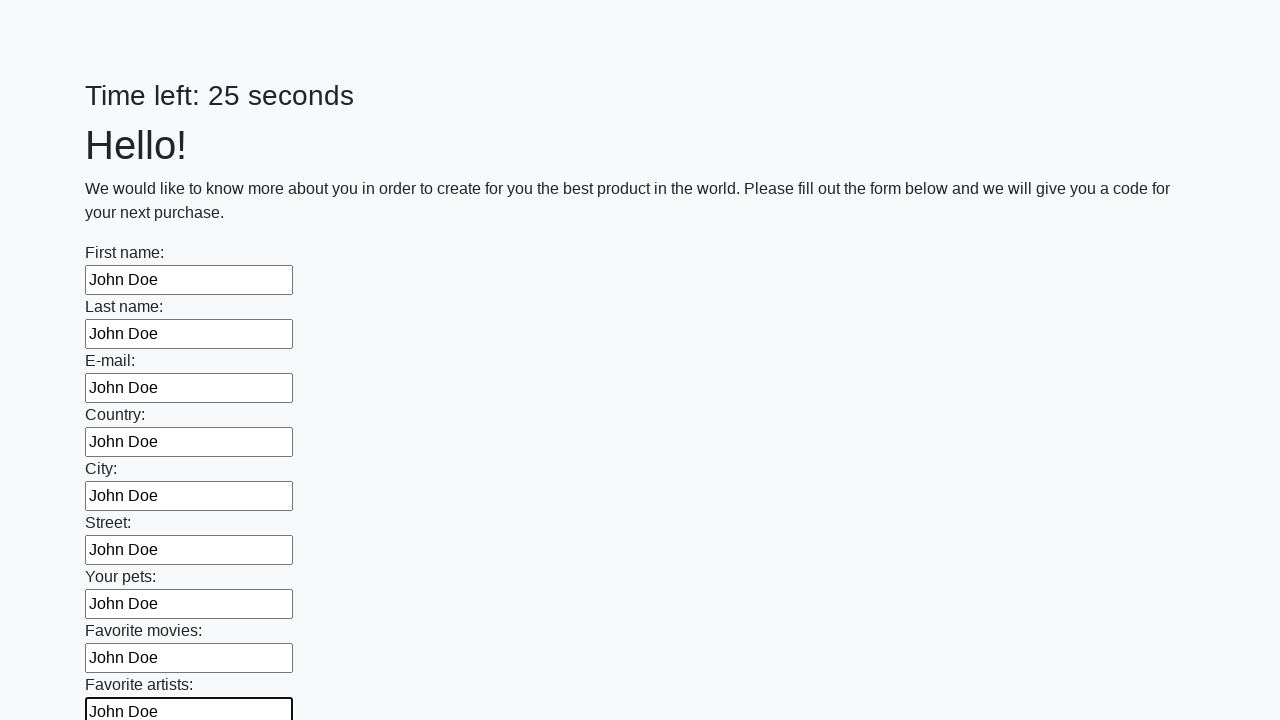

Filled text input field 10 of 100 with 'John Doe' on input[type='text'] >> nth=9
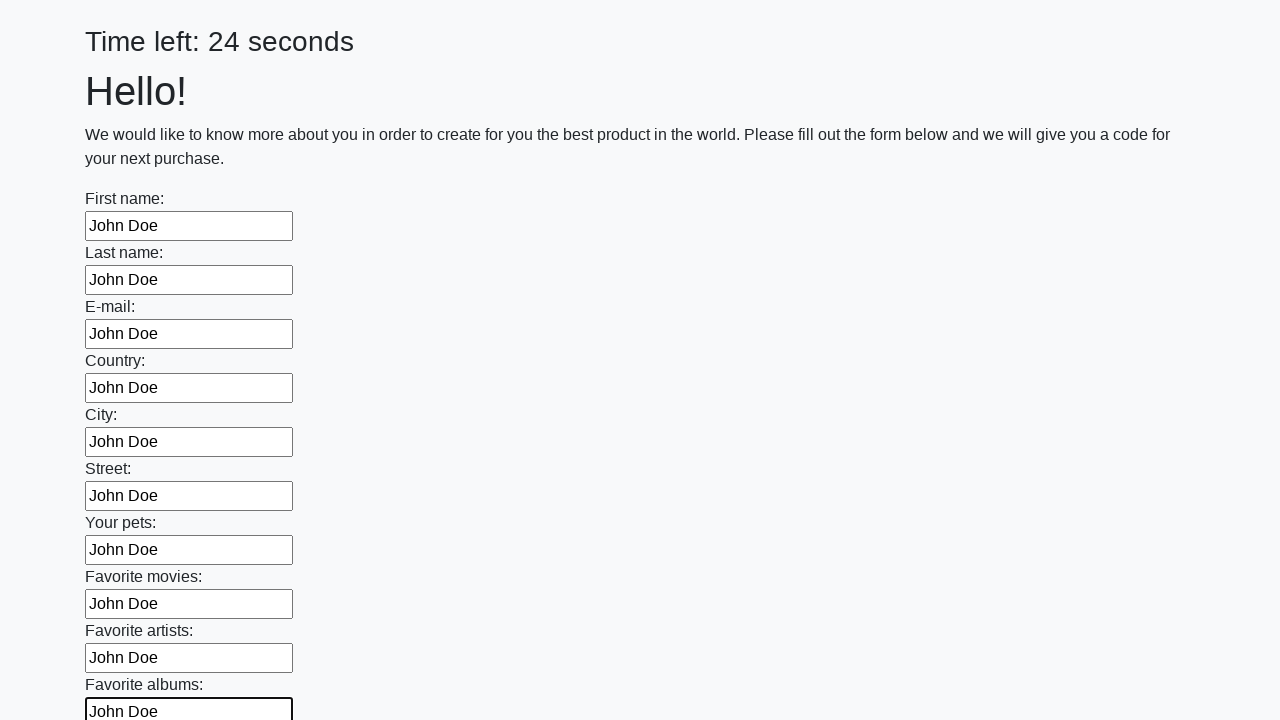

Filled text input field 11 of 100 with 'John Doe' on input[type='text'] >> nth=10
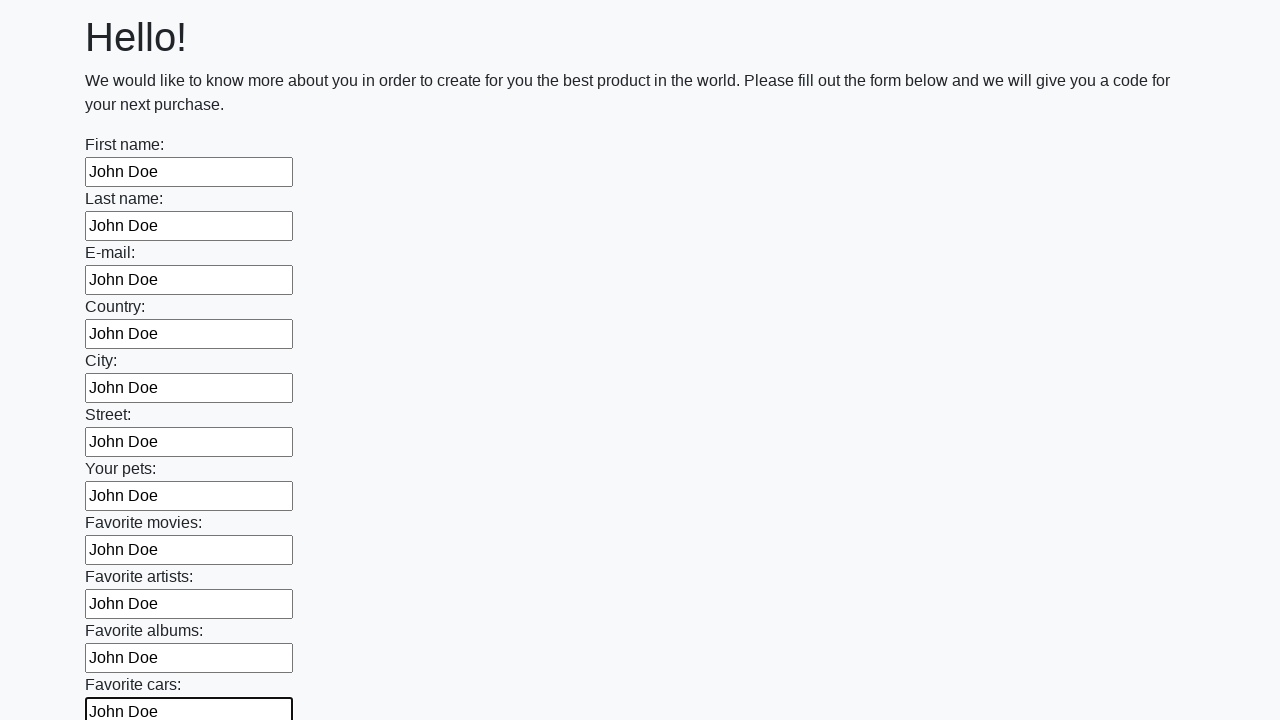

Filled text input field 12 of 100 with 'John Doe' on input[type='text'] >> nth=11
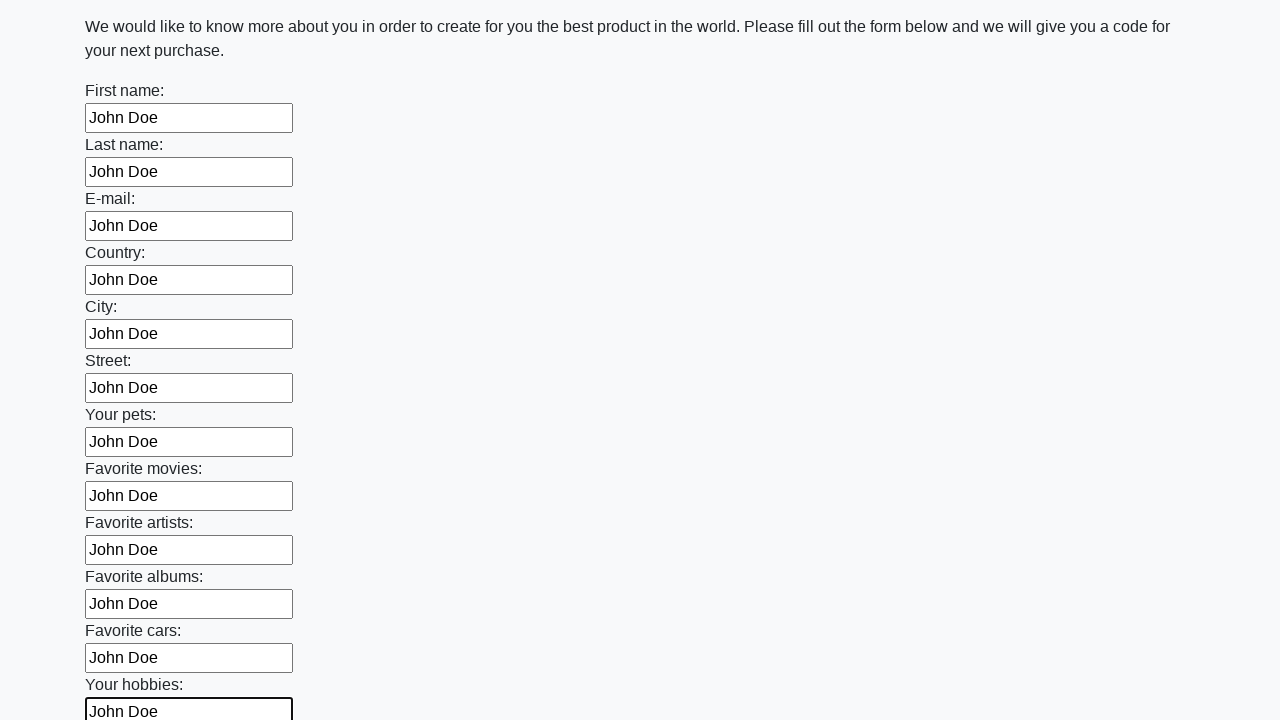

Filled text input field 13 of 100 with 'John Doe' on input[type='text'] >> nth=12
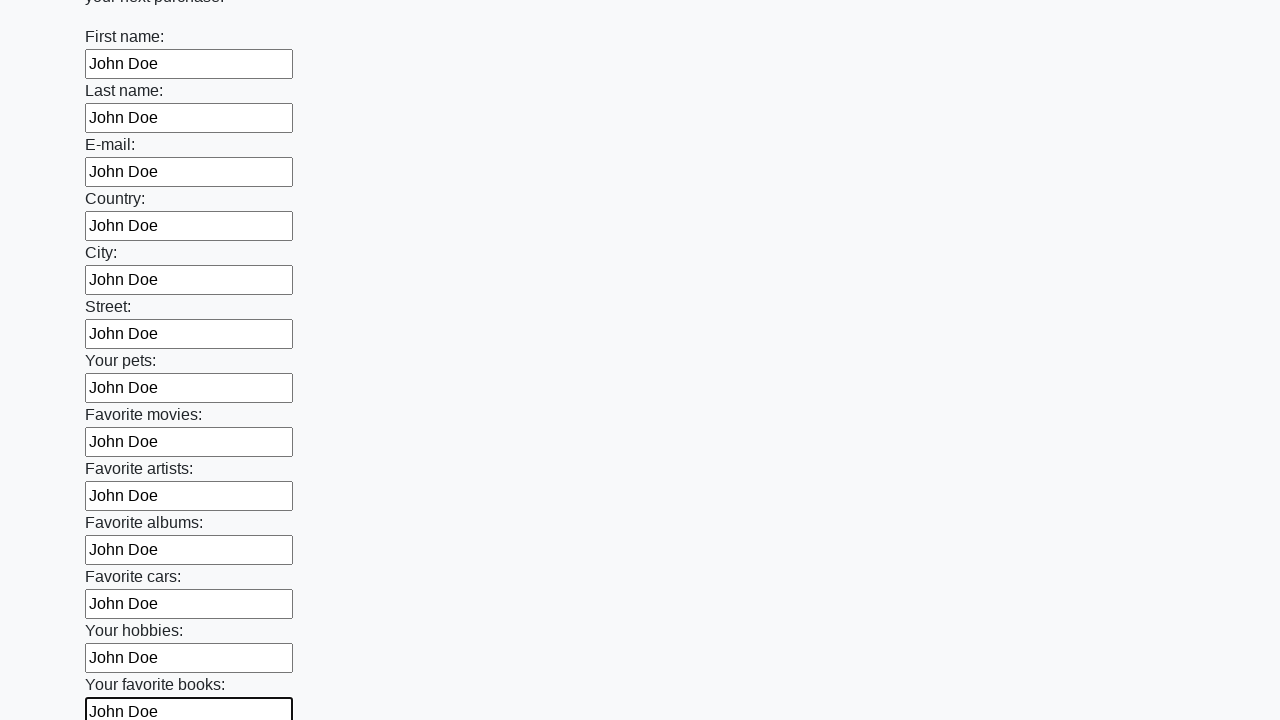

Filled text input field 14 of 100 with 'John Doe' on input[type='text'] >> nth=13
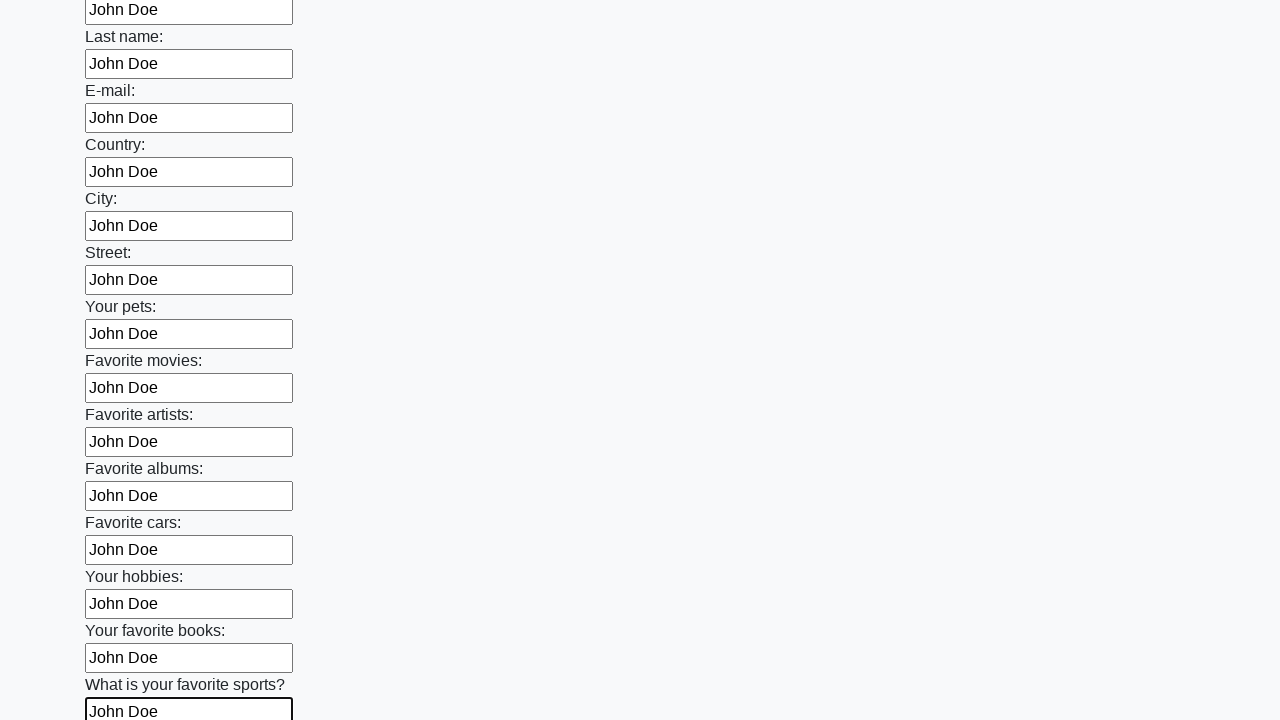

Filled text input field 15 of 100 with 'John Doe' on input[type='text'] >> nth=14
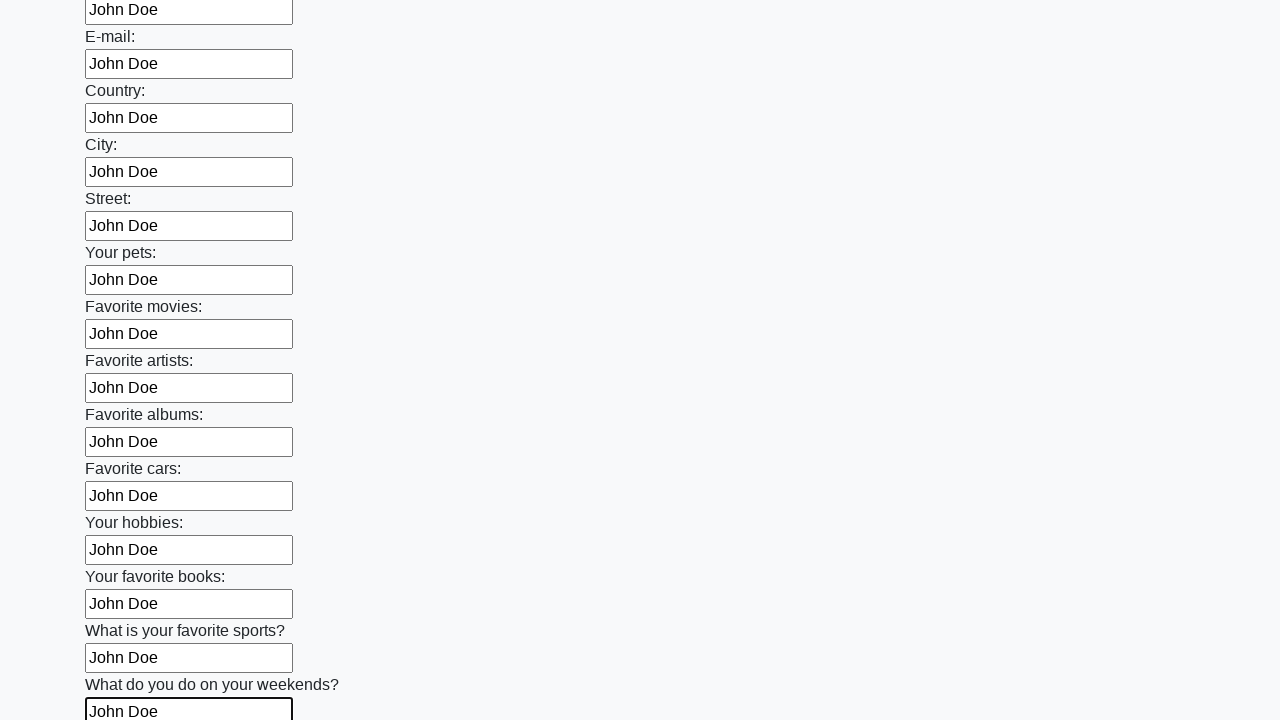

Filled text input field 16 of 100 with 'John Doe' on input[type='text'] >> nth=15
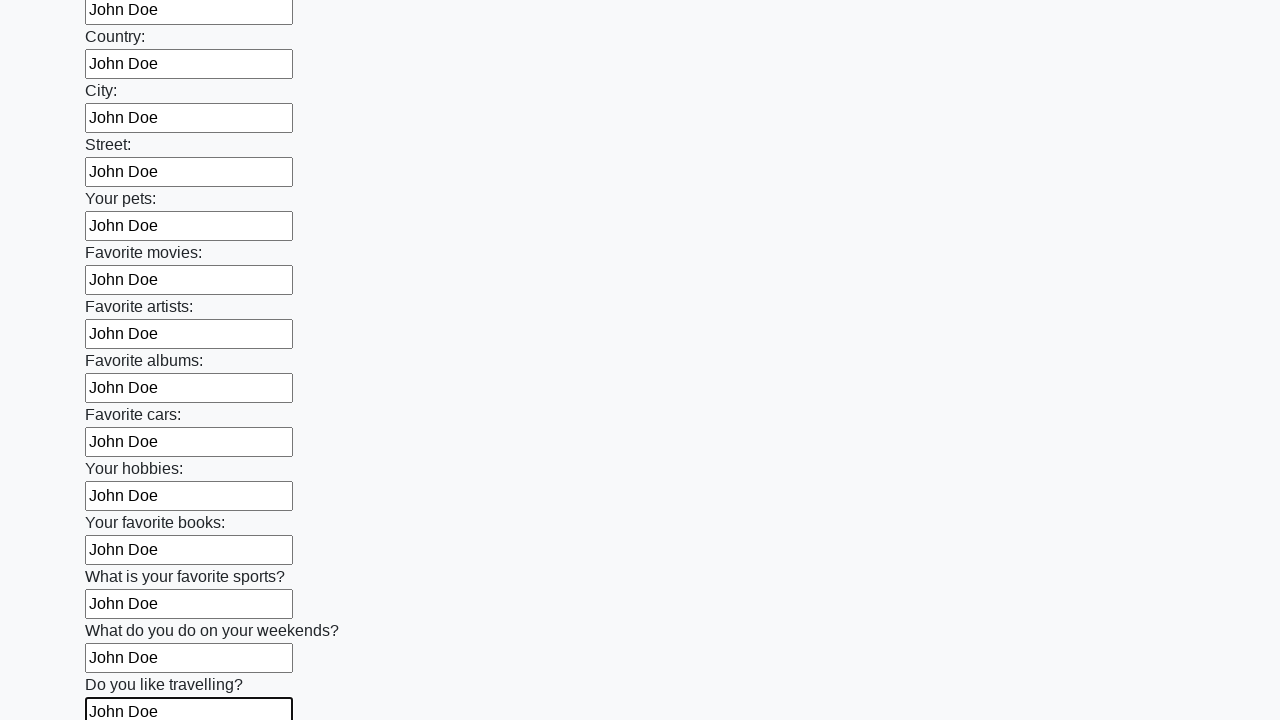

Filled text input field 17 of 100 with 'John Doe' on input[type='text'] >> nth=16
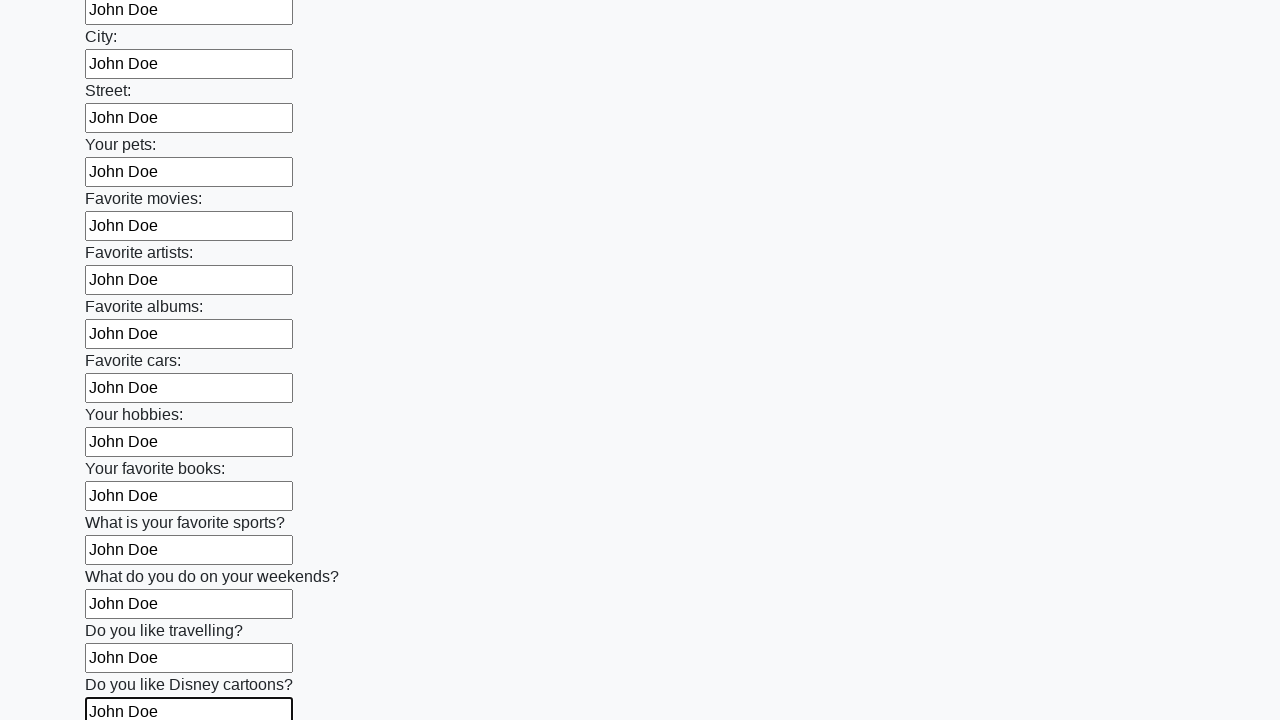

Filled text input field 18 of 100 with 'John Doe' on input[type='text'] >> nth=17
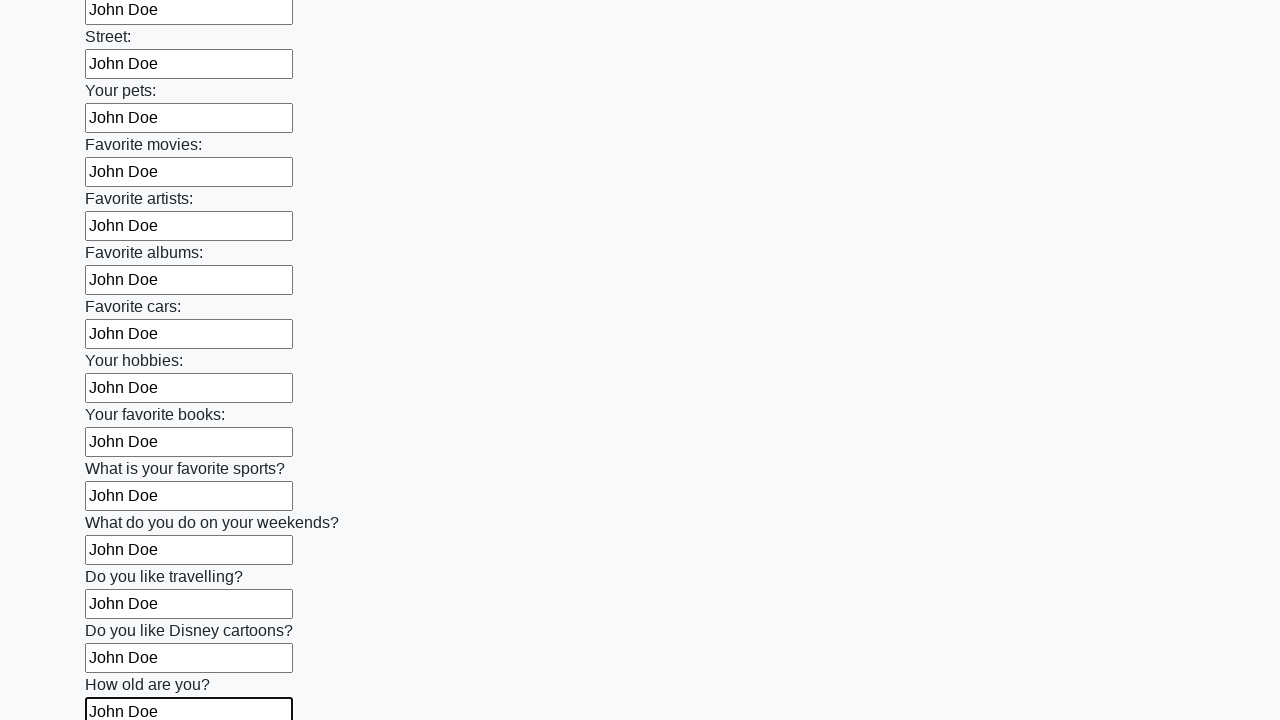

Filled text input field 19 of 100 with 'John Doe' on input[type='text'] >> nth=18
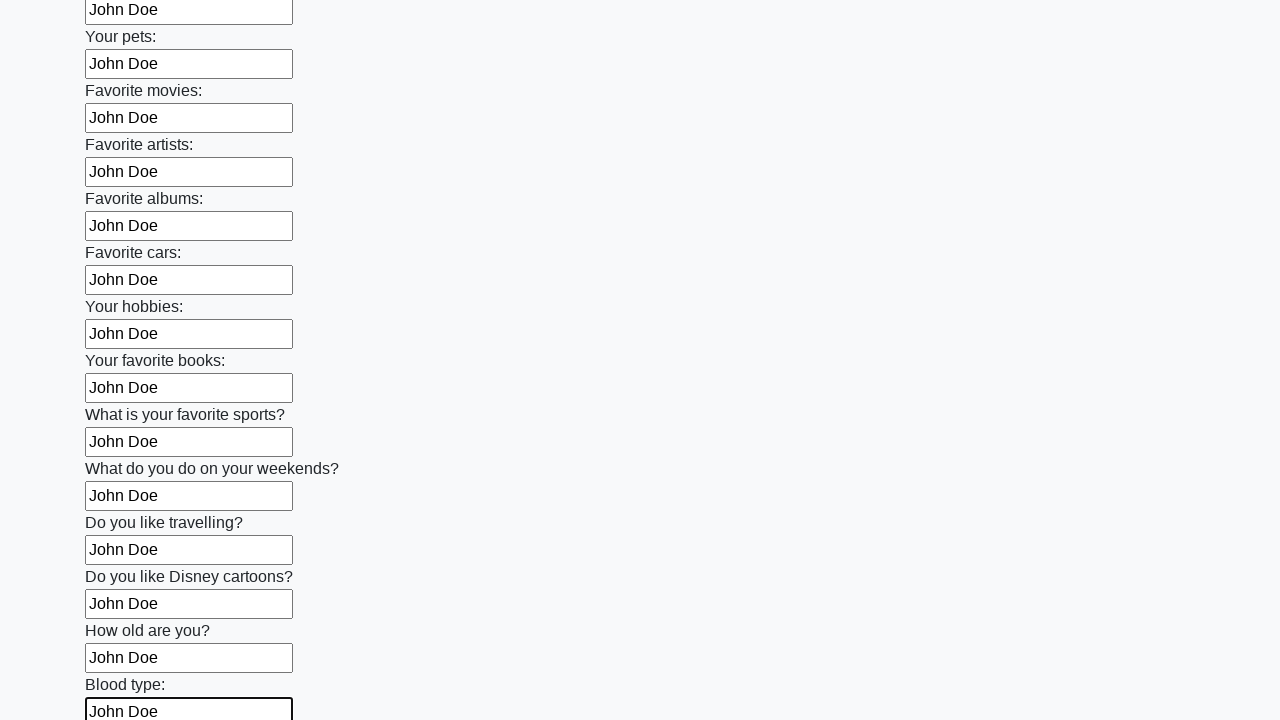

Filled text input field 20 of 100 with 'John Doe' on input[type='text'] >> nth=19
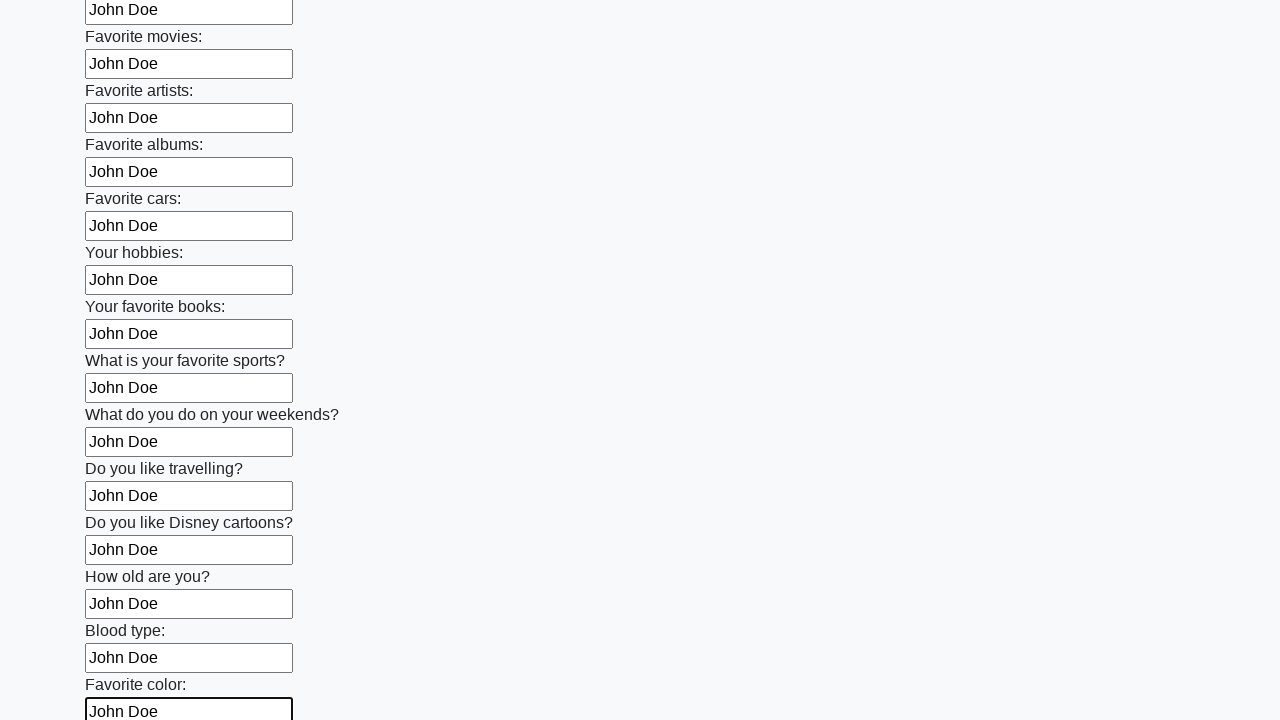

Filled text input field 21 of 100 with 'John Doe' on input[type='text'] >> nth=20
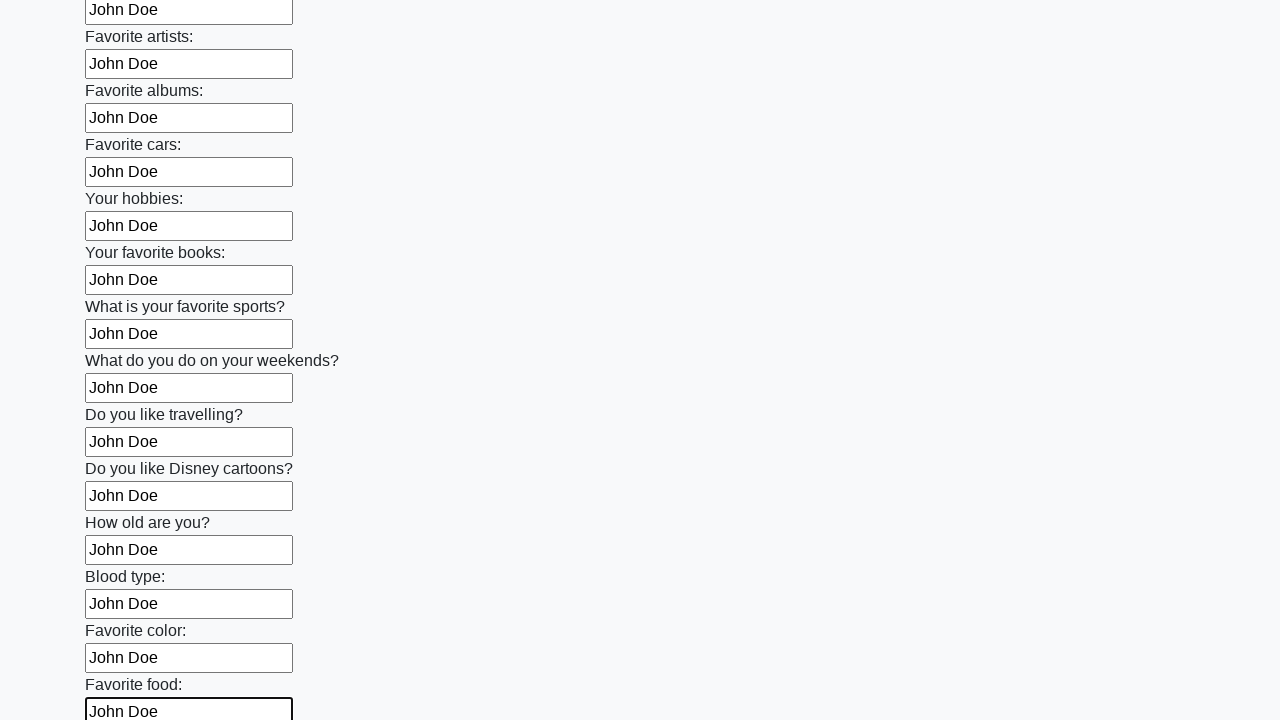

Filled text input field 22 of 100 with 'John Doe' on input[type='text'] >> nth=21
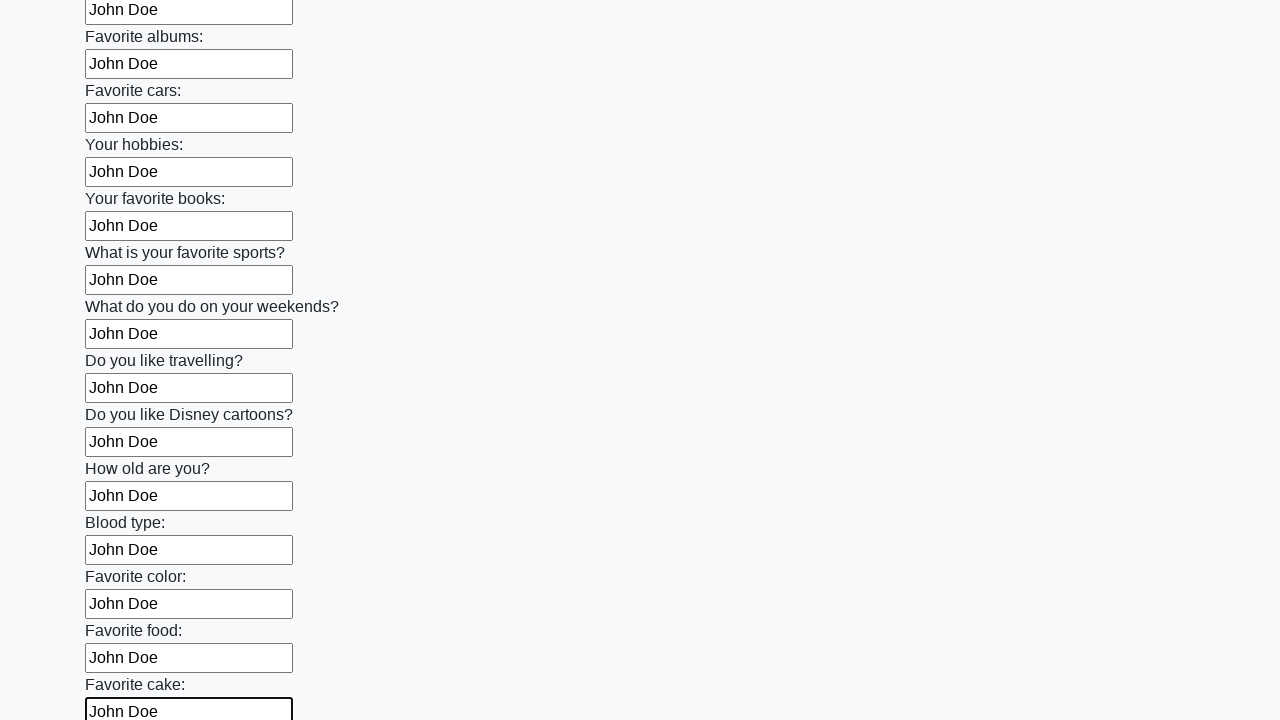

Filled text input field 23 of 100 with 'John Doe' on input[type='text'] >> nth=22
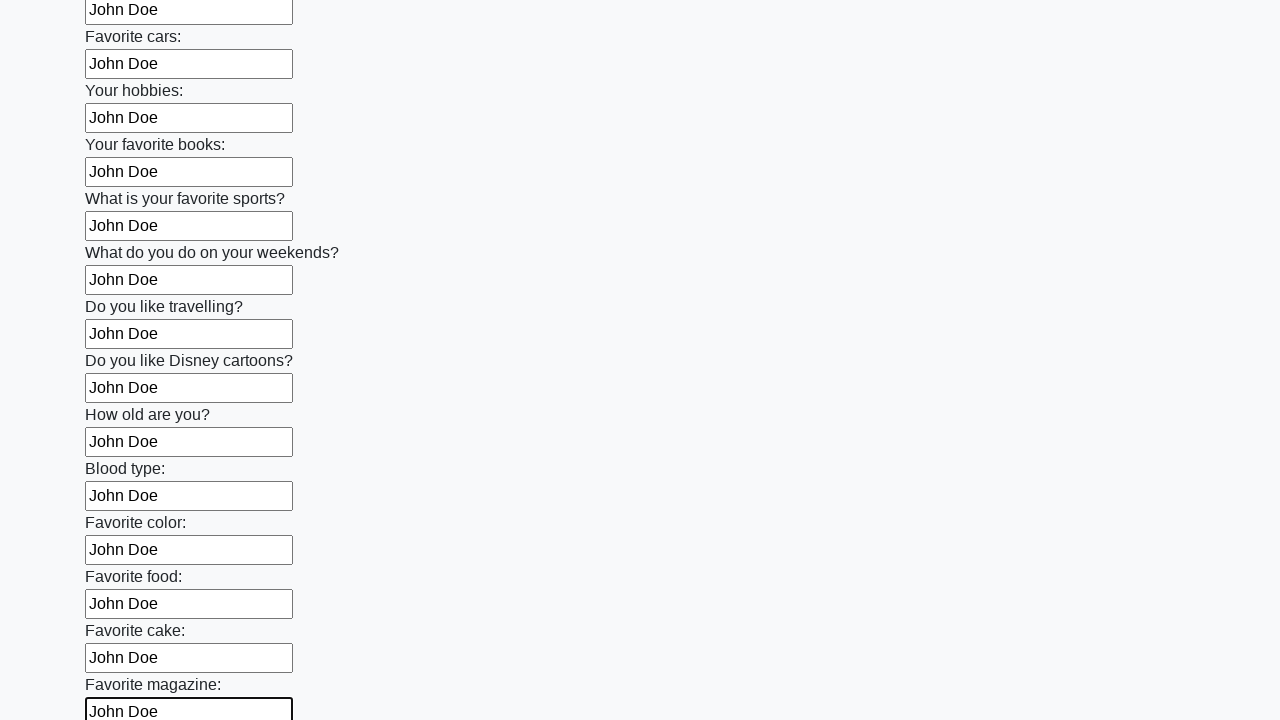

Filled text input field 24 of 100 with 'John Doe' on input[type='text'] >> nth=23
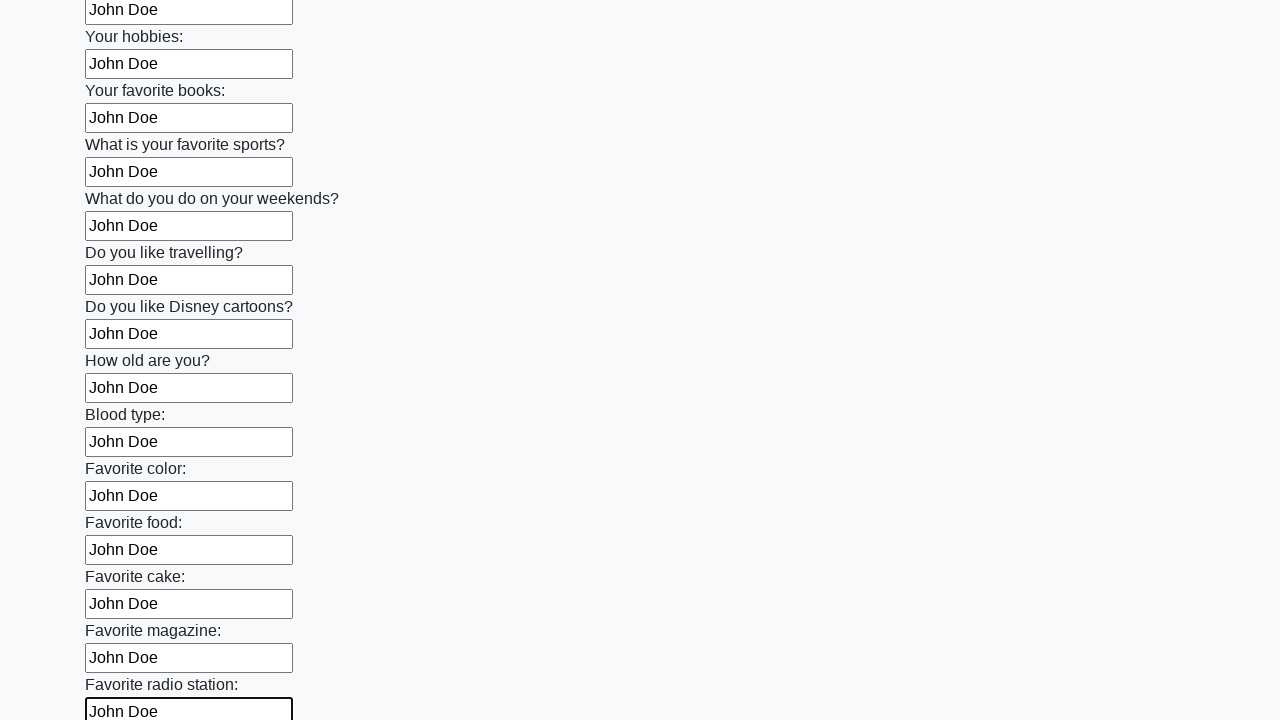

Filled text input field 25 of 100 with 'John Doe' on input[type='text'] >> nth=24
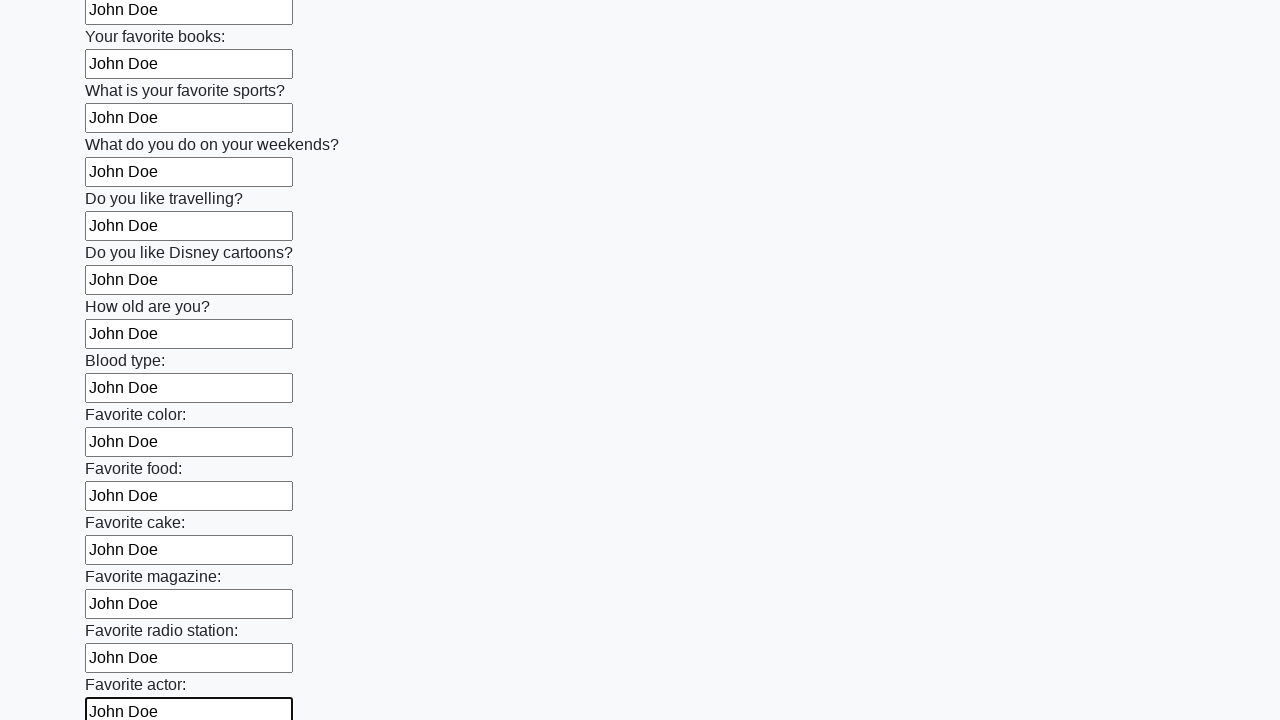

Filled text input field 26 of 100 with 'John Doe' on input[type='text'] >> nth=25
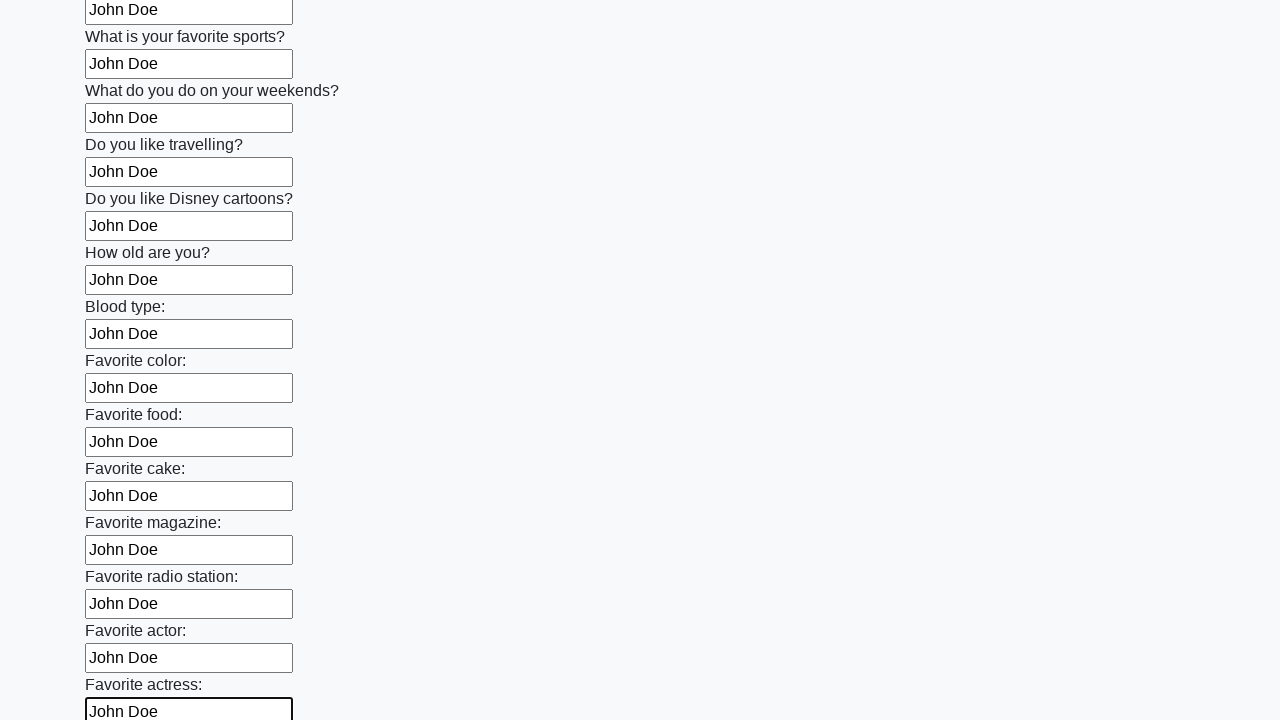

Filled text input field 27 of 100 with 'John Doe' on input[type='text'] >> nth=26
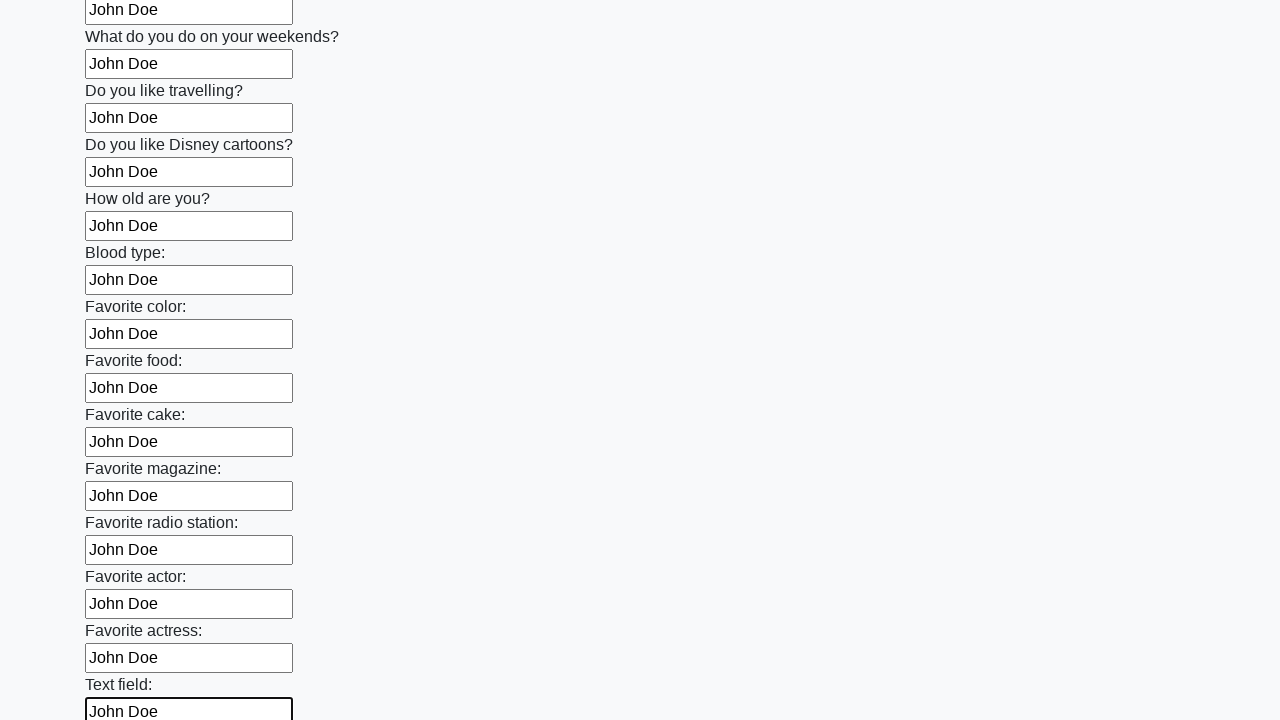

Filled text input field 28 of 100 with 'John Doe' on input[type='text'] >> nth=27
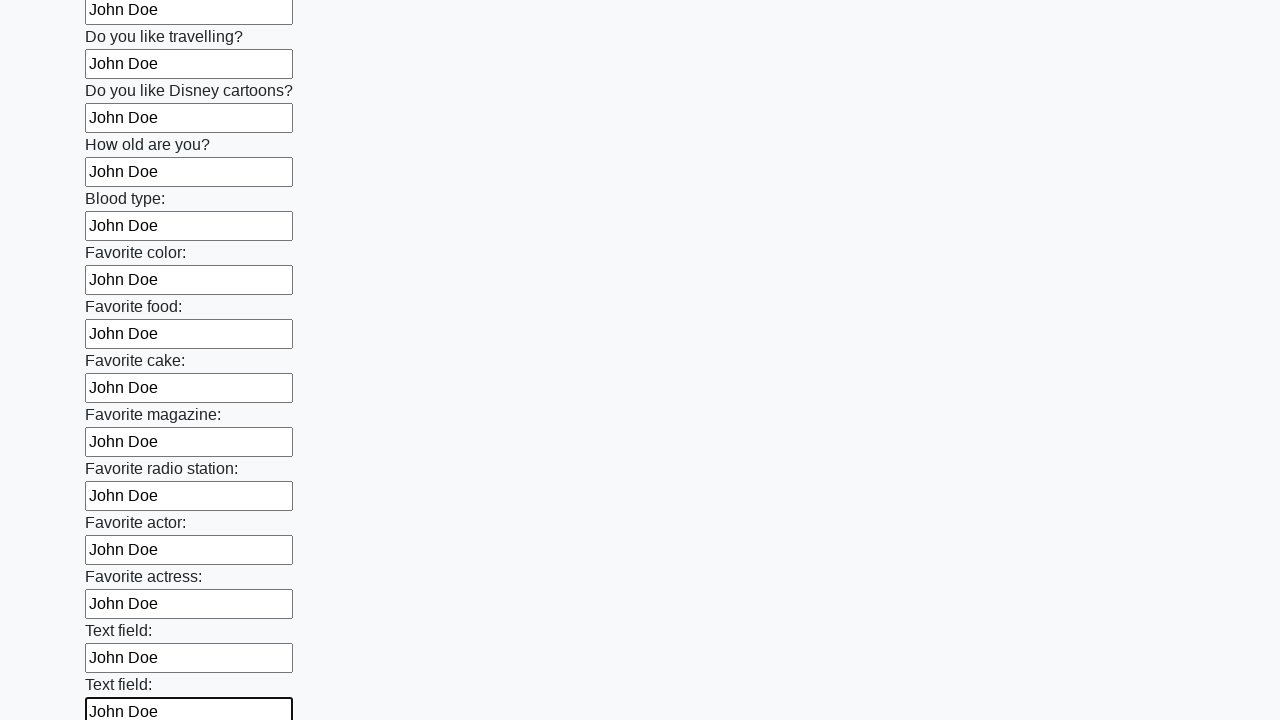

Filled text input field 29 of 100 with 'John Doe' on input[type='text'] >> nth=28
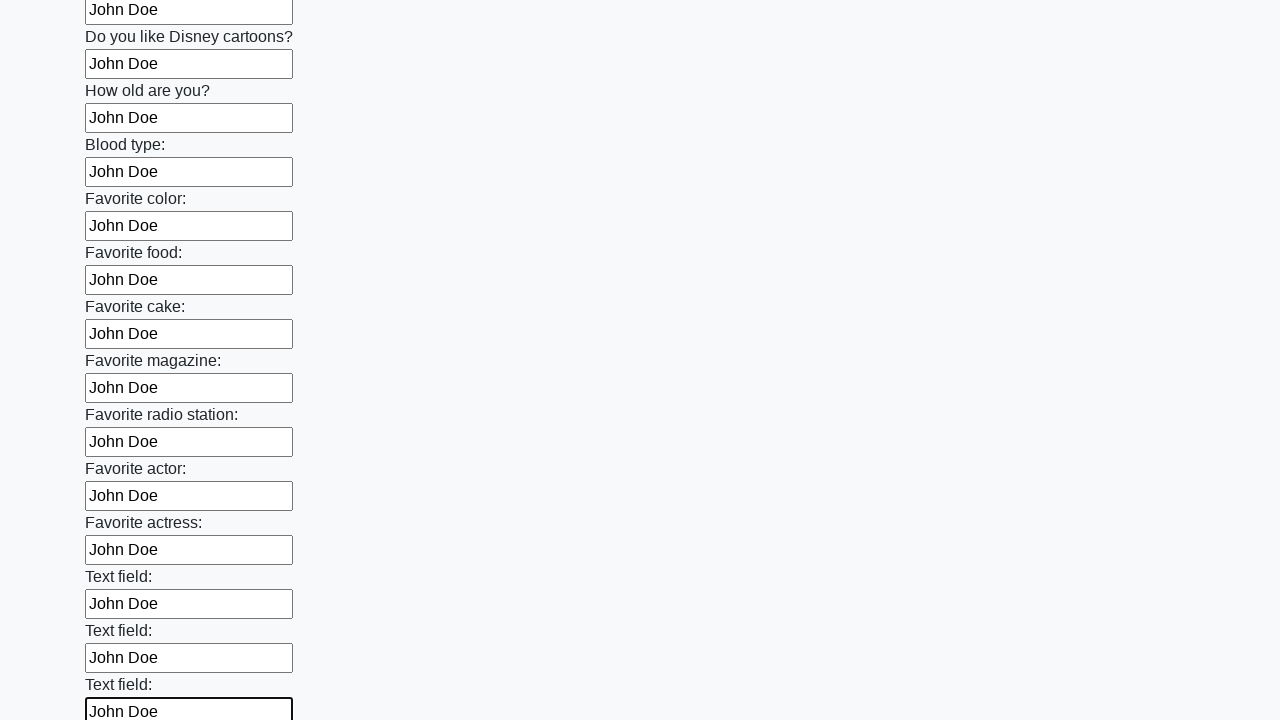

Filled text input field 30 of 100 with 'John Doe' on input[type='text'] >> nth=29
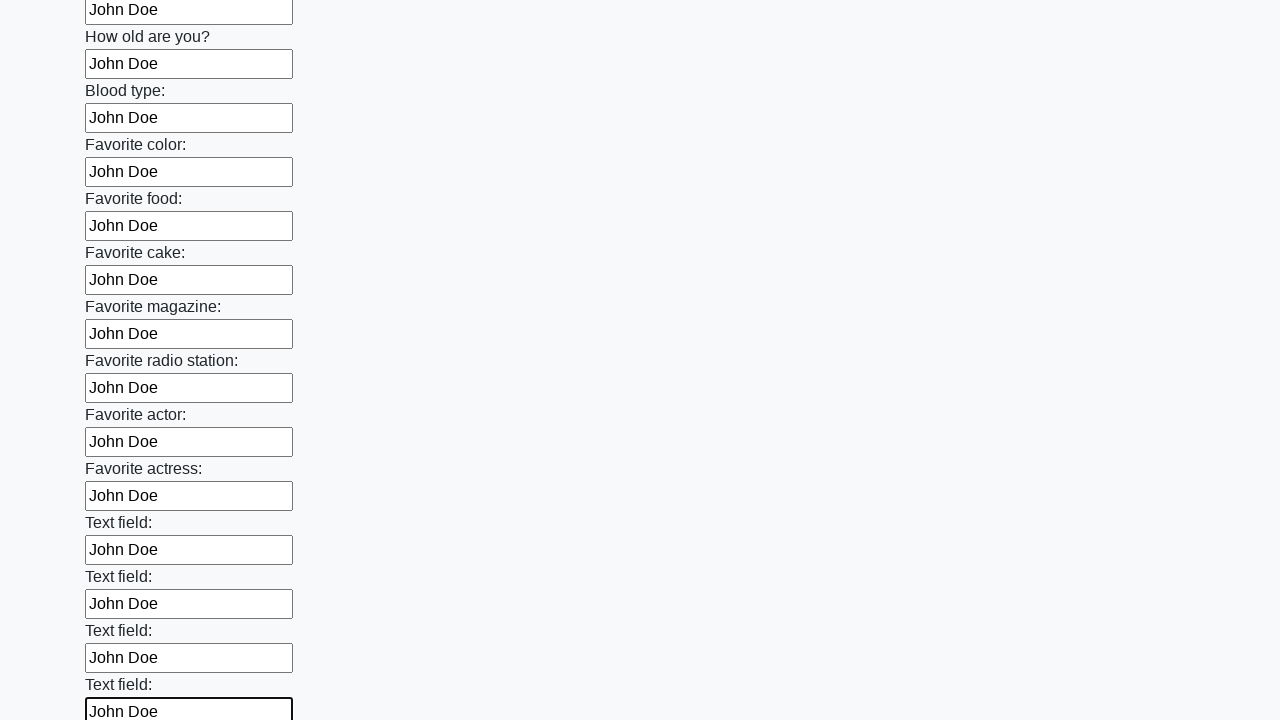

Filled text input field 31 of 100 with 'John Doe' on input[type='text'] >> nth=30
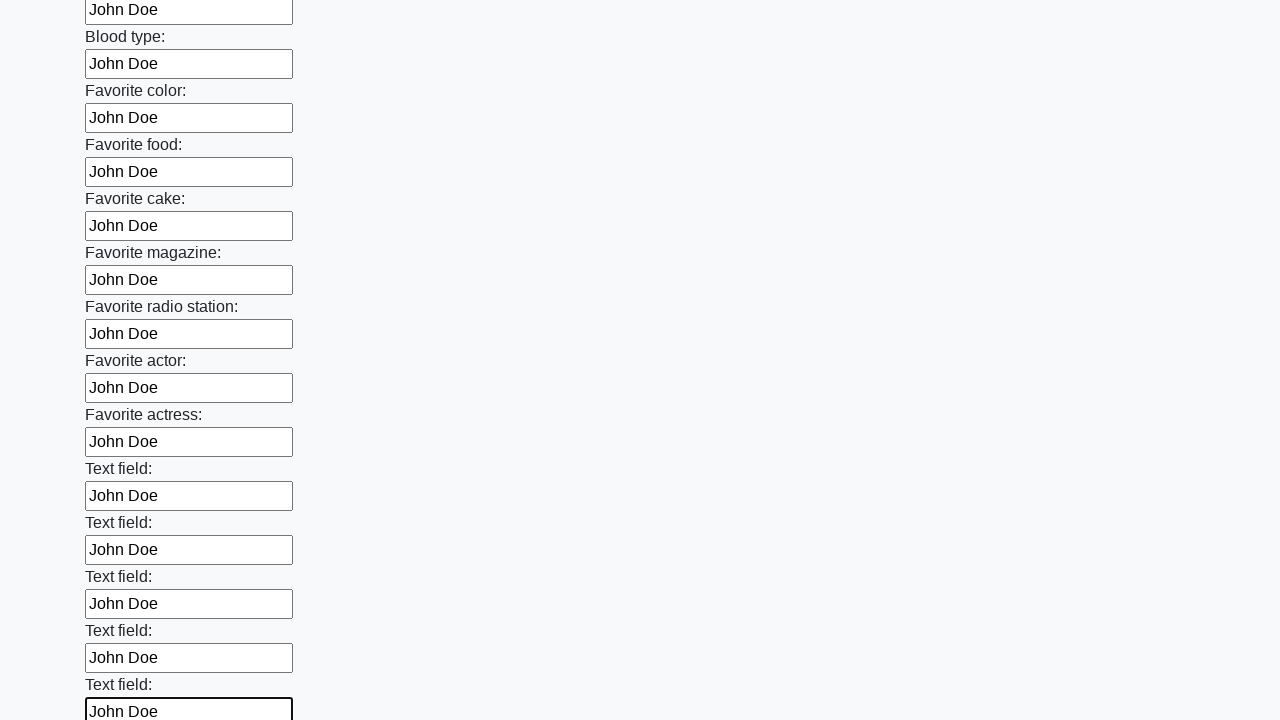

Filled text input field 32 of 100 with 'John Doe' on input[type='text'] >> nth=31
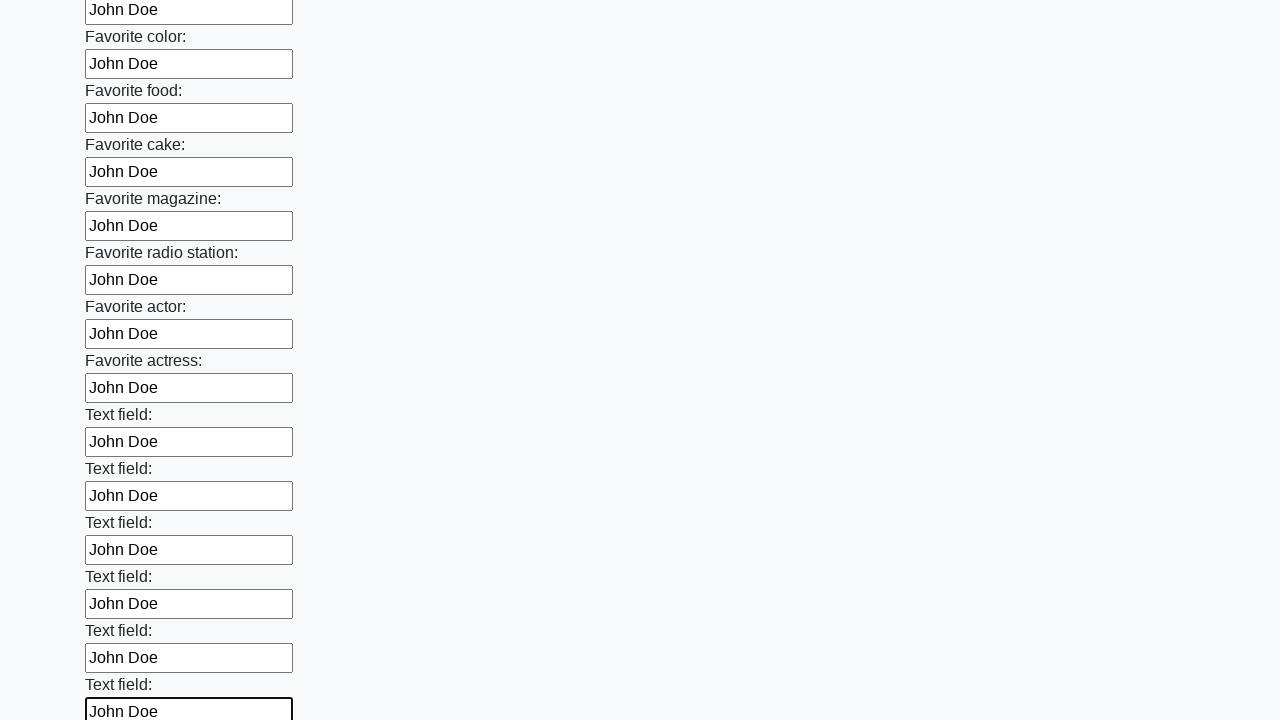

Filled text input field 33 of 100 with 'John Doe' on input[type='text'] >> nth=32
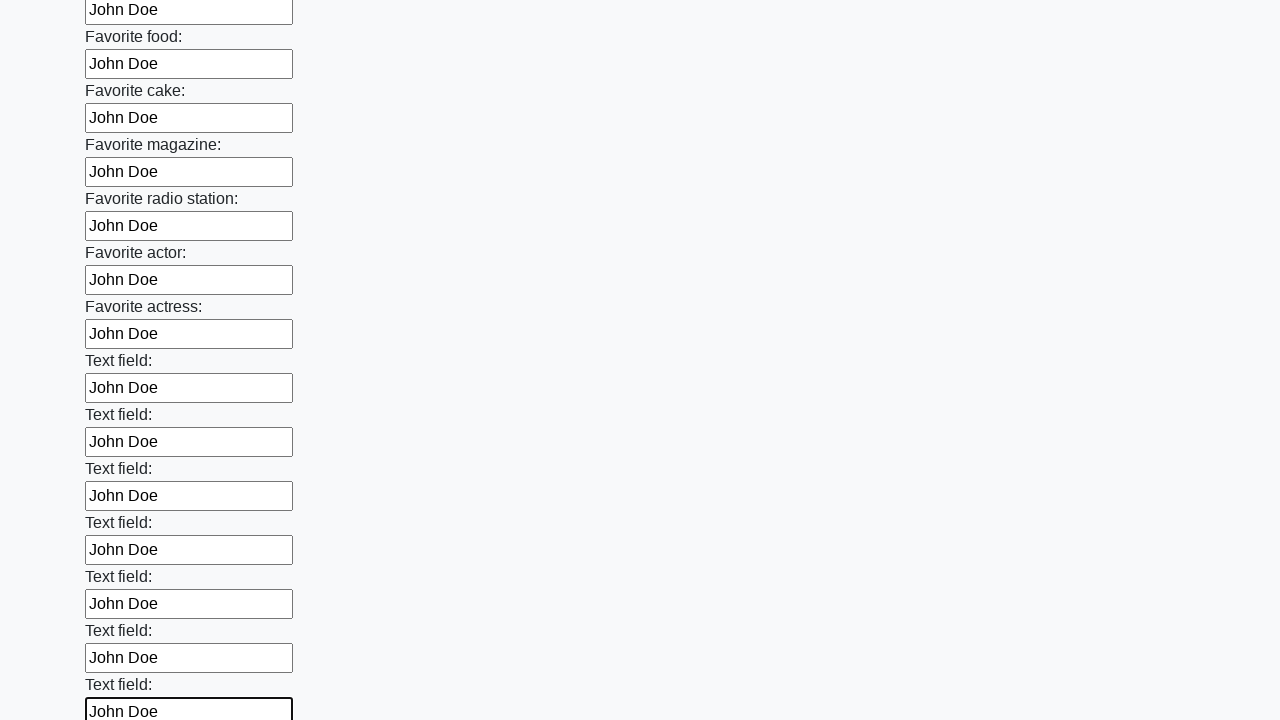

Filled text input field 34 of 100 with 'John Doe' on input[type='text'] >> nth=33
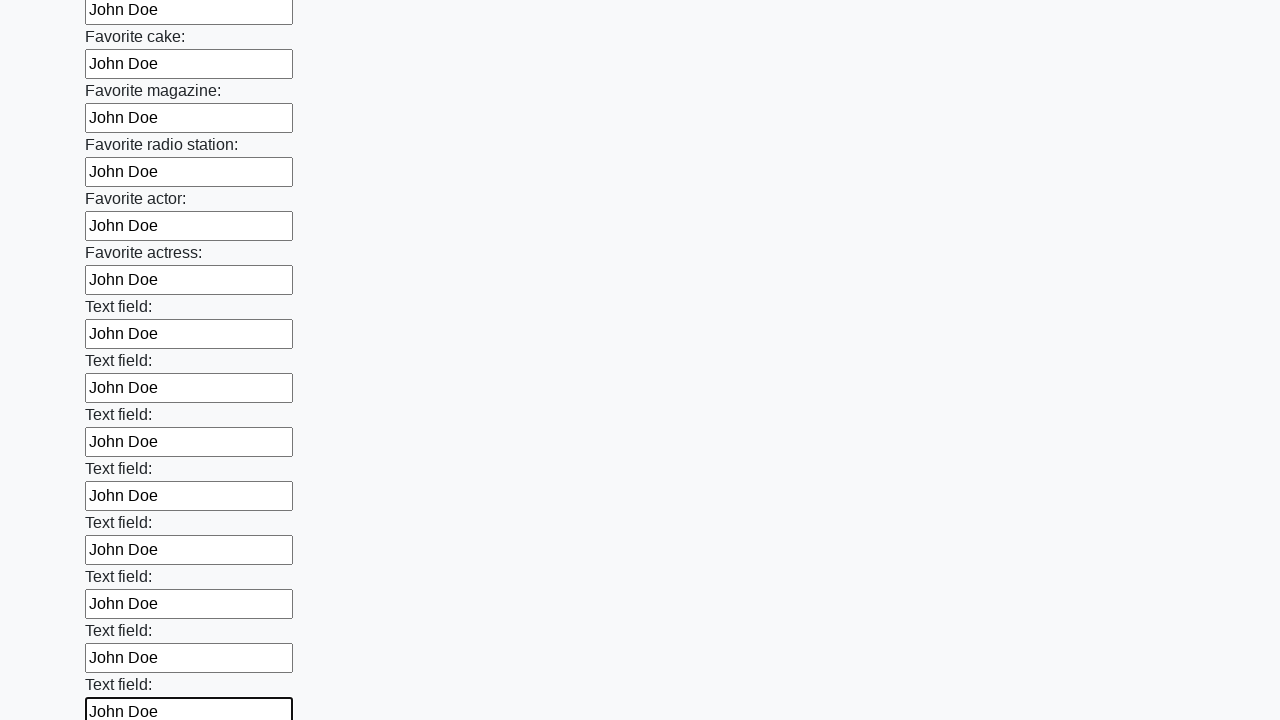

Filled text input field 35 of 100 with 'John Doe' on input[type='text'] >> nth=34
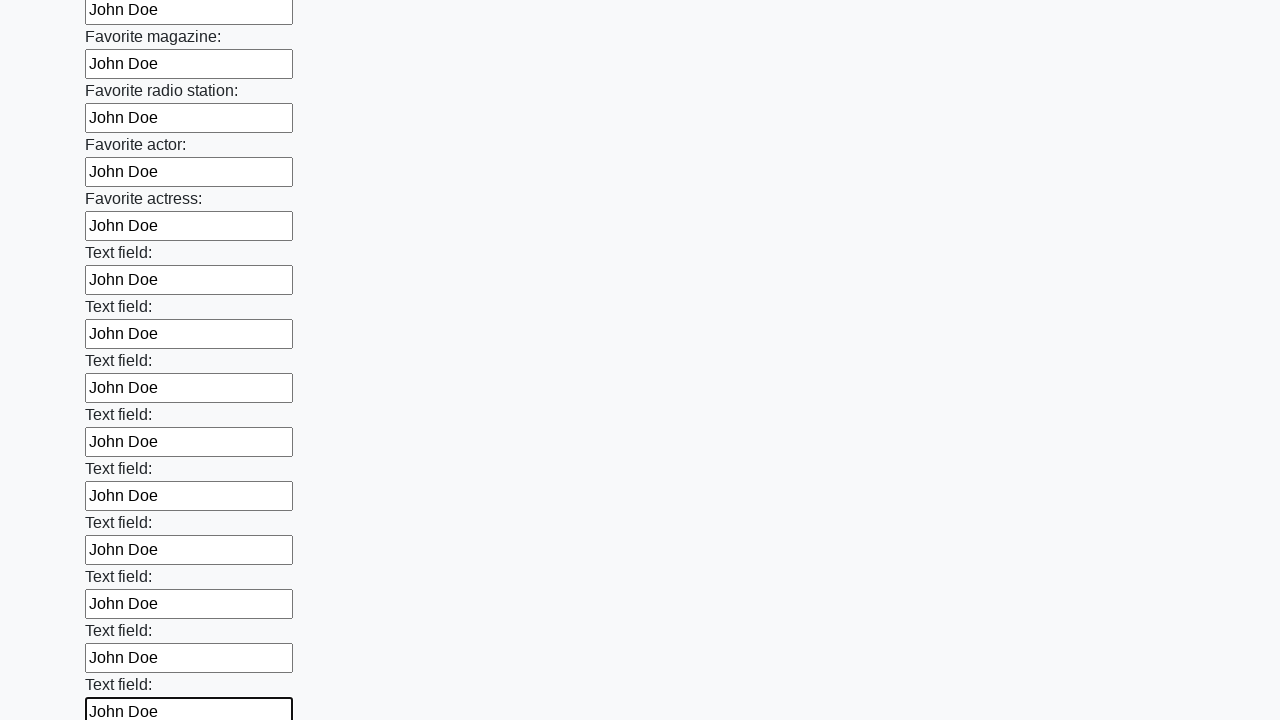

Filled text input field 36 of 100 with 'John Doe' on input[type='text'] >> nth=35
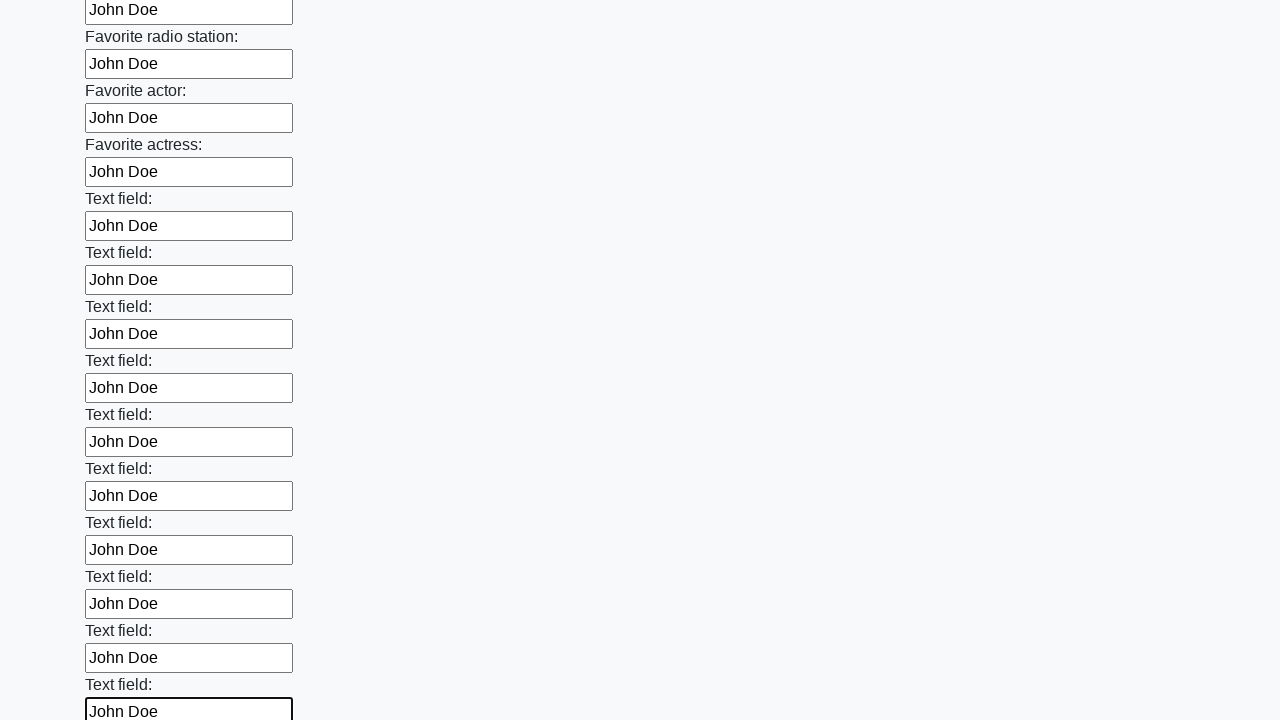

Filled text input field 37 of 100 with 'John Doe' on input[type='text'] >> nth=36
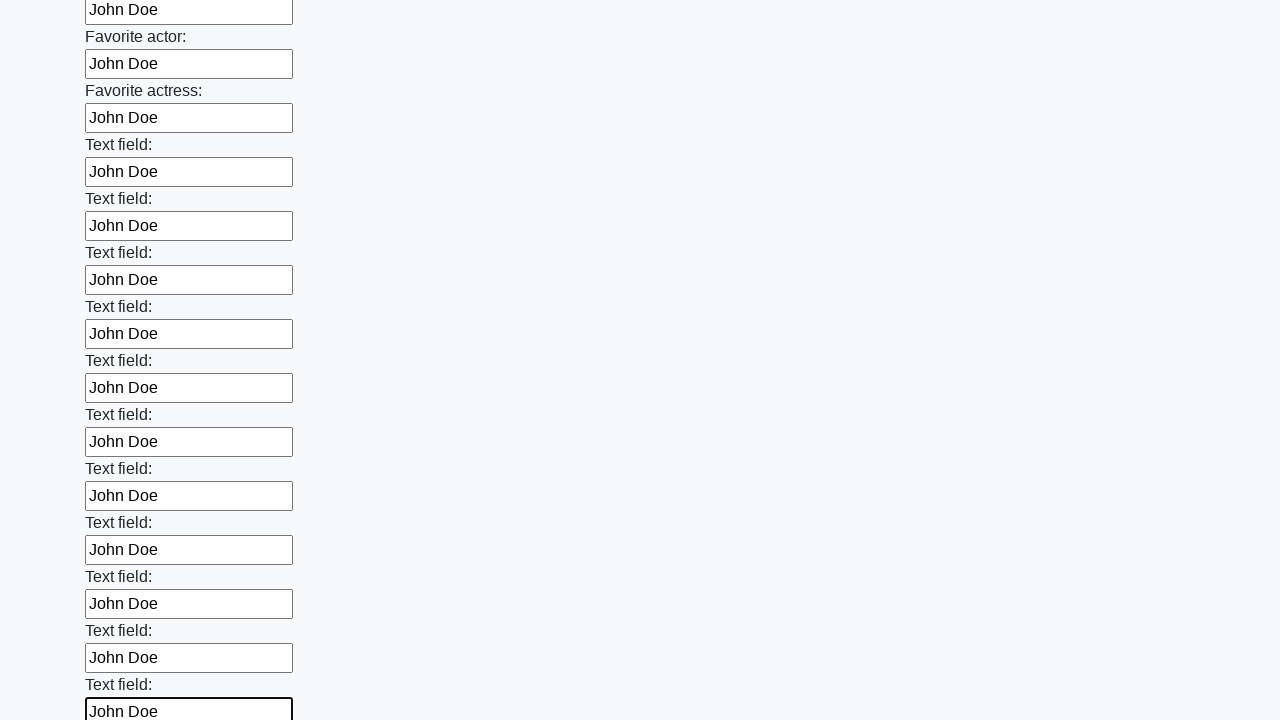

Filled text input field 38 of 100 with 'John Doe' on input[type='text'] >> nth=37
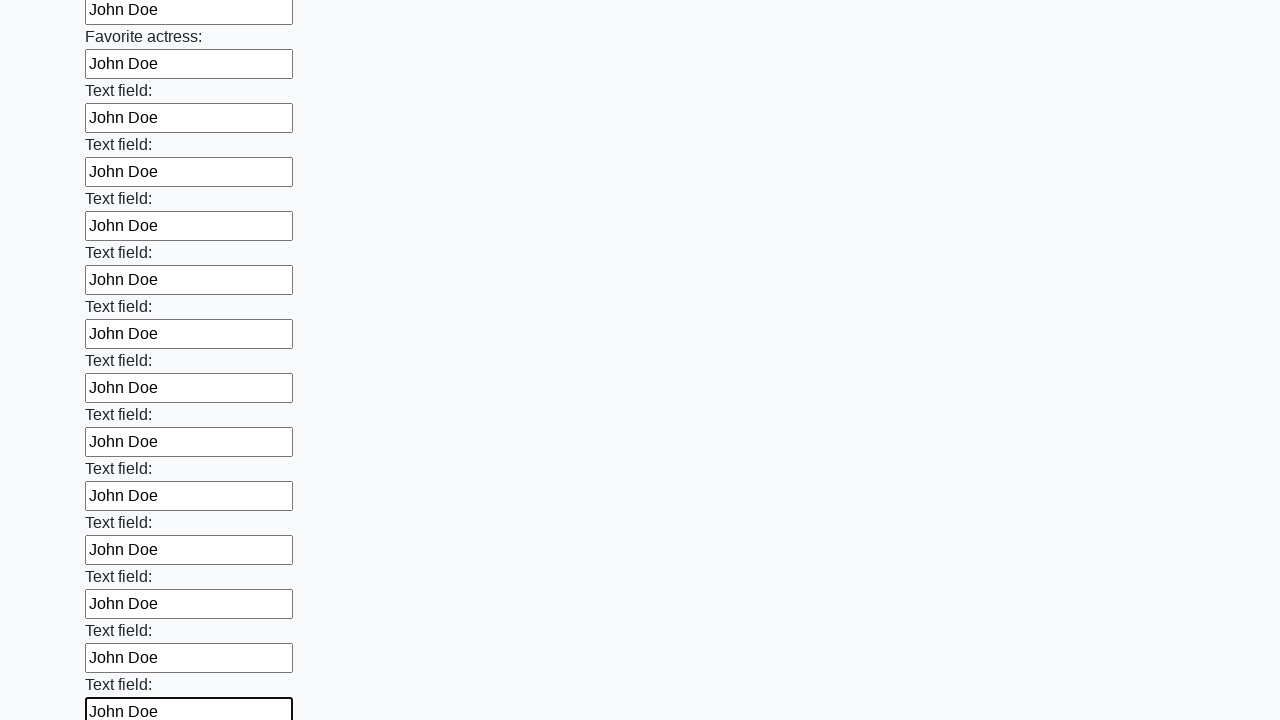

Filled text input field 39 of 100 with 'John Doe' on input[type='text'] >> nth=38
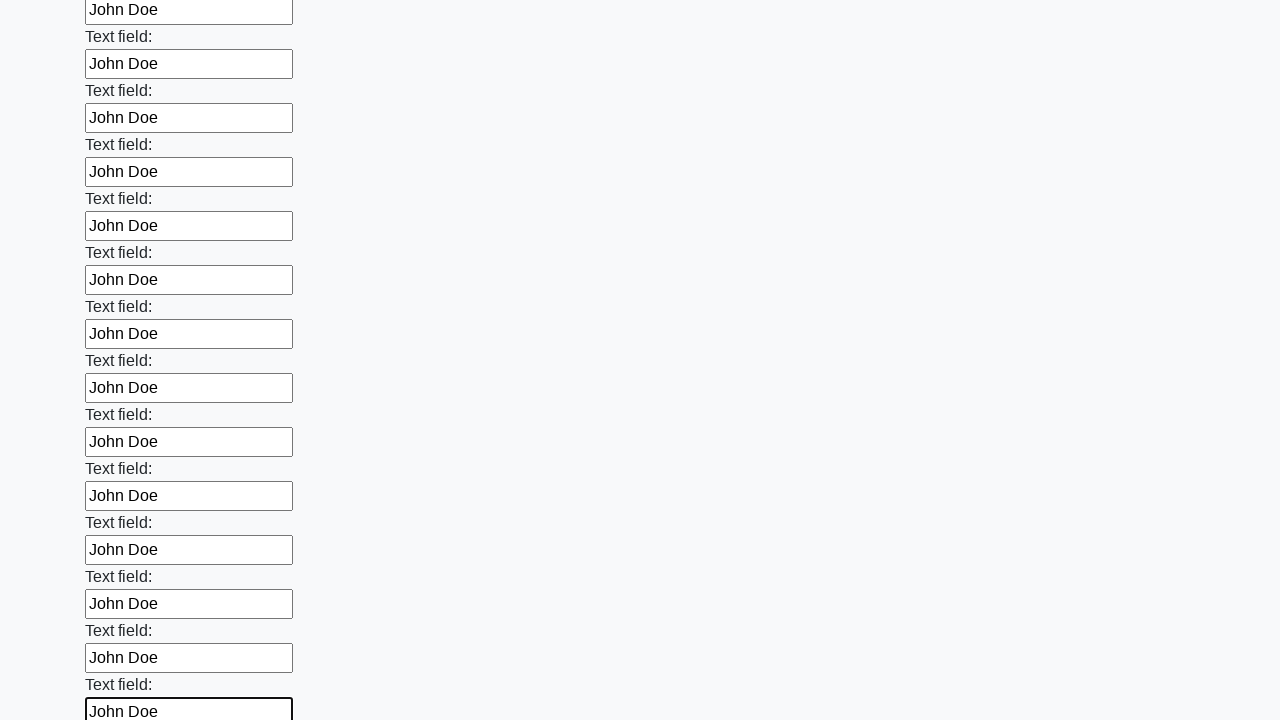

Filled text input field 40 of 100 with 'John Doe' on input[type='text'] >> nth=39
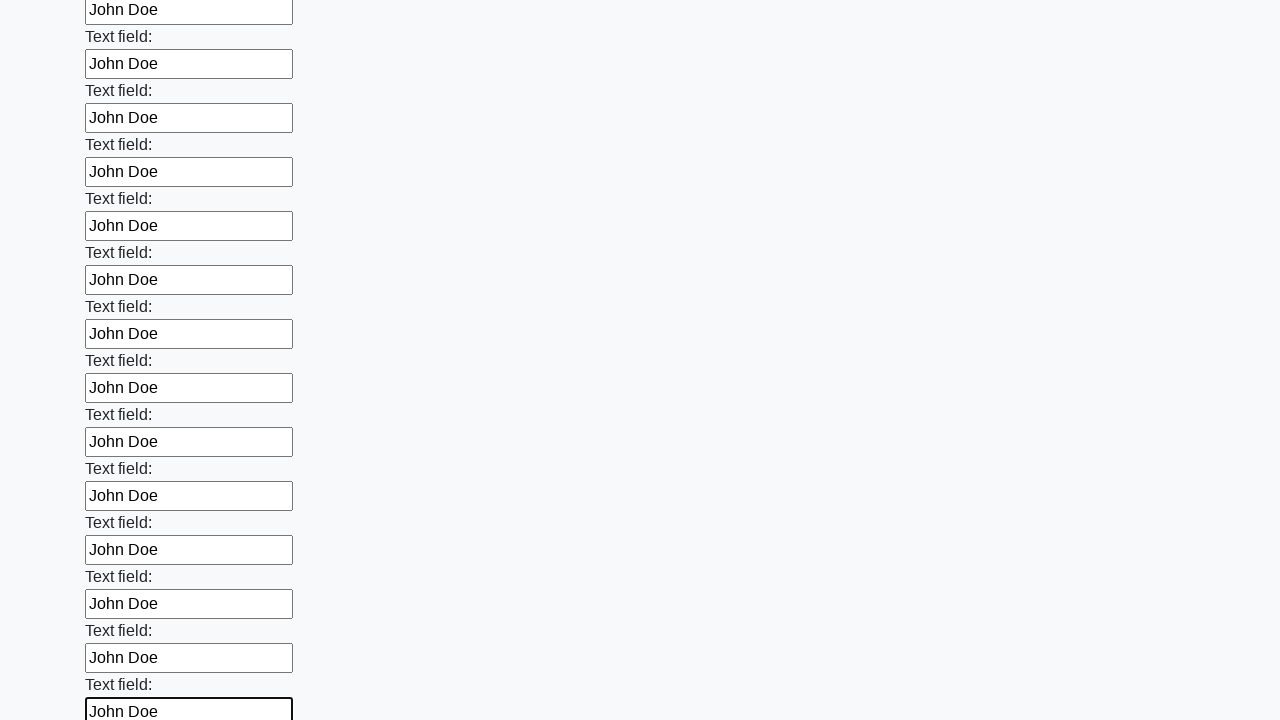

Filled text input field 41 of 100 with 'John Doe' on input[type='text'] >> nth=40
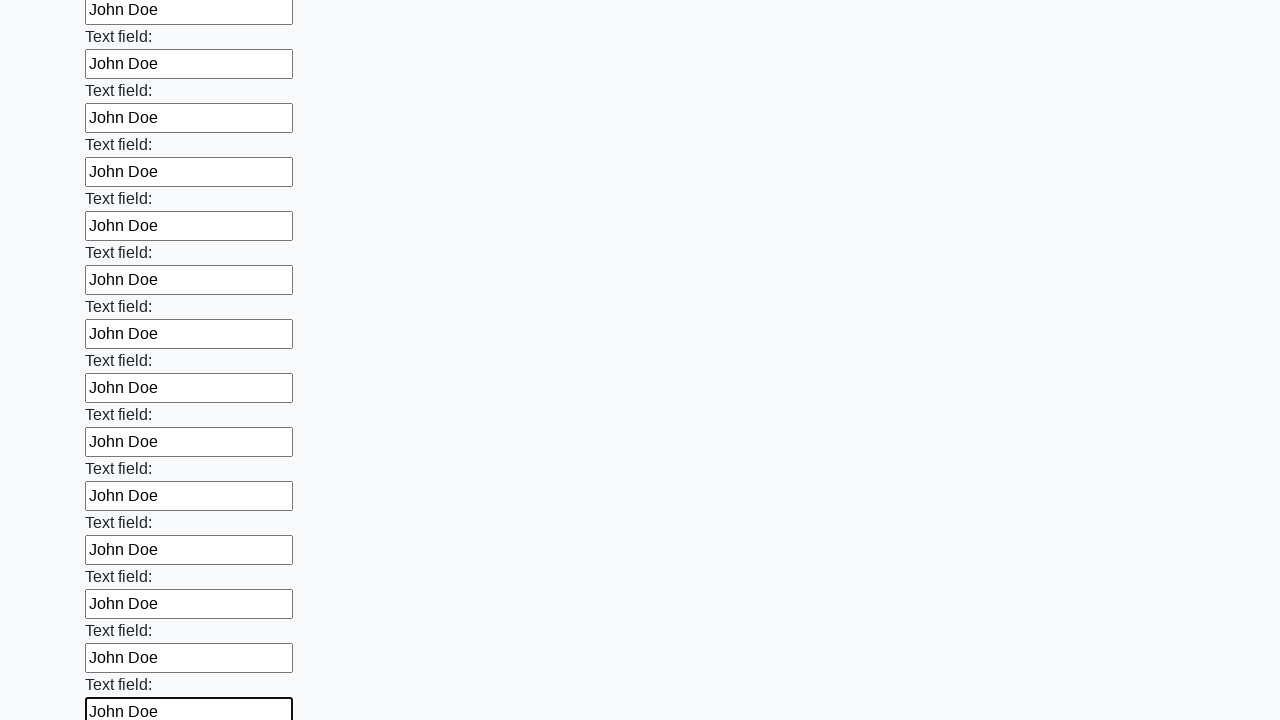

Filled text input field 42 of 100 with 'John Doe' on input[type='text'] >> nth=41
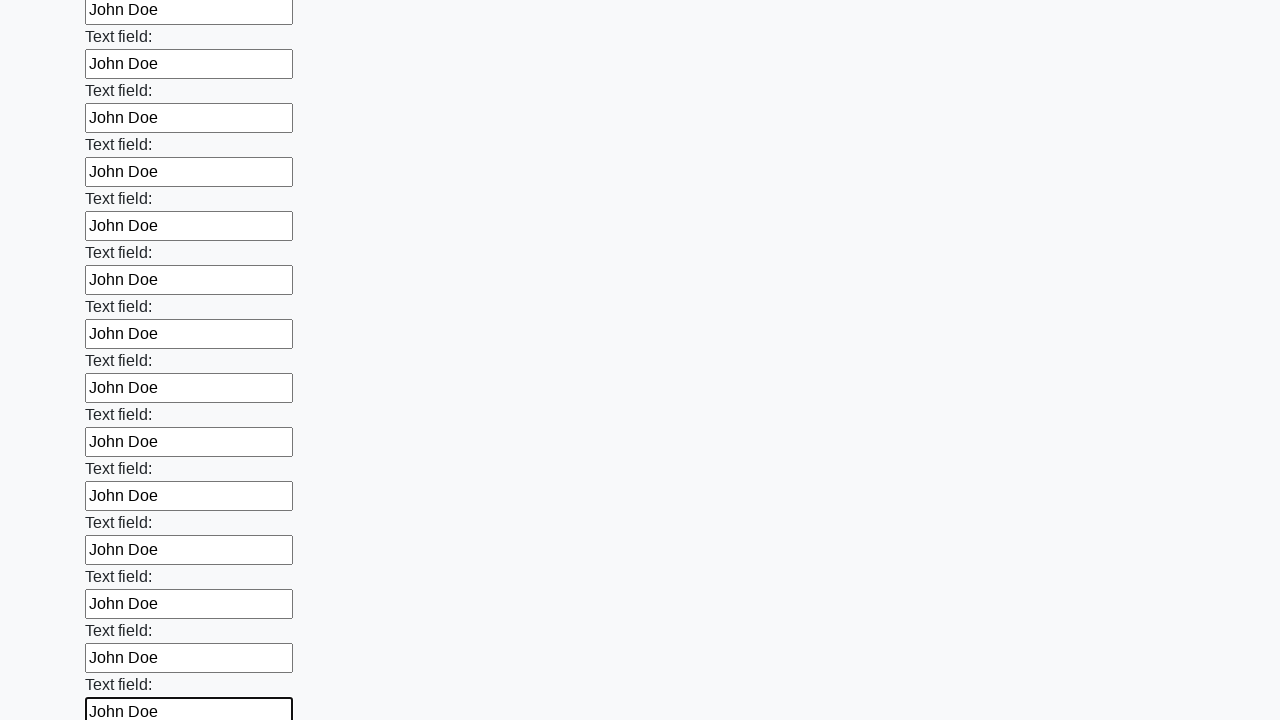

Filled text input field 43 of 100 with 'John Doe' on input[type='text'] >> nth=42
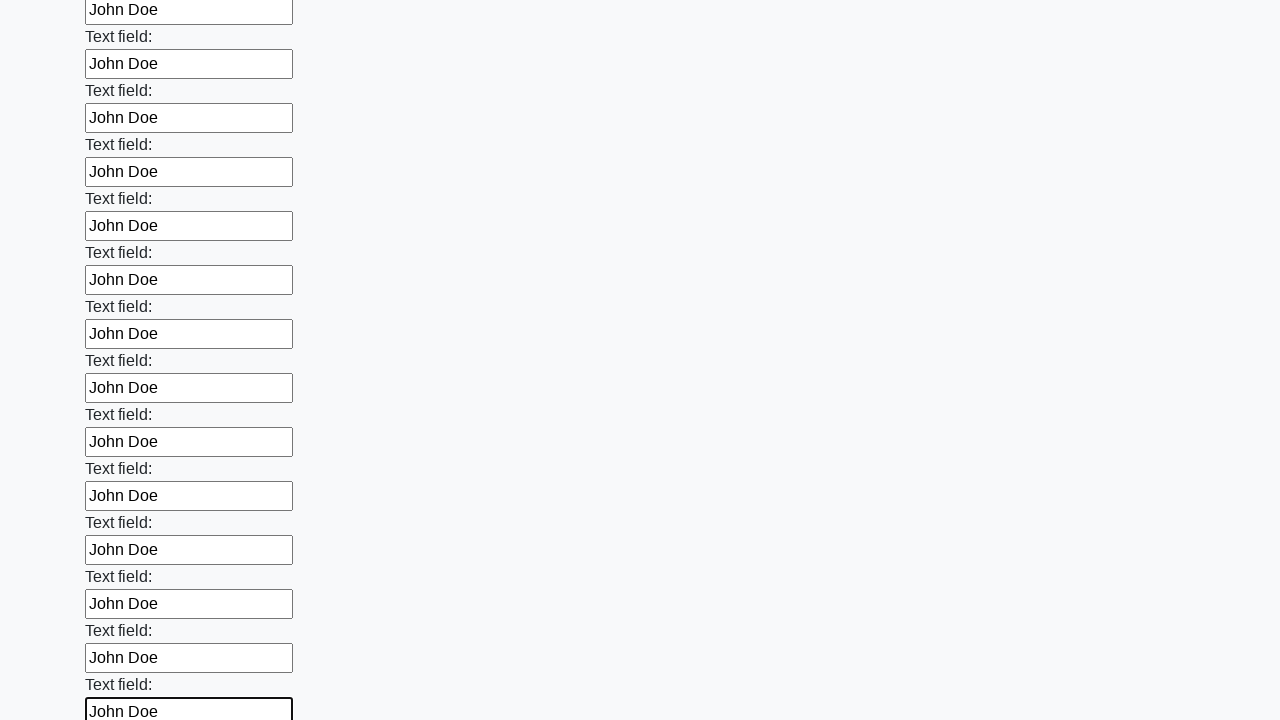

Filled text input field 44 of 100 with 'John Doe' on input[type='text'] >> nth=43
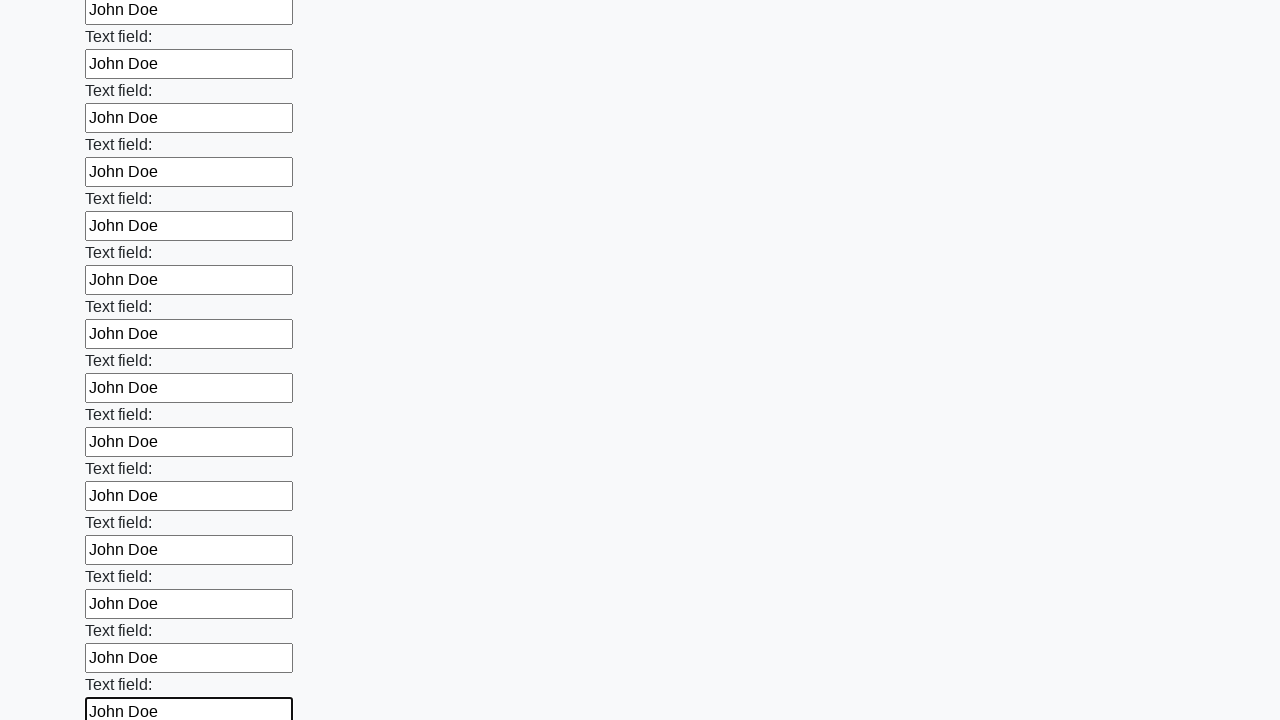

Filled text input field 45 of 100 with 'John Doe' on input[type='text'] >> nth=44
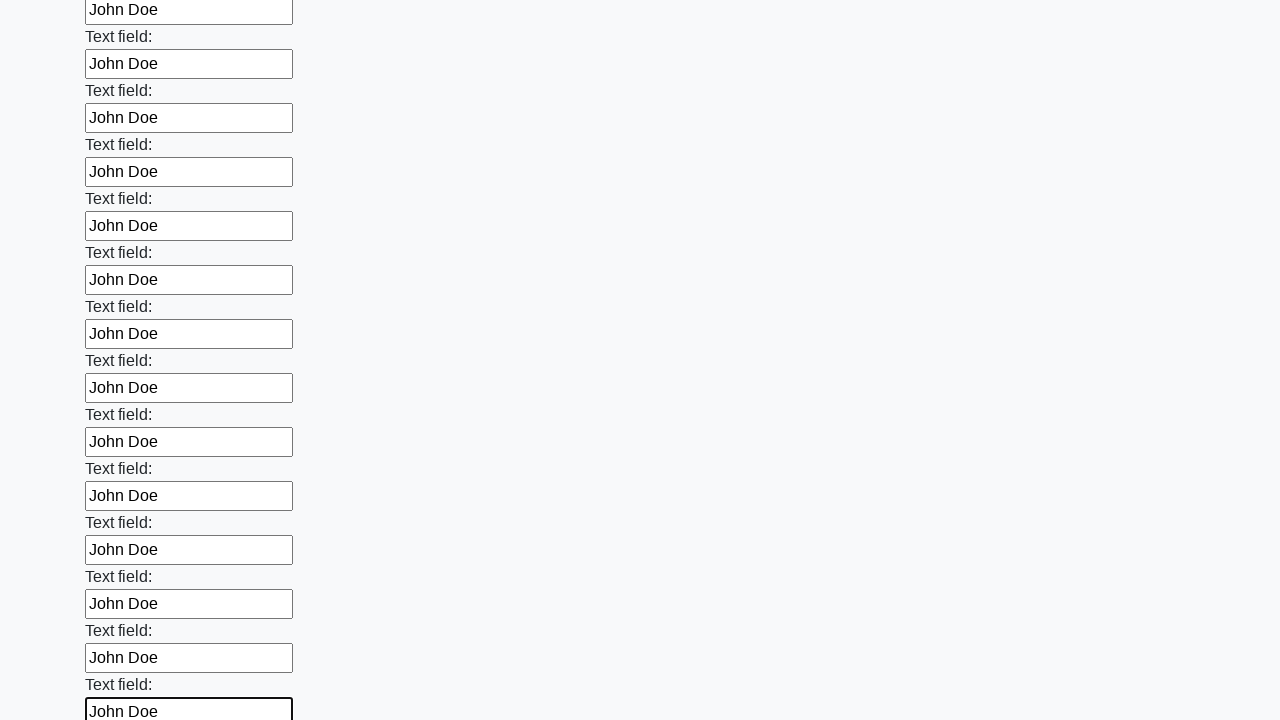

Filled text input field 46 of 100 with 'John Doe' on input[type='text'] >> nth=45
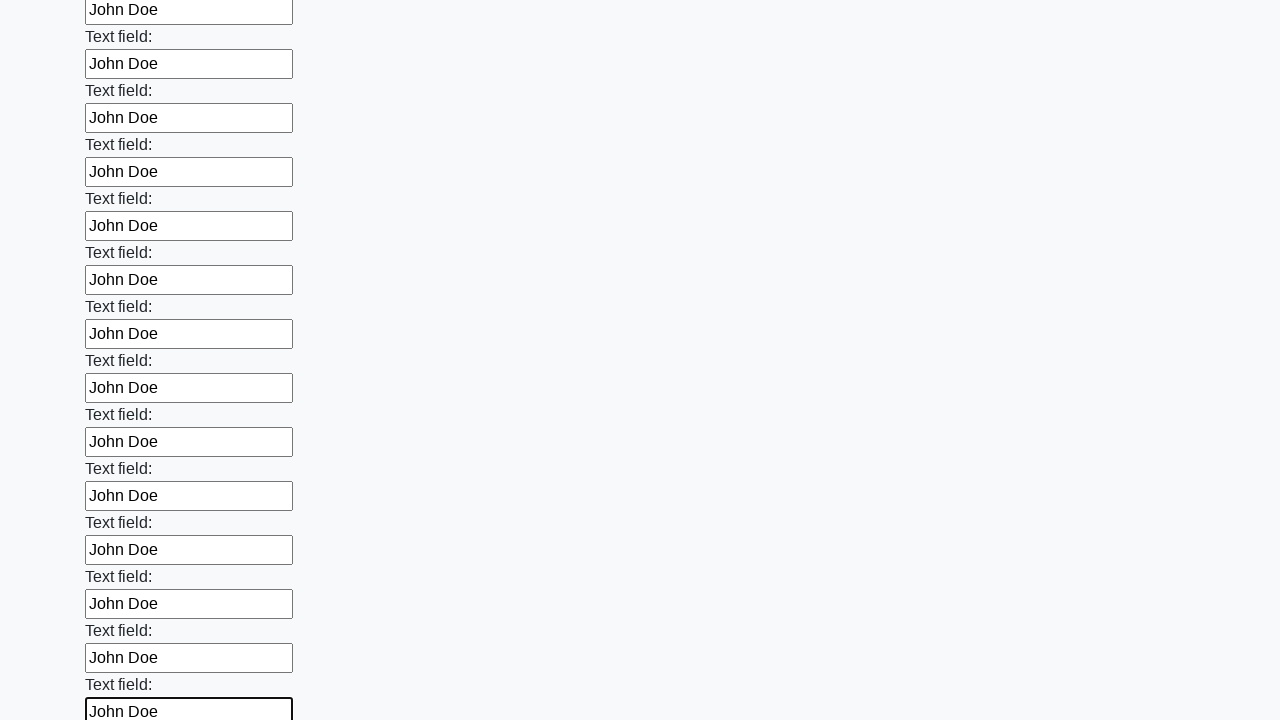

Filled text input field 47 of 100 with 'John Doe' on input[type='text'] >> nth=46
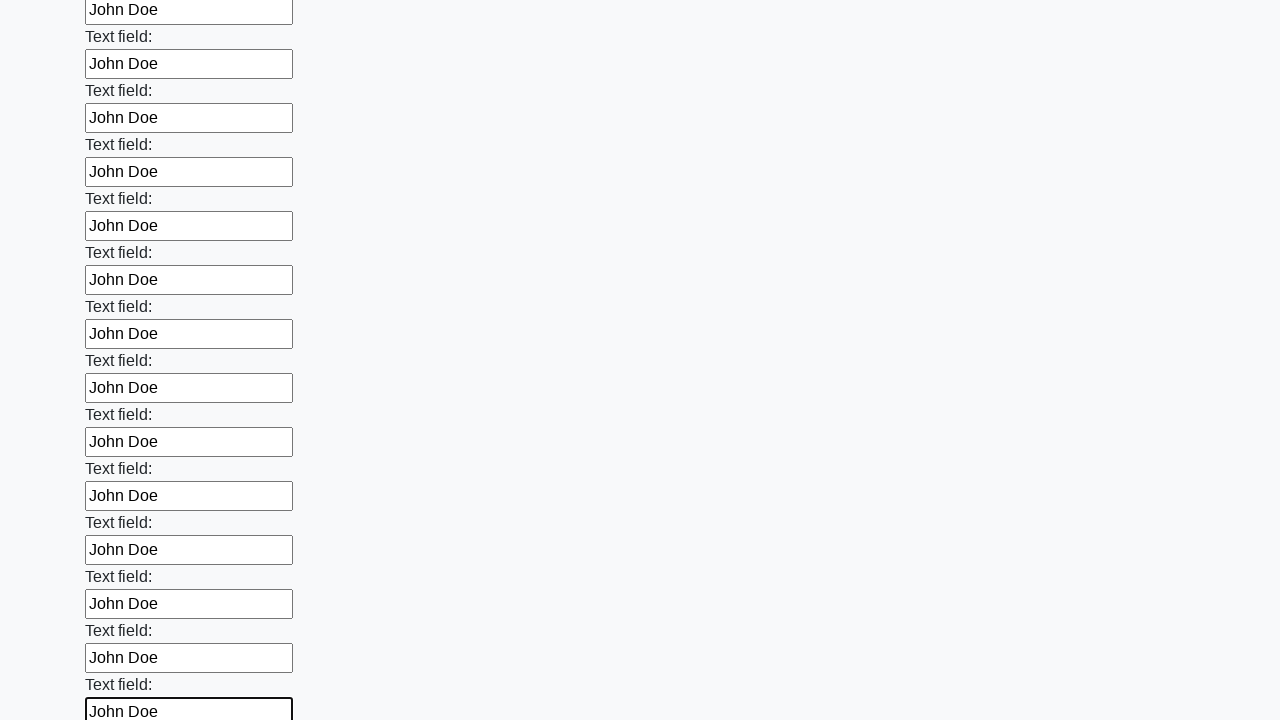

Filled text input field 48 of 100 with 'John Doe' on input[type='text'] >> nth=47
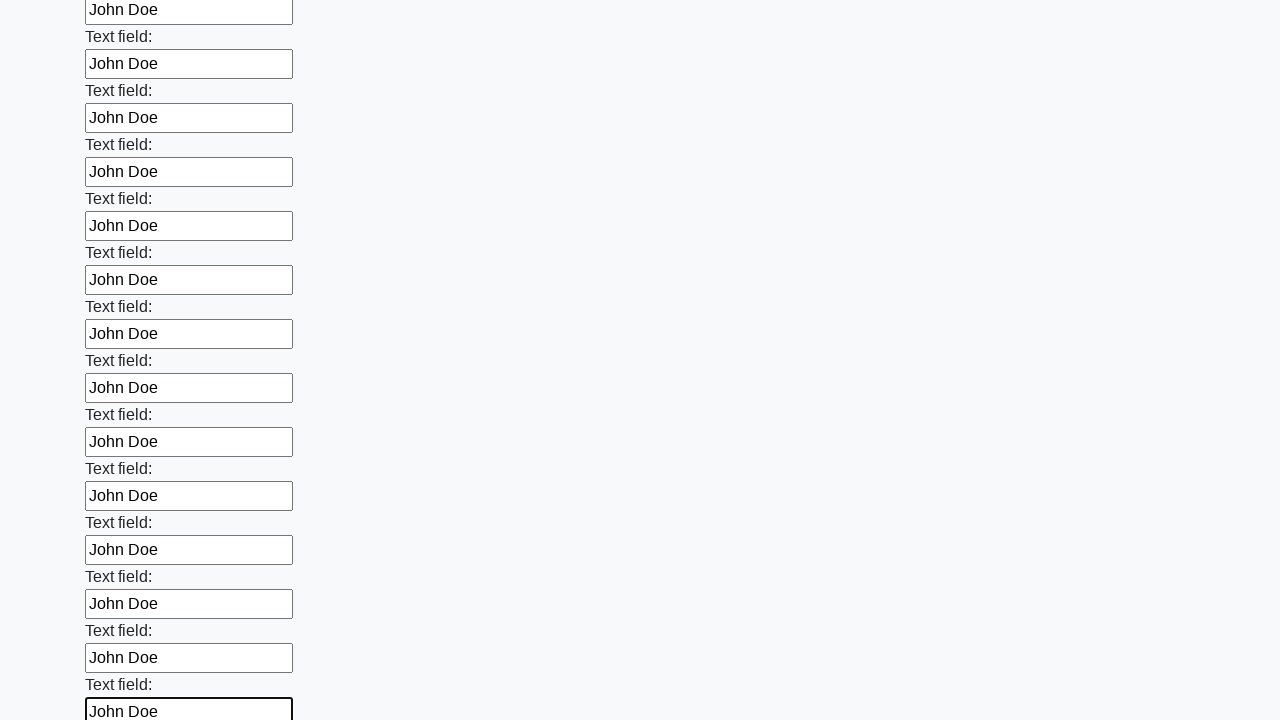

Filled text input field 49 of 100 with 'John Doe' on input[type='text'] >> nth=48
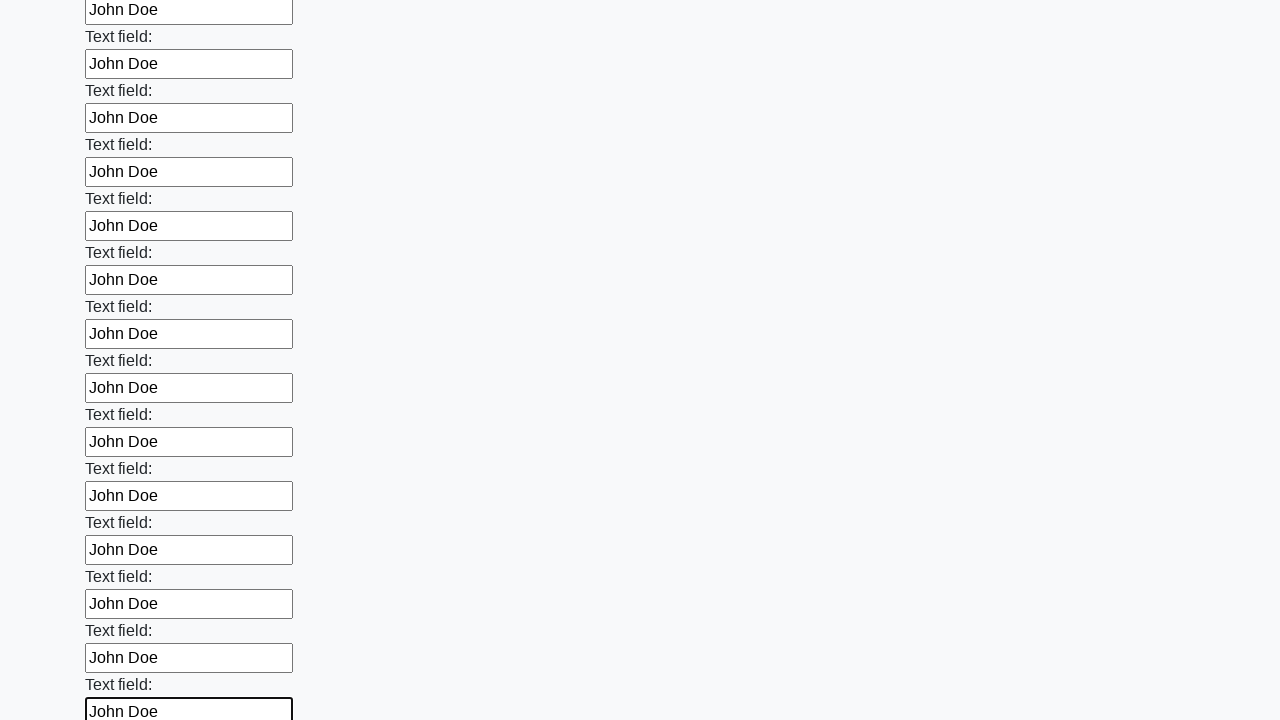

Filled text input field 50 of 100 with 'John Doe' on input[type='text'] >> nth=49
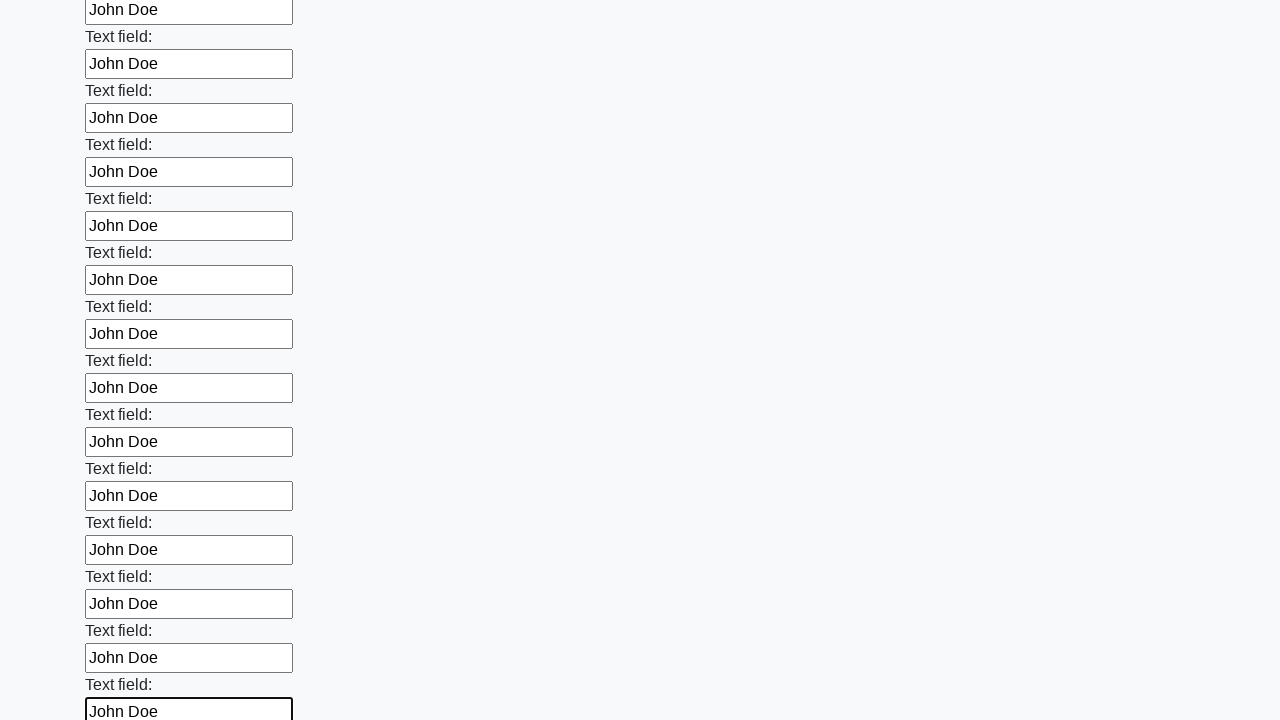

Filled text input field 51 of 100 with 'John Doe' on input[type='text'] >> nth=50
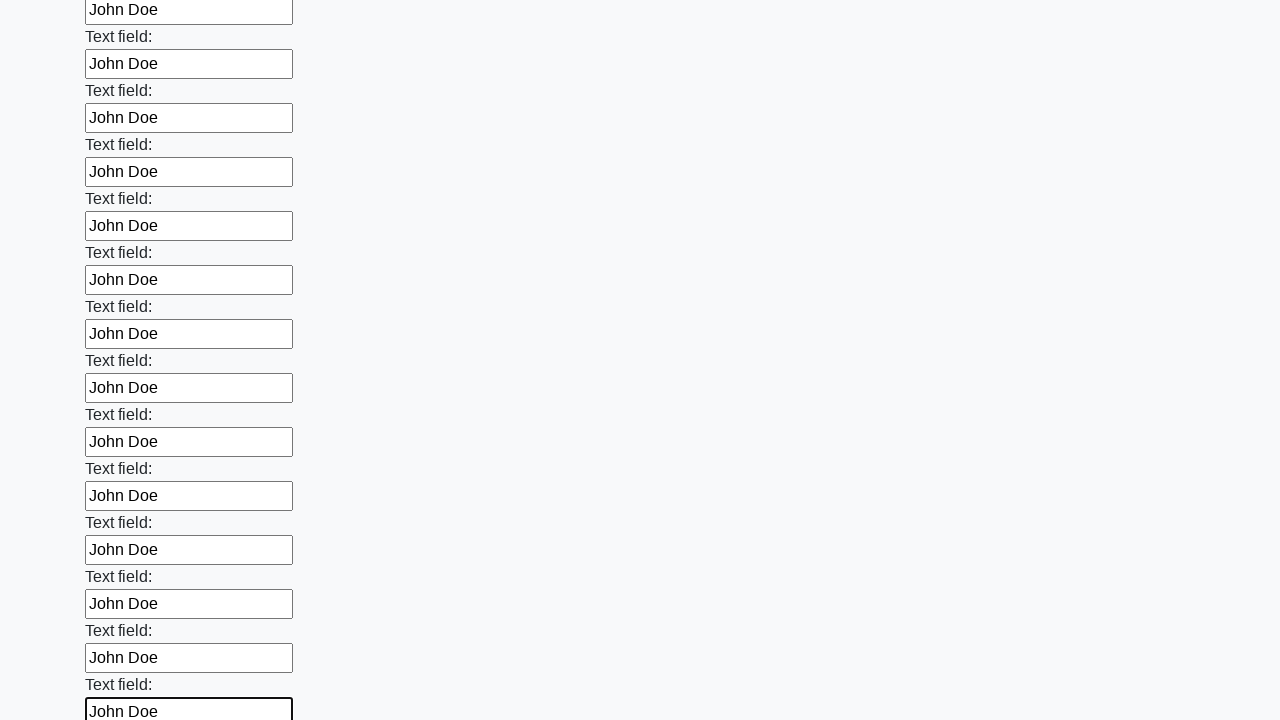

Filled text input field 52 of 100 with 'John Doe' on input[type='text'] >> nth=51
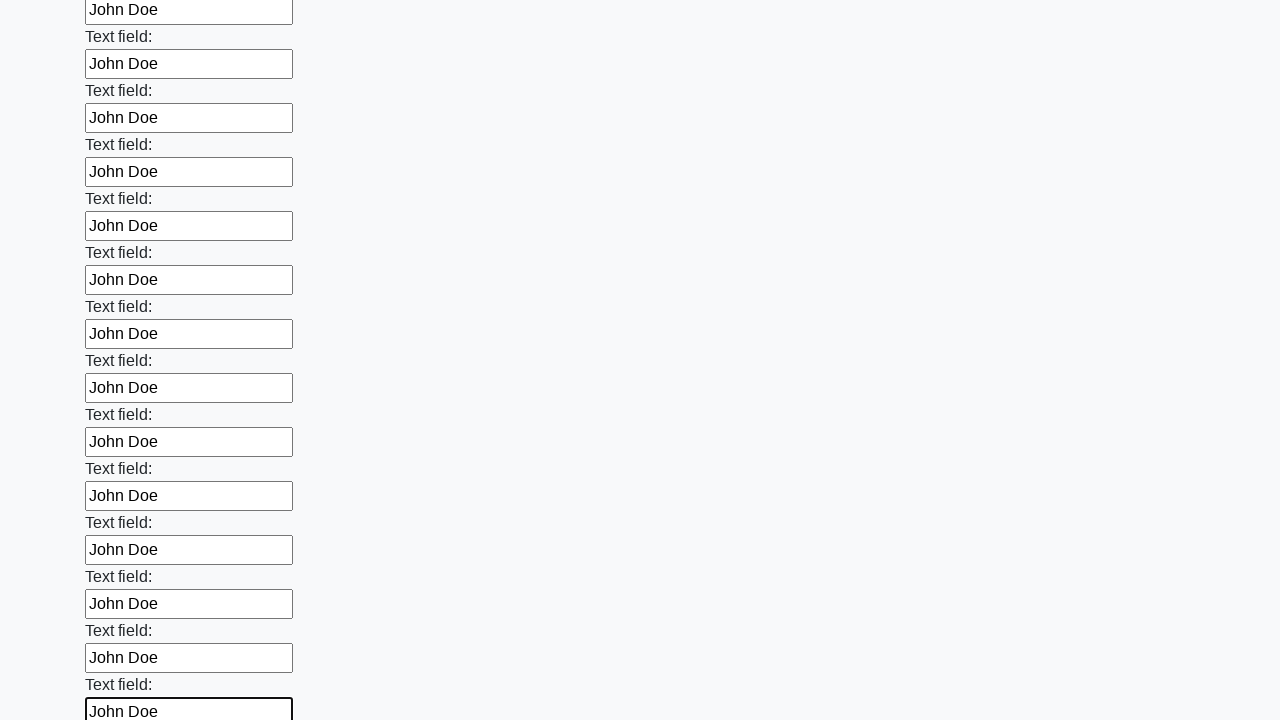

Filled text input field 53 of 100 with 'John Doe' on input[type='text'] >> nth=52
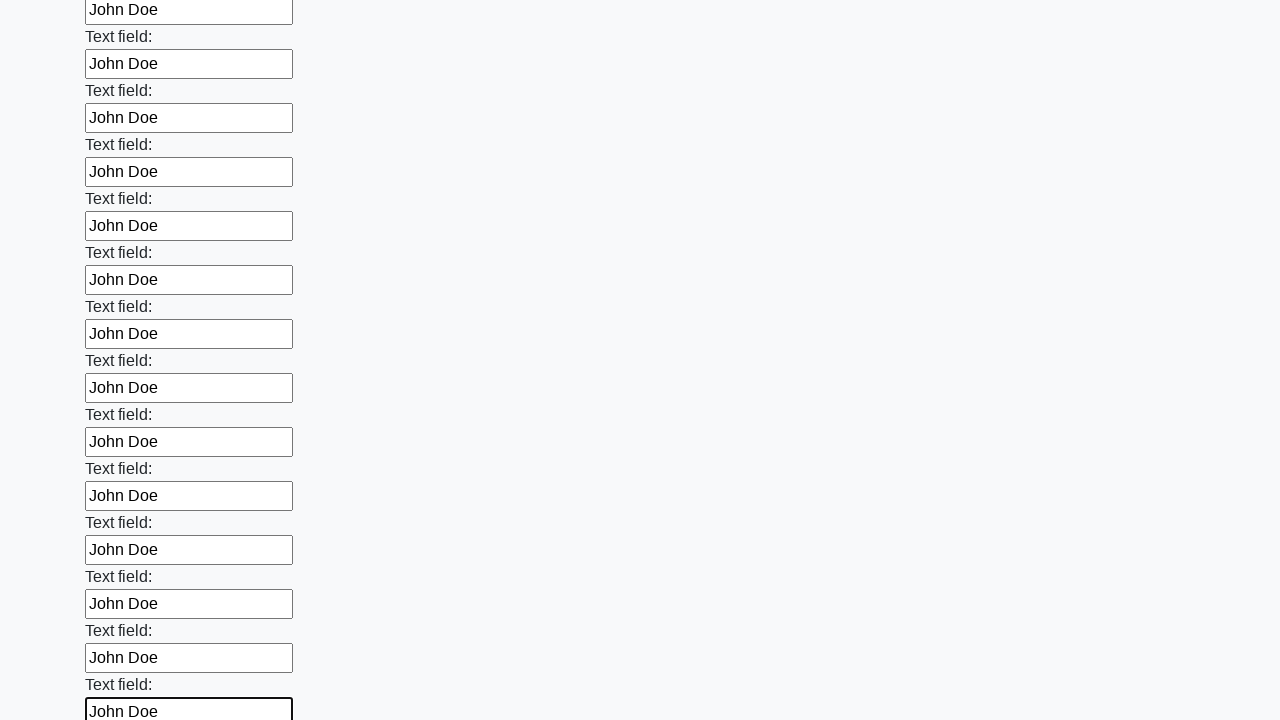

Filled text input field 54 of 100 with 'John Doe' on input[type='text'] >> nth=53
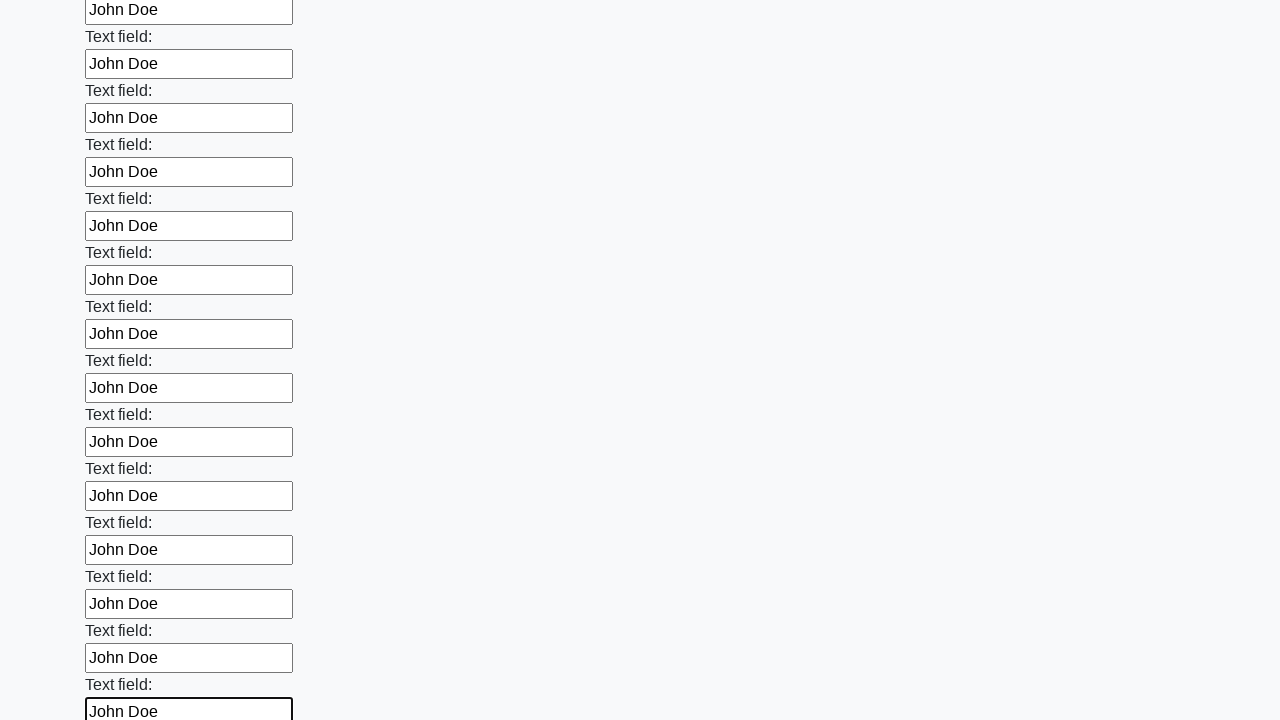

Filled text input field 55 of 100 with 'John Doe' on input[type='text'] >> nth=54
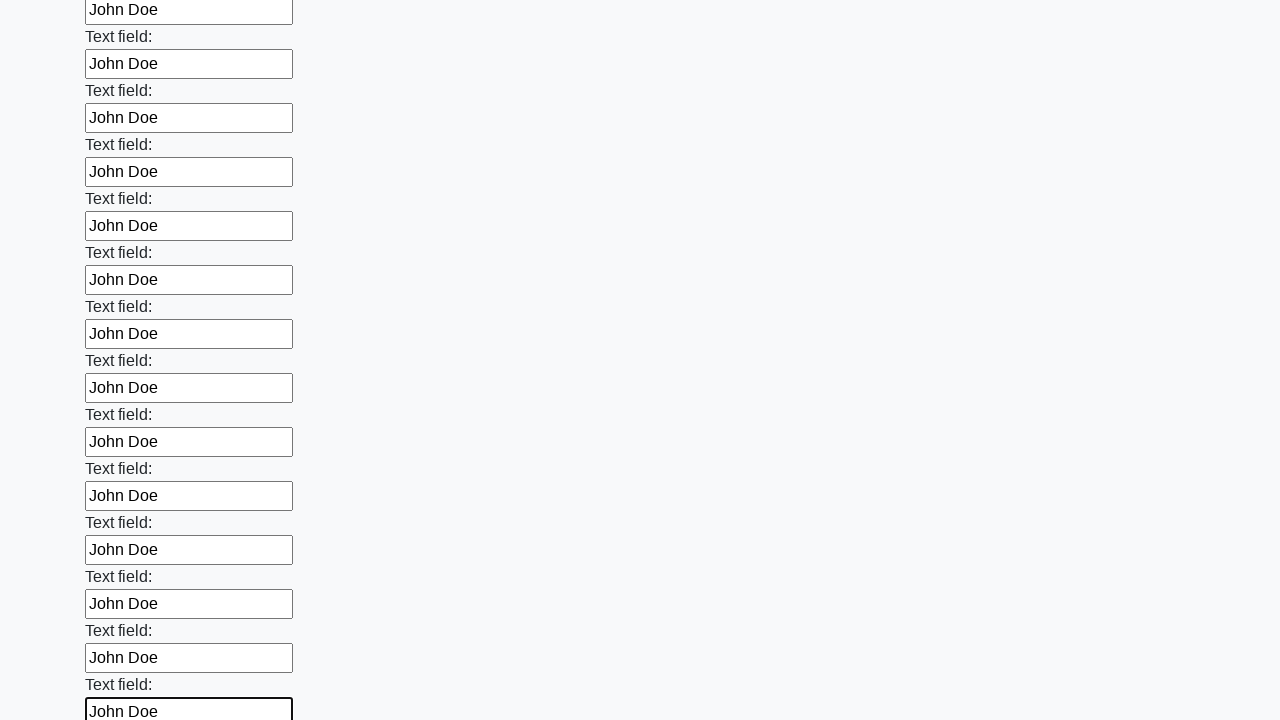

Filled text input field 56 of 100 with 'John Doe' on input[type='text'] >> nth=55
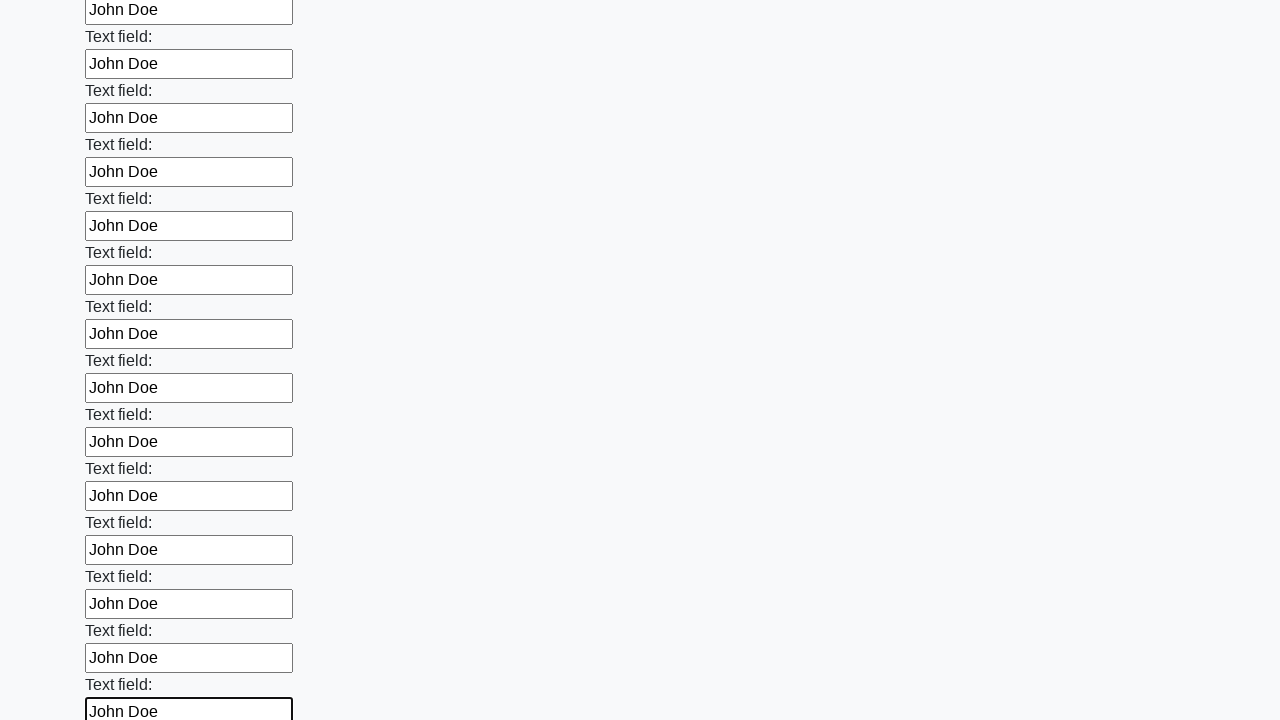

Filled text input field 57 of 100 with 'John Doe' on input[type='text'] >> nth=56
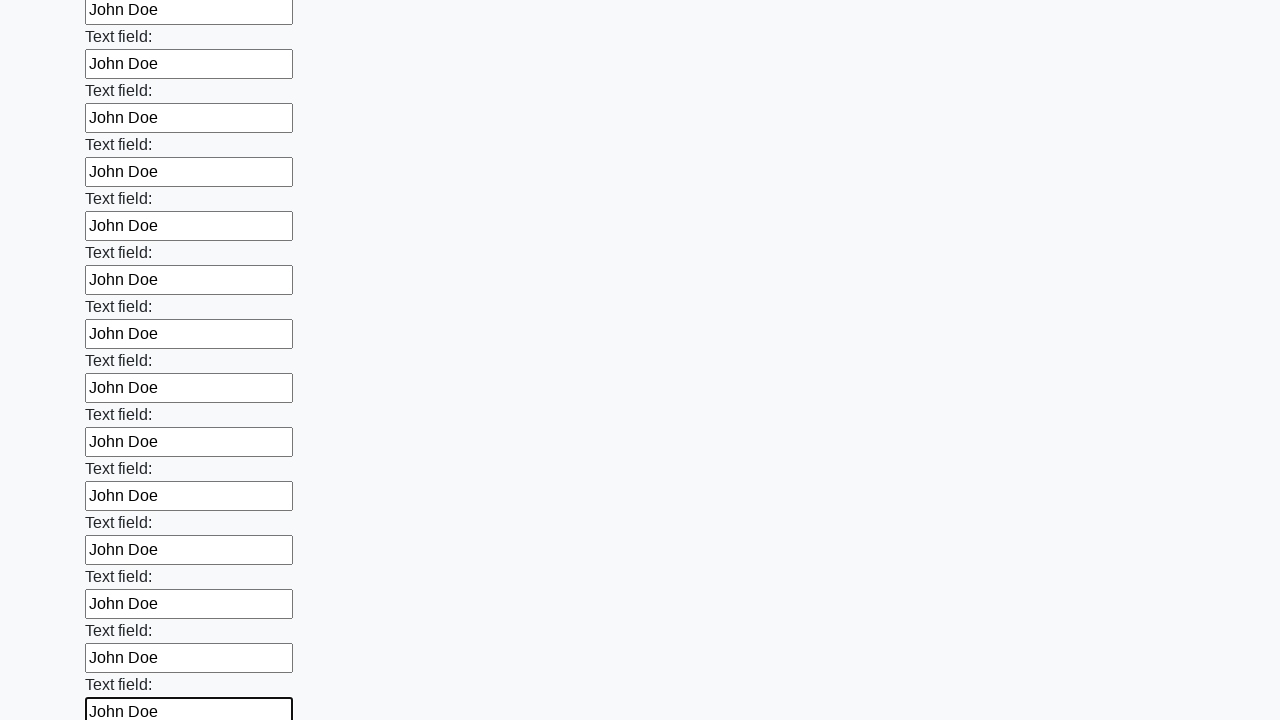

Filled text input field 58 of 100 with 'John Doe' on input[type='text'] >> nth=57
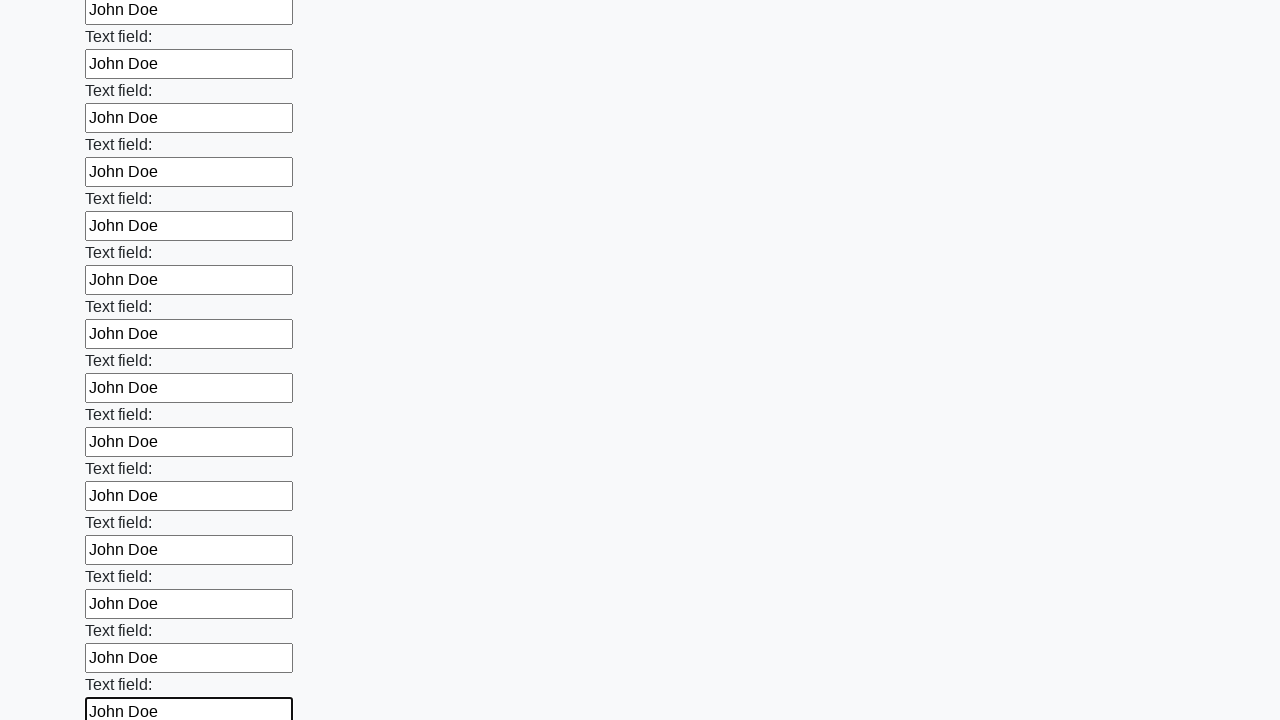

Filled text input field 59 of 100 with 'John Doe' on input[type='text'] >> nth=58
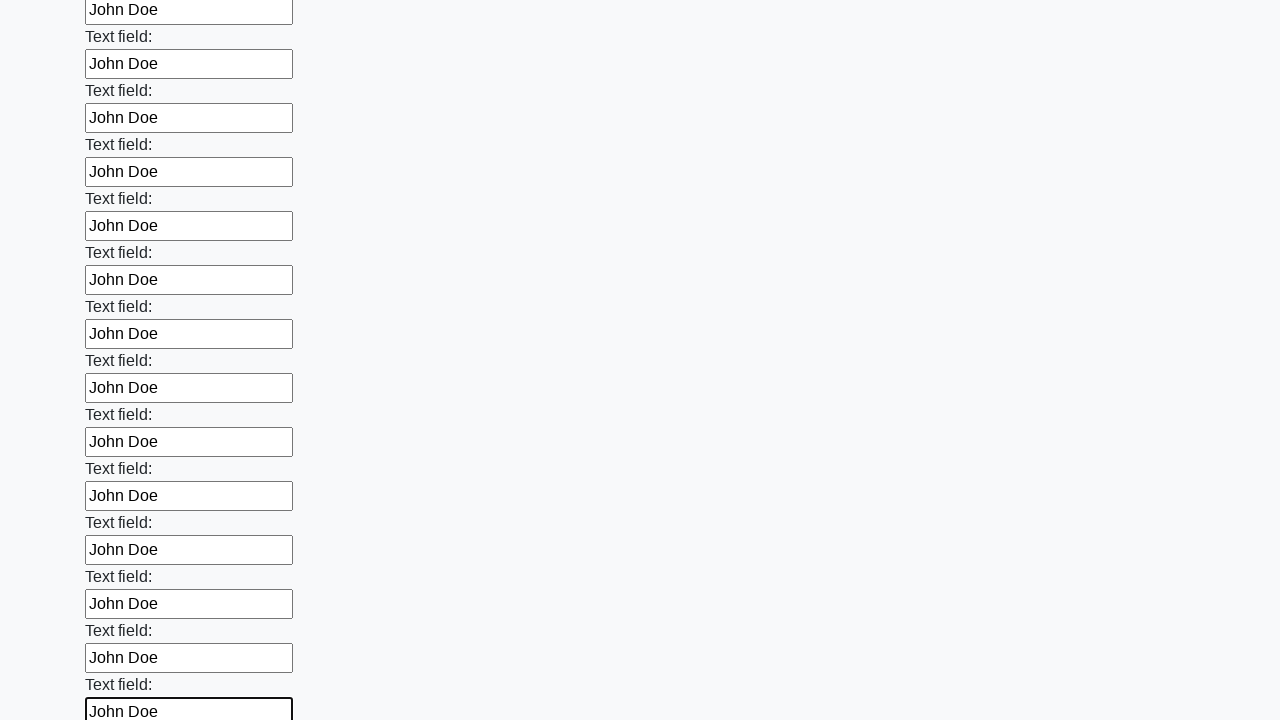

Filled text input field 60 of 100 with 'John Doe' on input[type='text'] >> nth=59
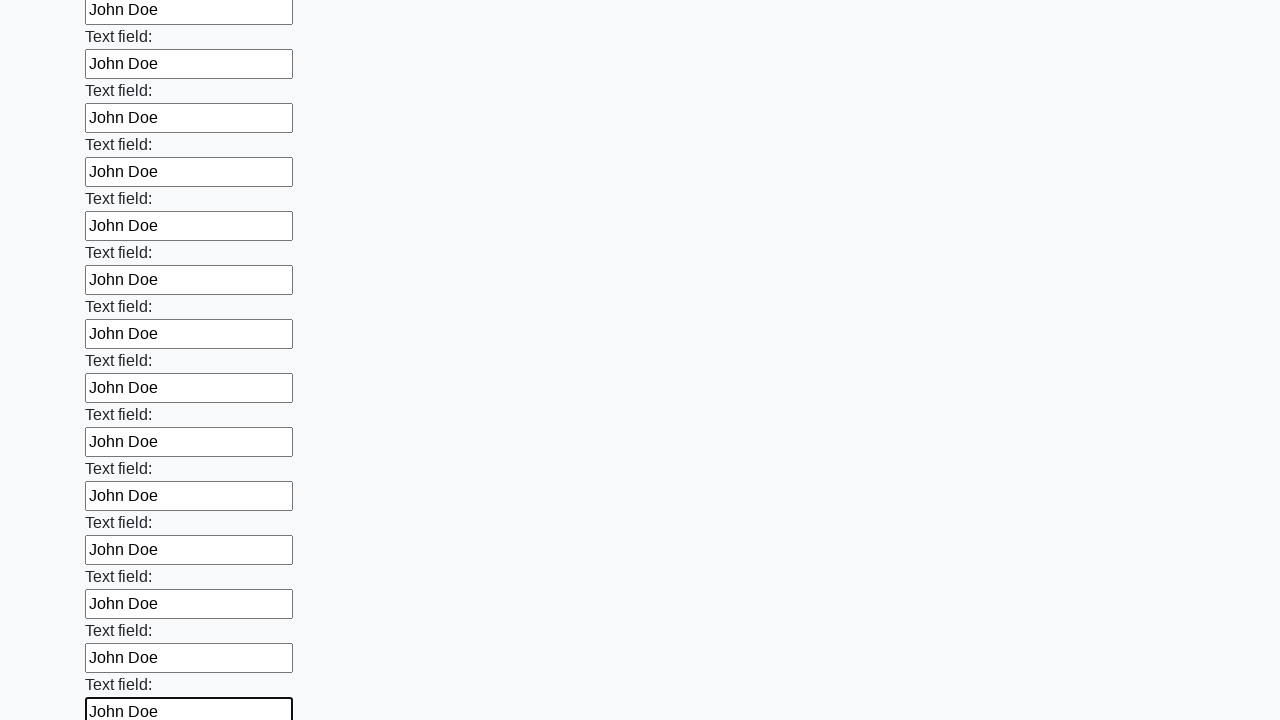

Filled text input field 61 of 100 with 'John Doe' on input[type='text'] >> nth=60
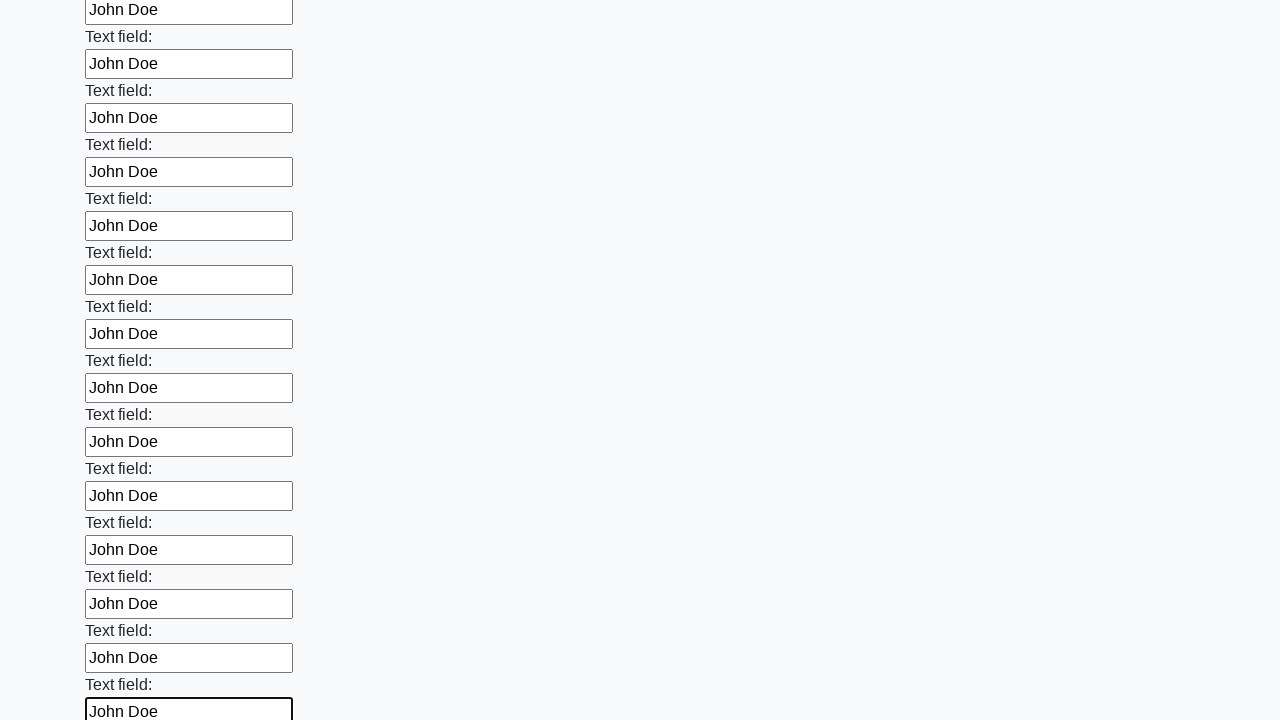

Filled text input field 62 of 100 with 'John Doe' on input[type='text'] >> nth=61
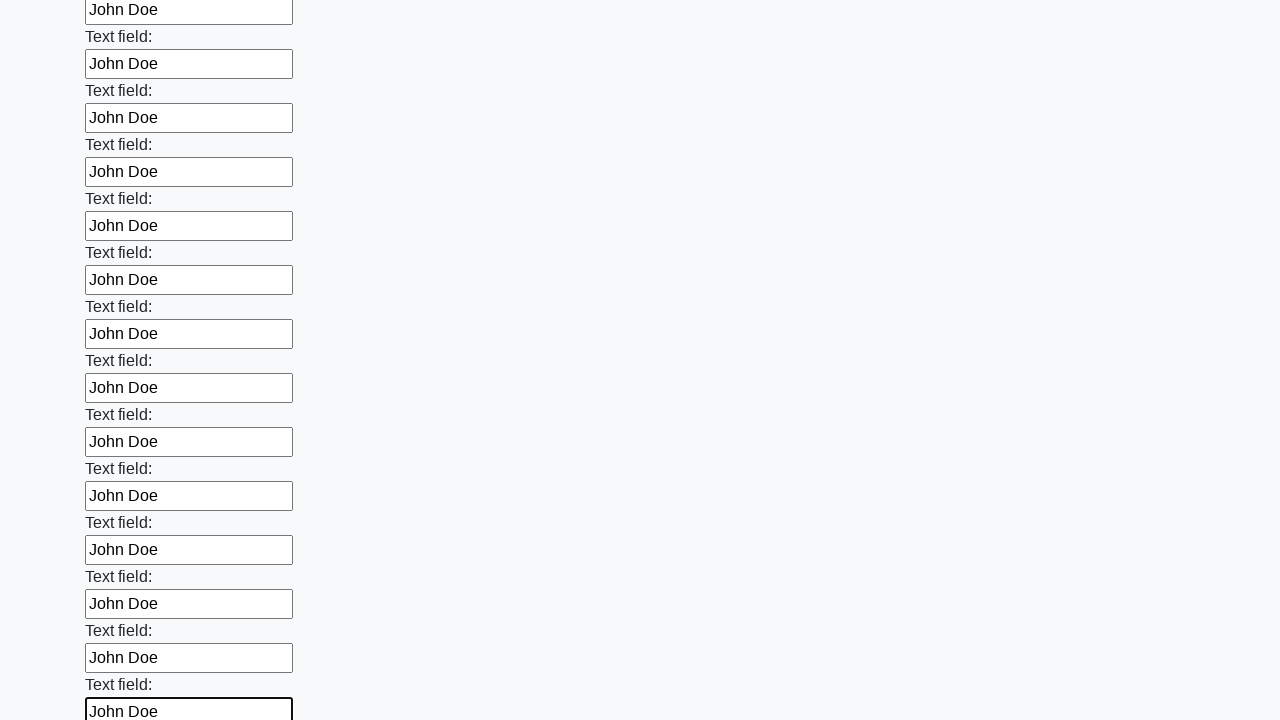

Filled text input field 63 of 100 with 'John Doe' on input[type='text'] >> nth=62
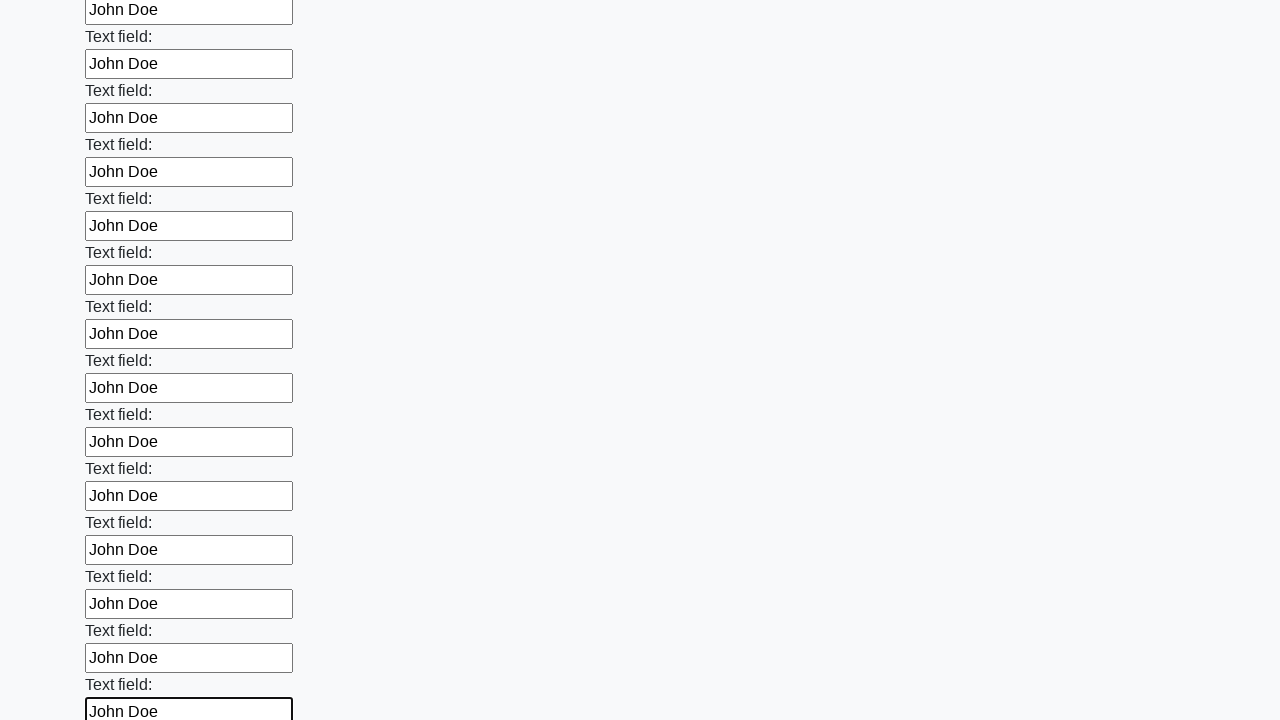

Filled text input field 64 of 100 with 'John Doe' on input[type='text'] >> nth=63
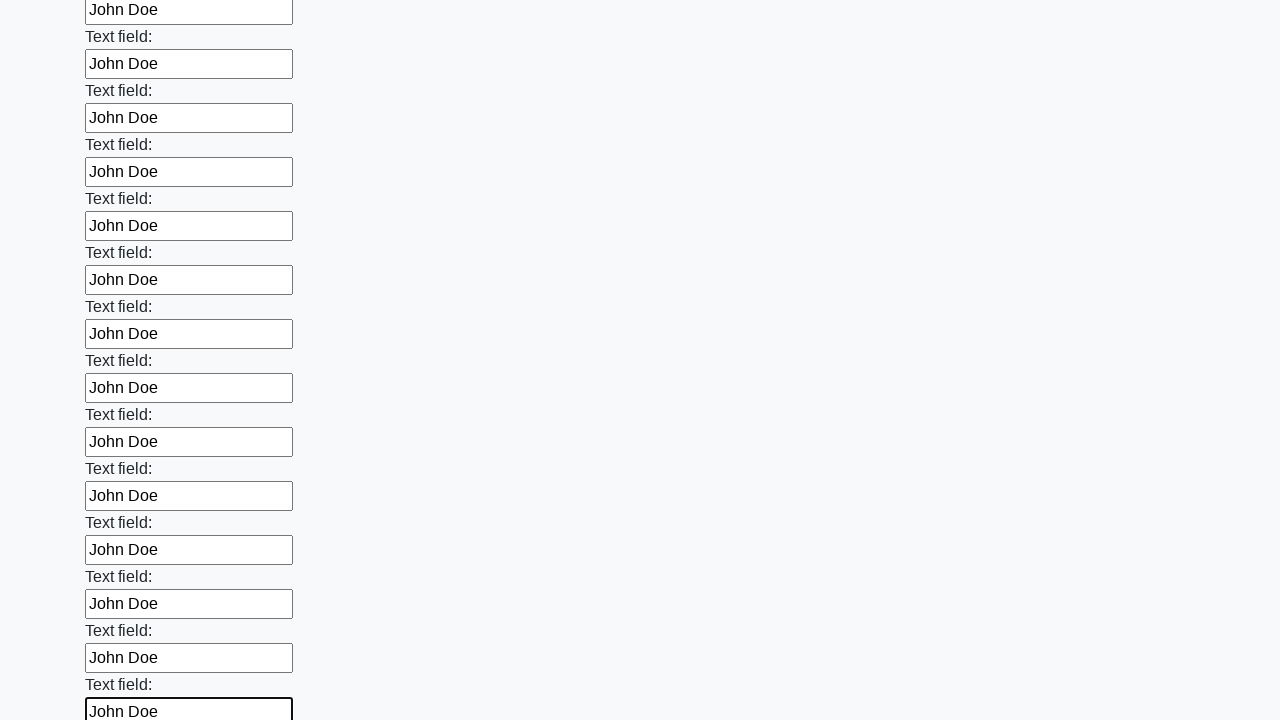

Filled text input field 65 of 100 with 'John Doe' on input[type='text'] >> nth=64
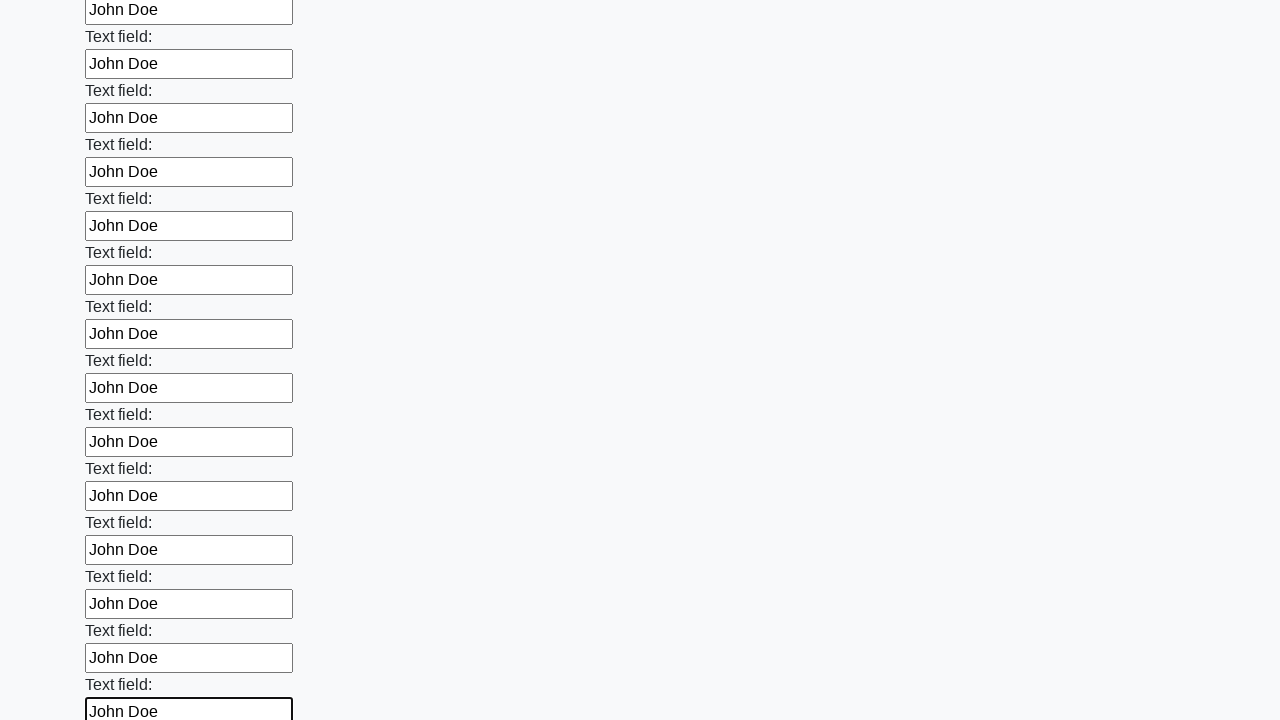

Filled text input field 66 of 100 with 'John Doe' on input[type='text'] >> nth=65
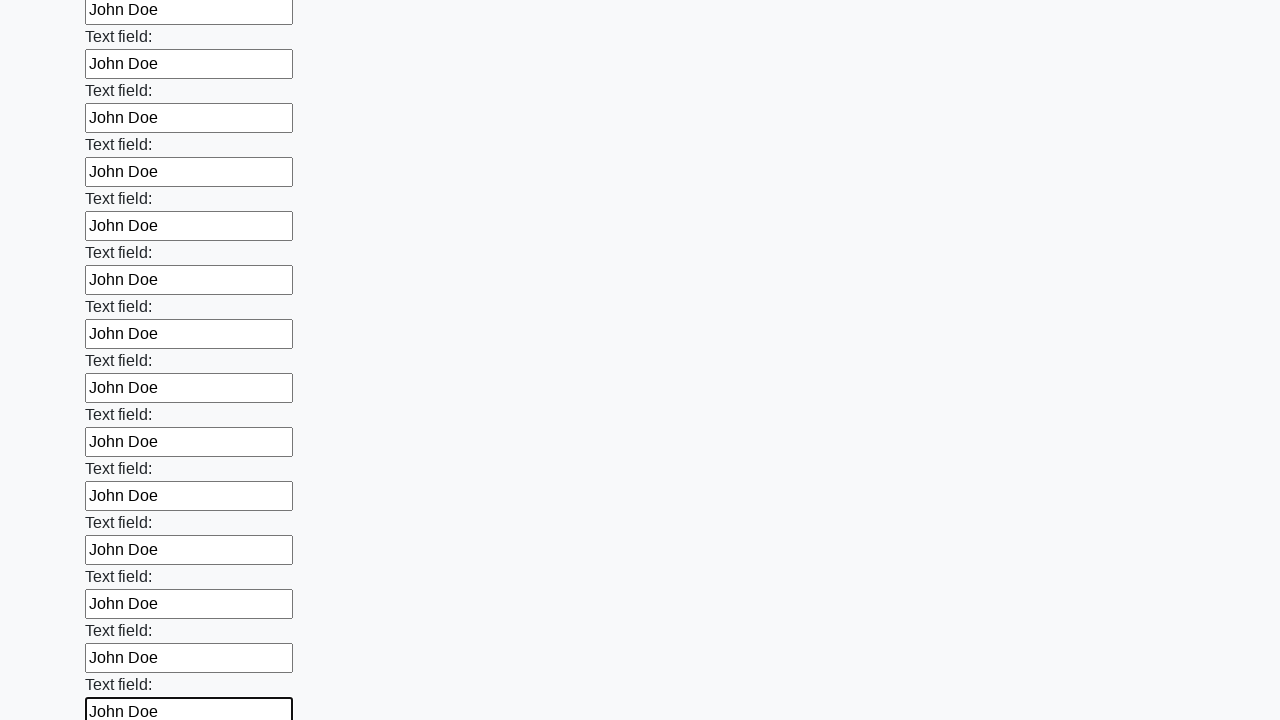

Filled text input field 67 of 100 with 'John Doe' on input[type='text'] >> nth=66
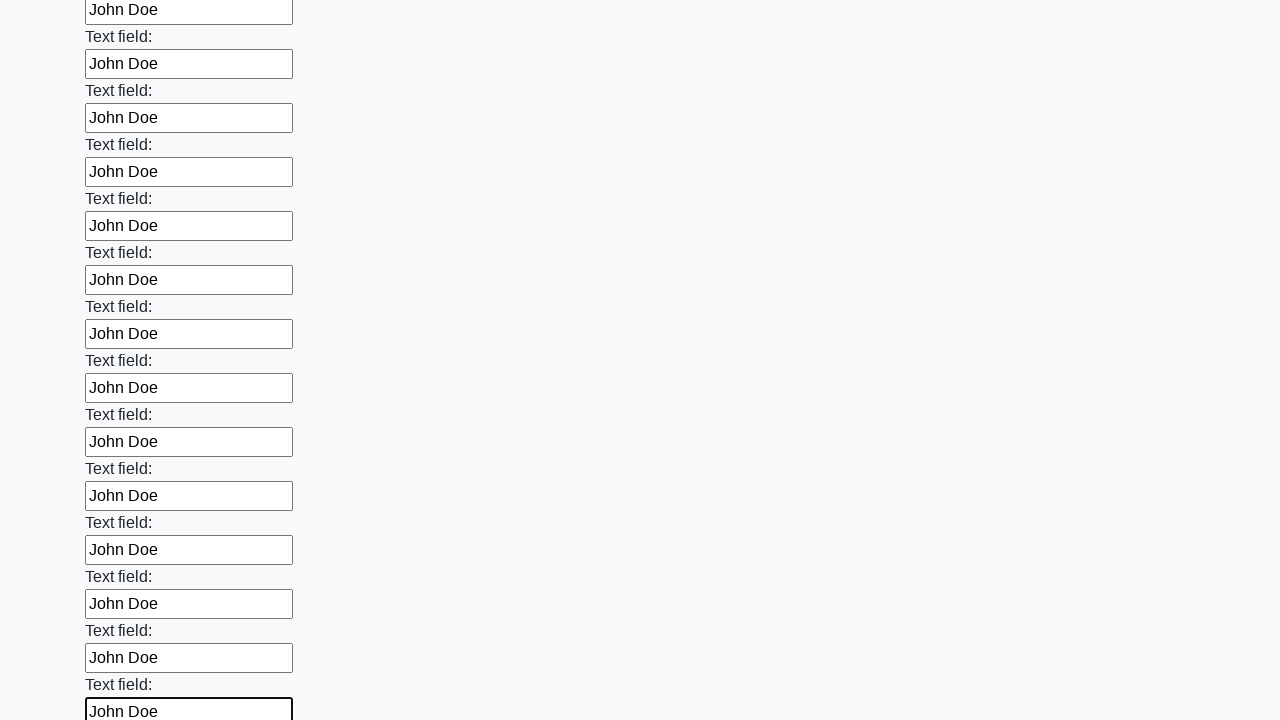

Filled text input field 68 of 100 with 'John Doe' on input[type='text'] >> nth=67
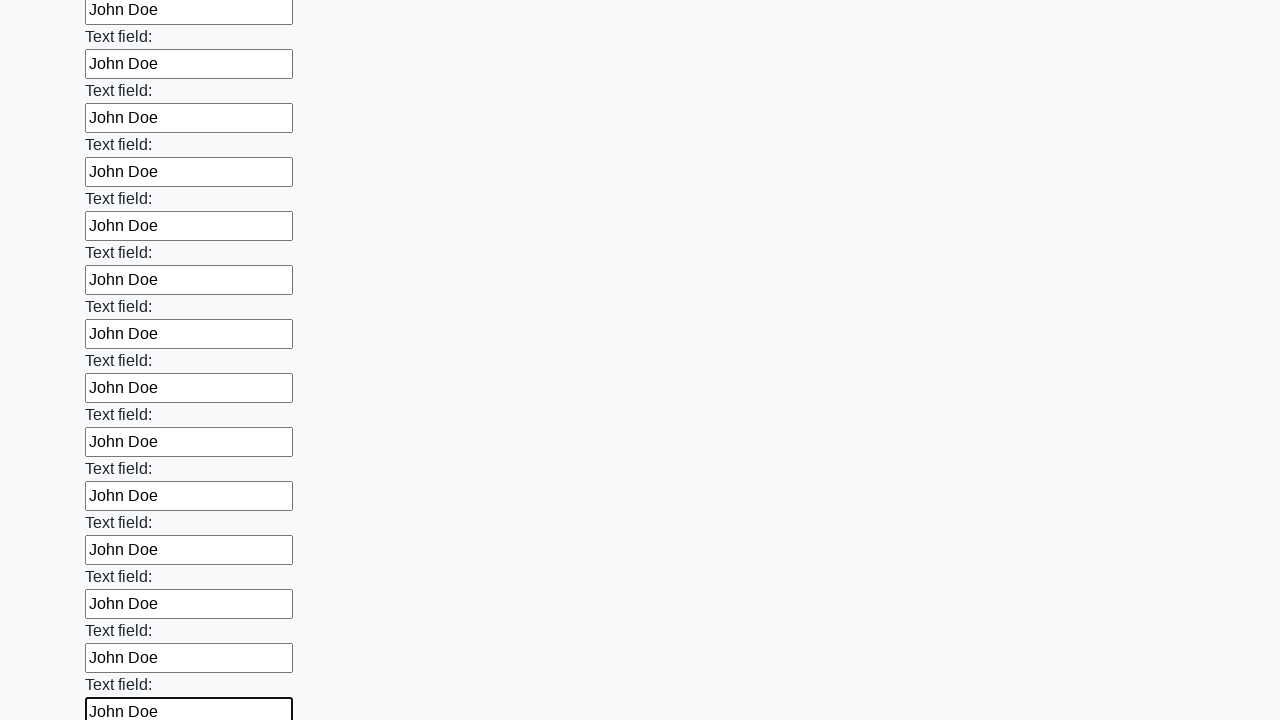

Filled text input field 69 of 100 with 'John Doe' on input[type='text'] >> nth=68
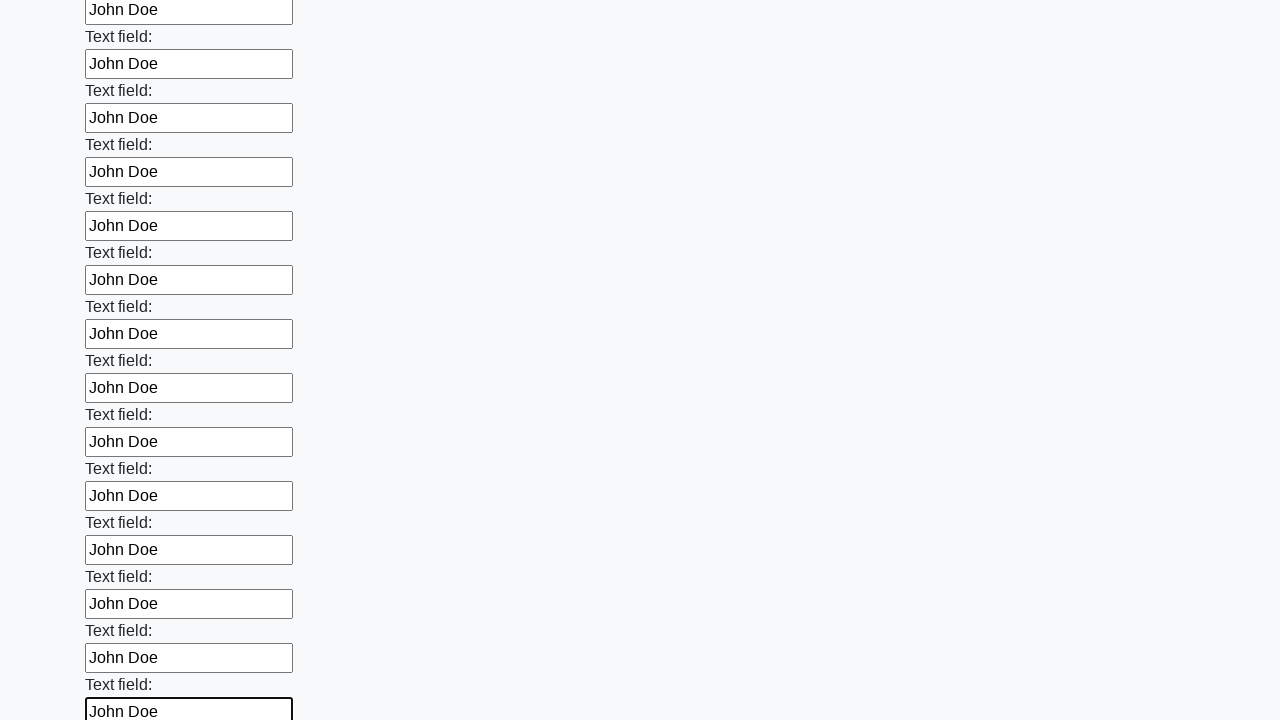

Filled text input field 70 of 100 with 'John Doe' on input[type='text'] >> nth=69
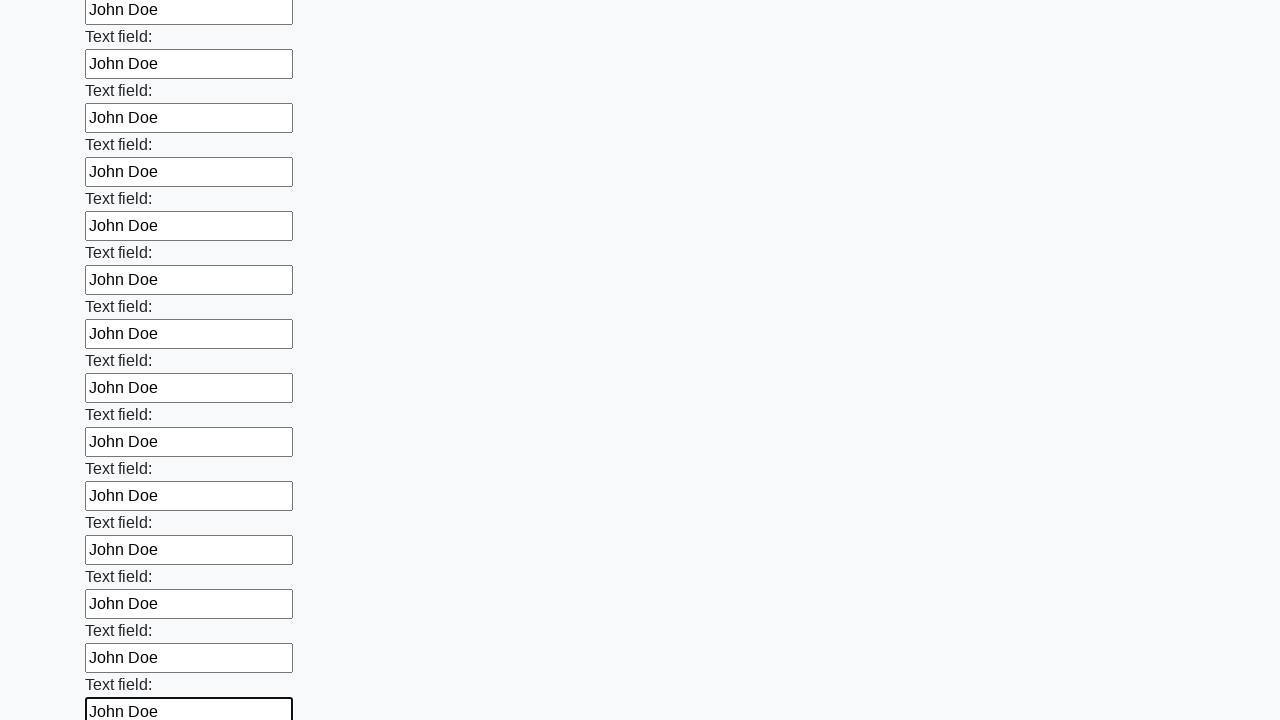

Filled text input field 71 of 100 with 'John Doe' on input[type='text'] >> nth=70
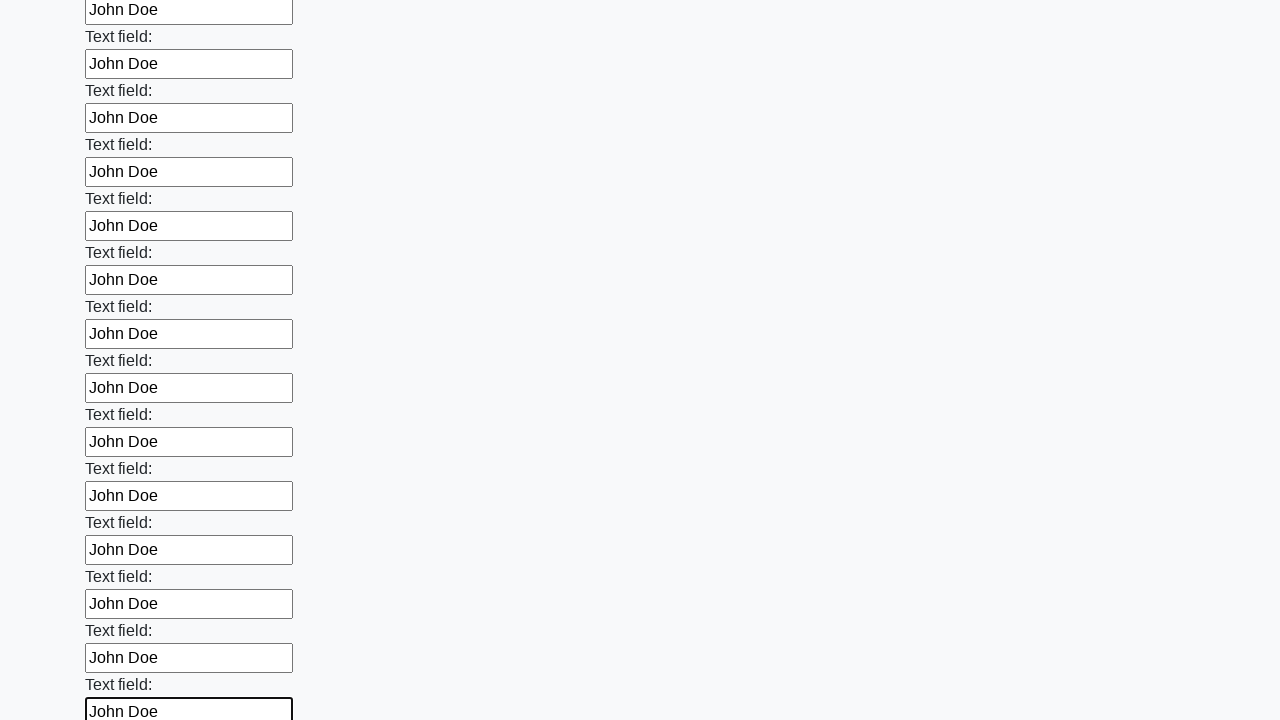

Filled text input field 72 of 100 with 'John Doe' on input[type='text'] >> nth=71
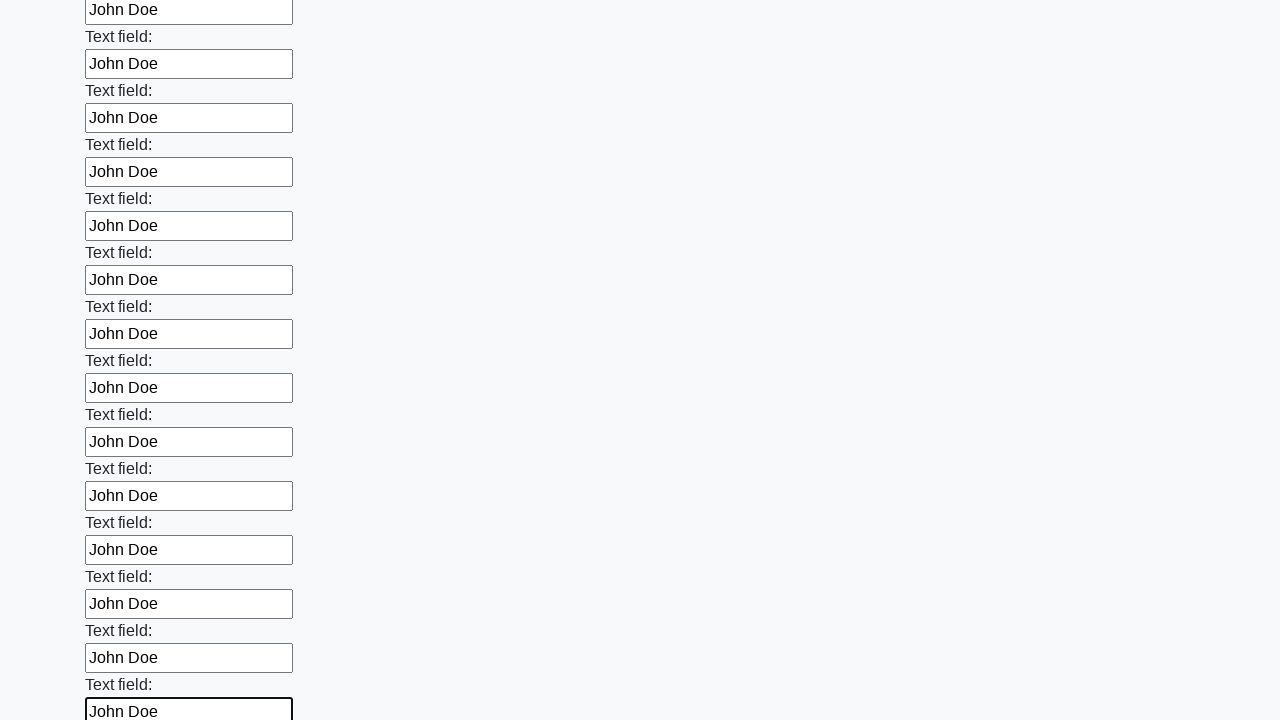

Filled text input field 73 of 100 with 'John Doe' on input[type='text'] >> nth=72
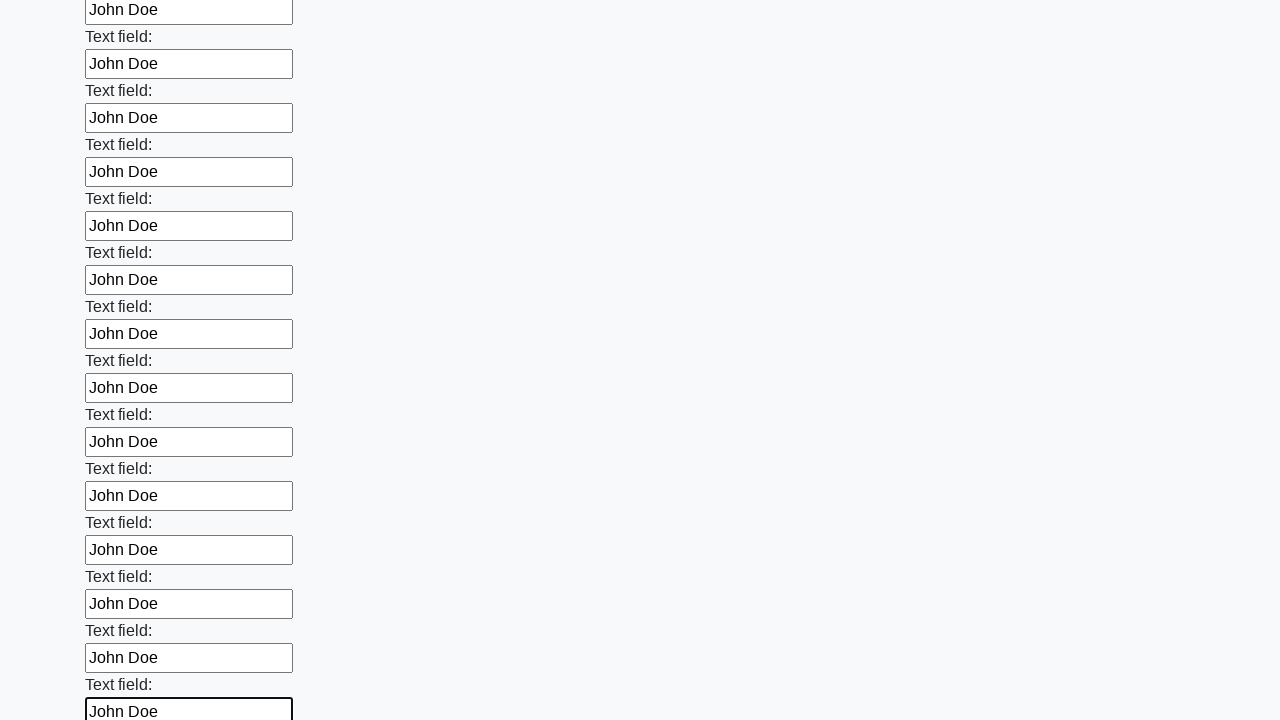

Filled text input field 74 of 100 with 'John Doe' on input[type='text'] >> nth=73
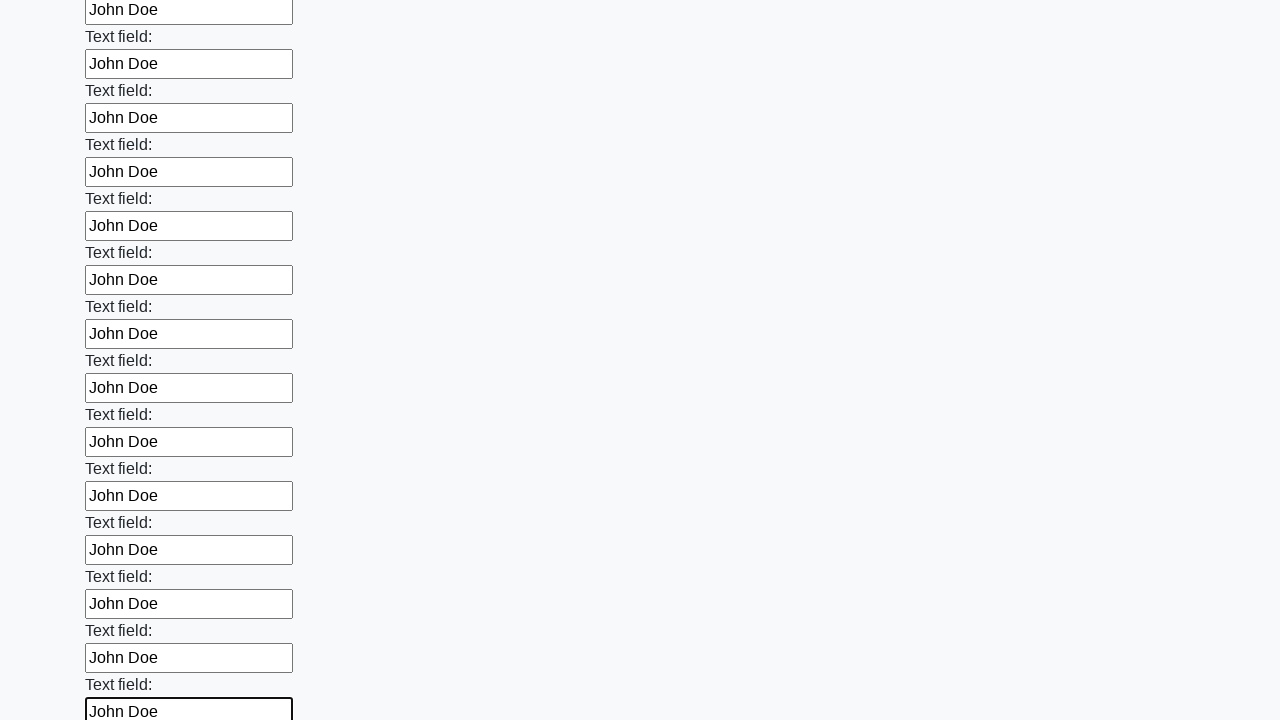

Filled text input field 75 of 100 with 'John Doe' on input[type='text'] >> nth=74
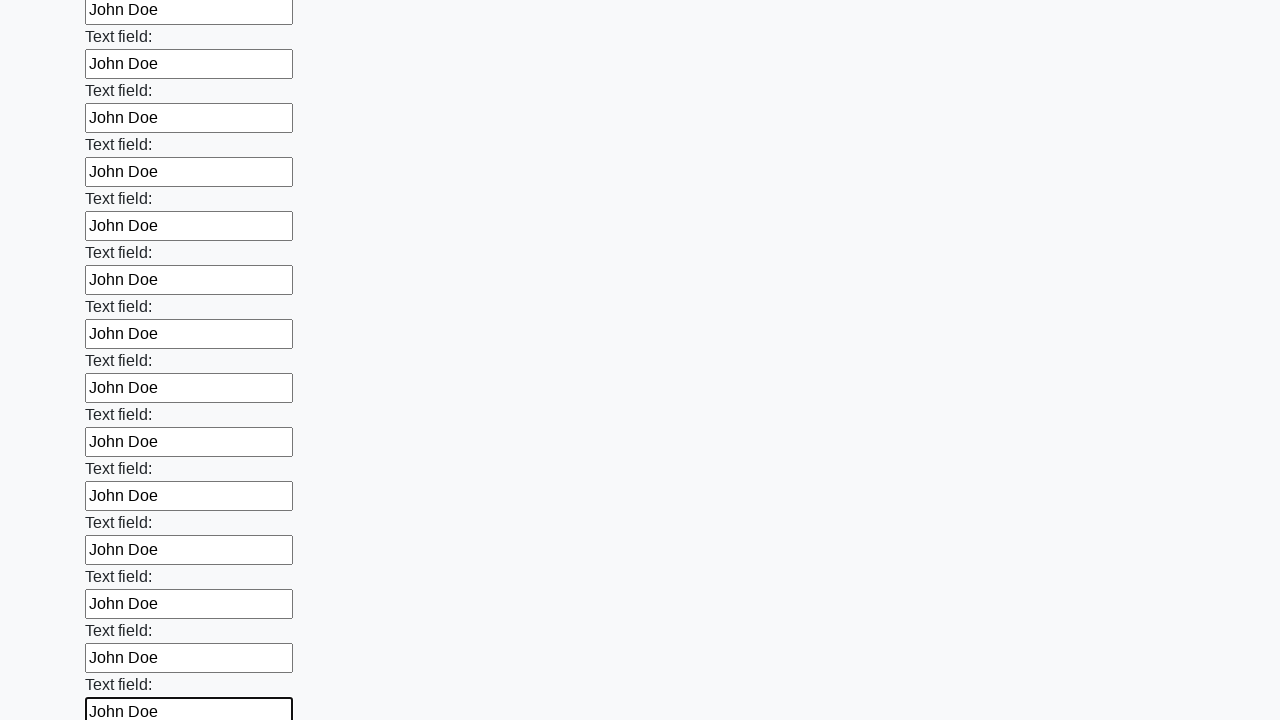

Filled text input field 76 of 100 with 'John Doe' on input[type='text'] >> nth=75
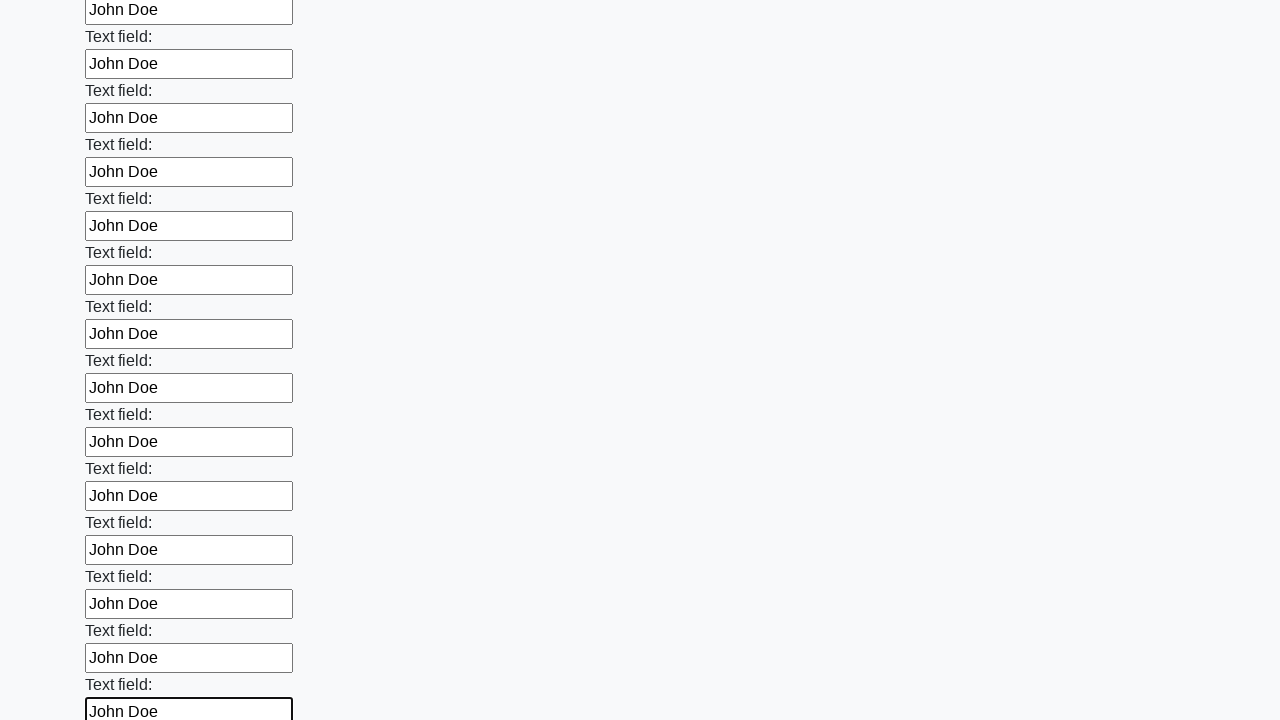

Filled text input field 77 of 100 with 'John Doe' on input[type='text'] >> nth=76
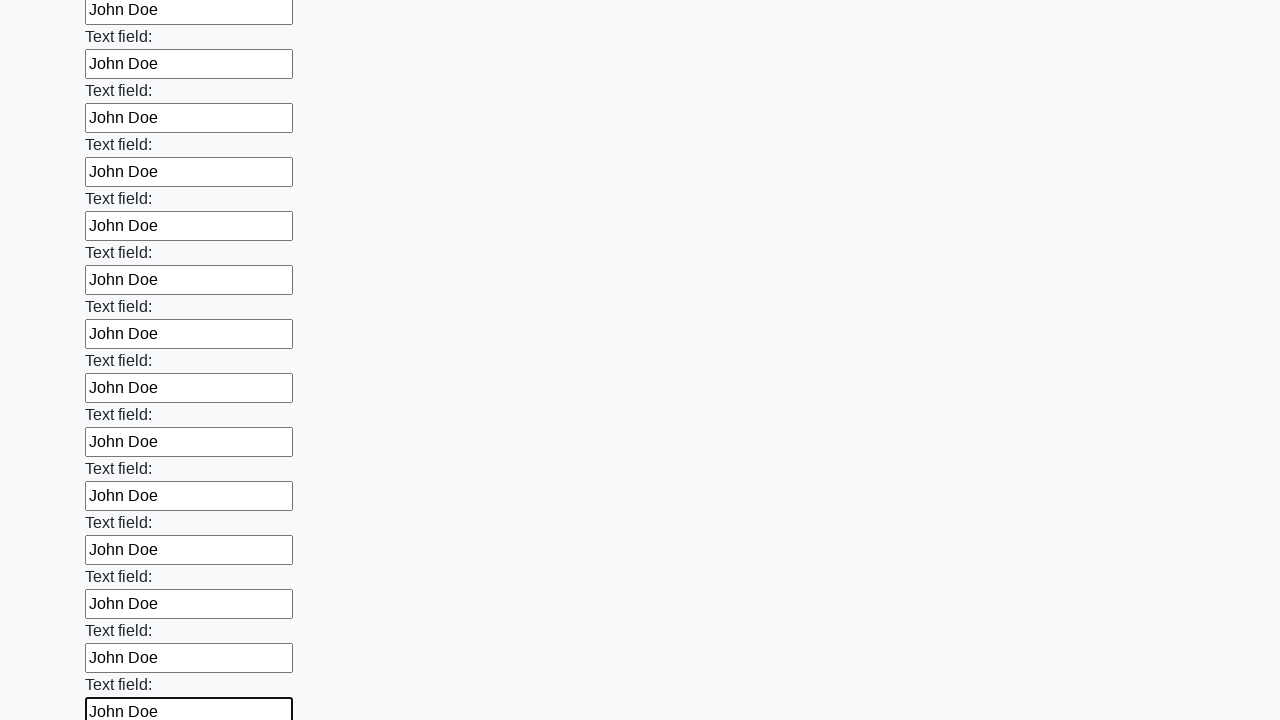

Filled text input field 78 of 100 with 'John Doe' on input[type='text'] >> nth=77
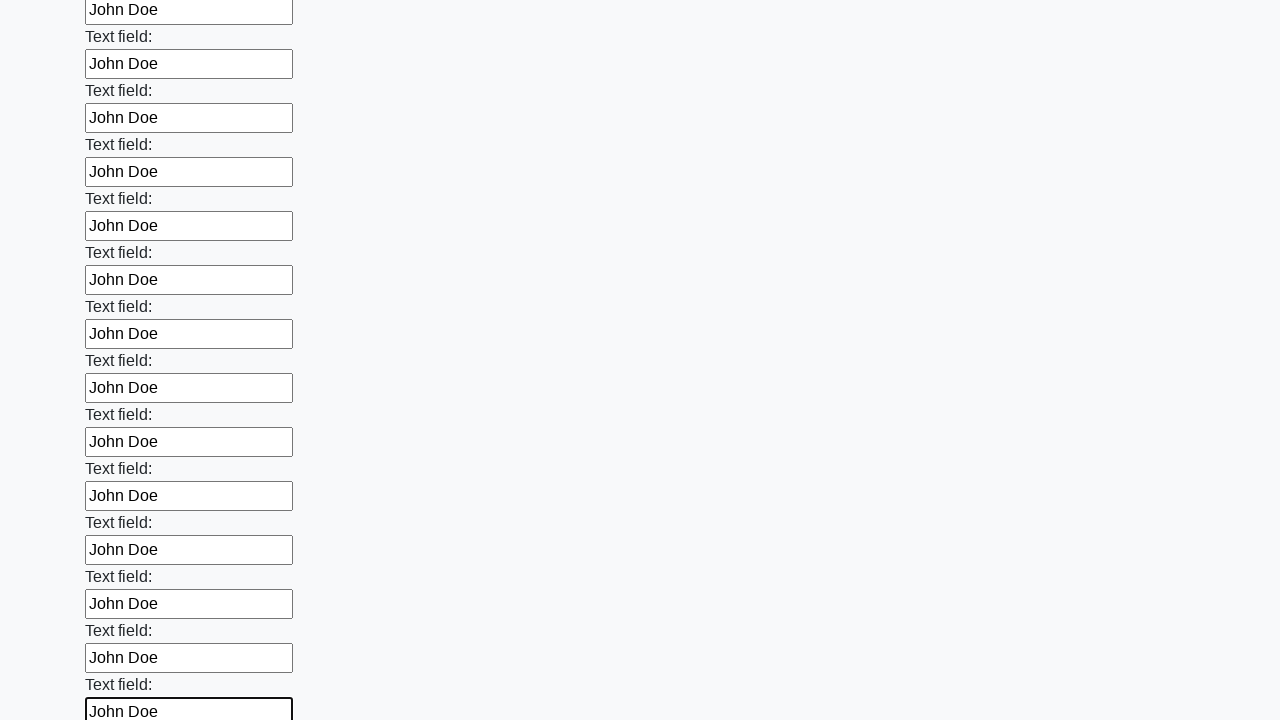

Filled text input field 79 of 100 with 'John Doe' on input[type='text'] >> nth=78
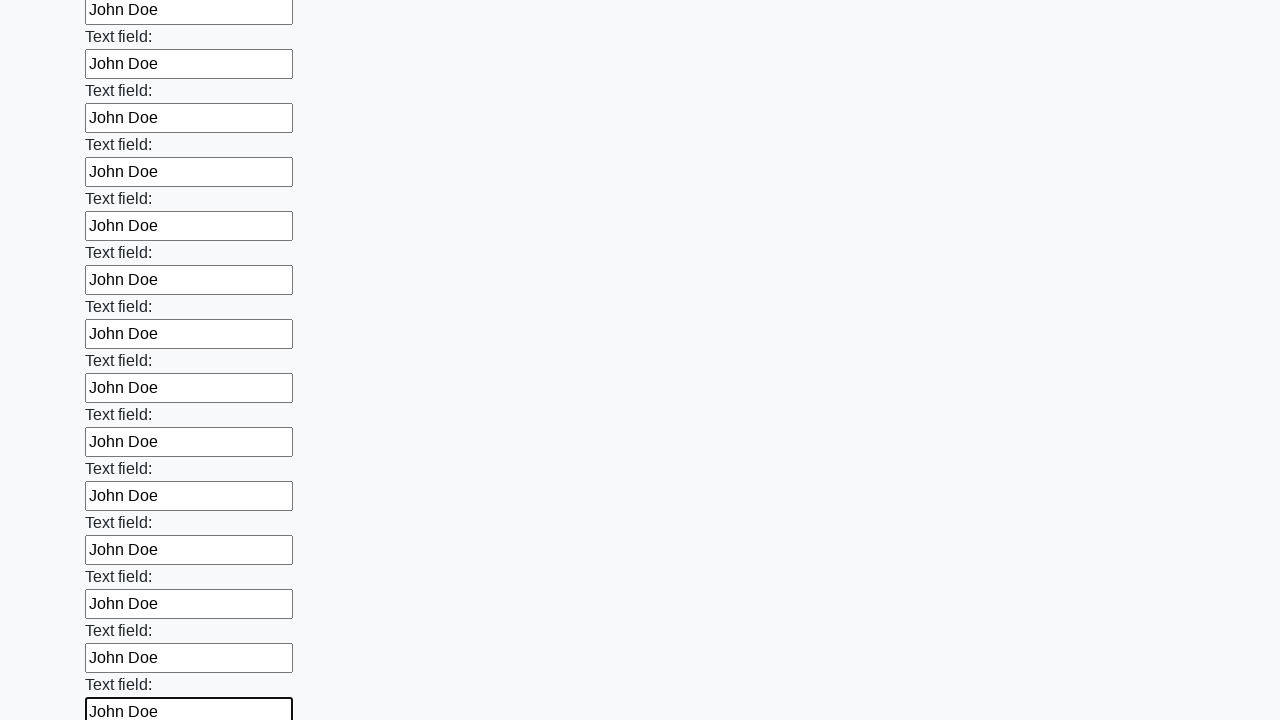

Filled text input field 80 of 100 with 'John Doe' on input[type='text'] >> nth=79
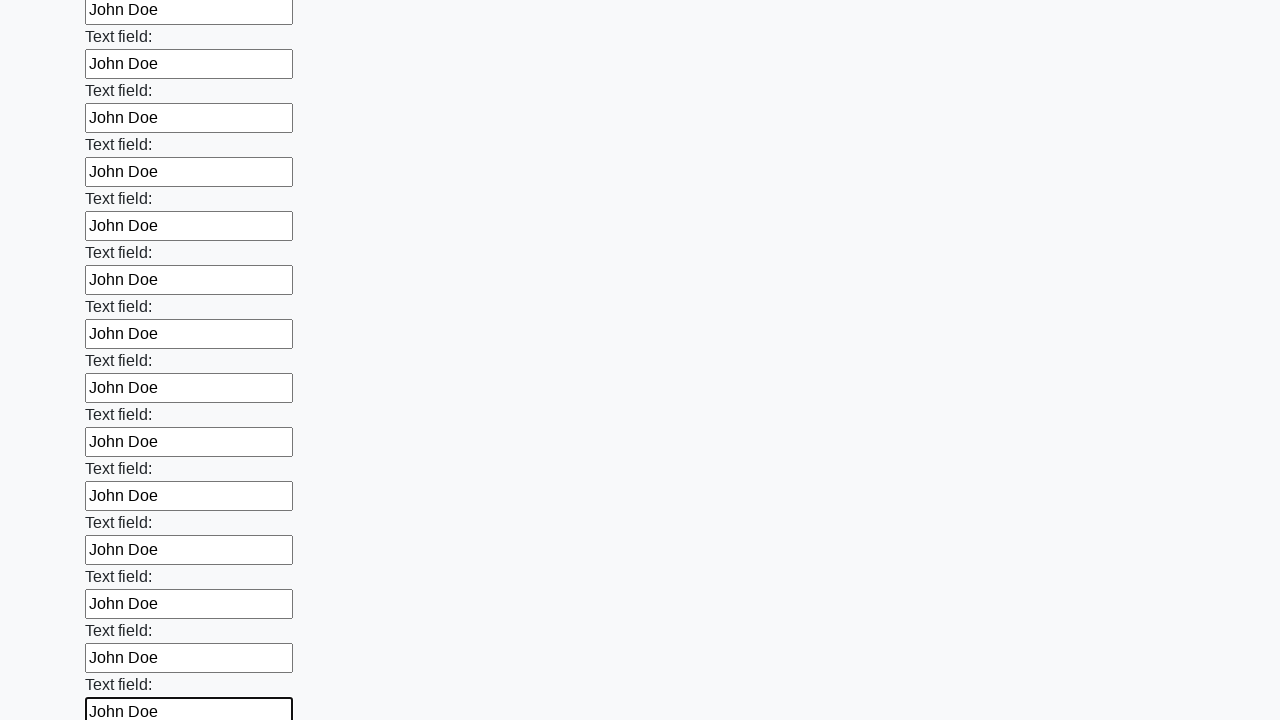

Filled text input field 81 of 100 with 'John Doe' on input[type='text'] >> nth=80
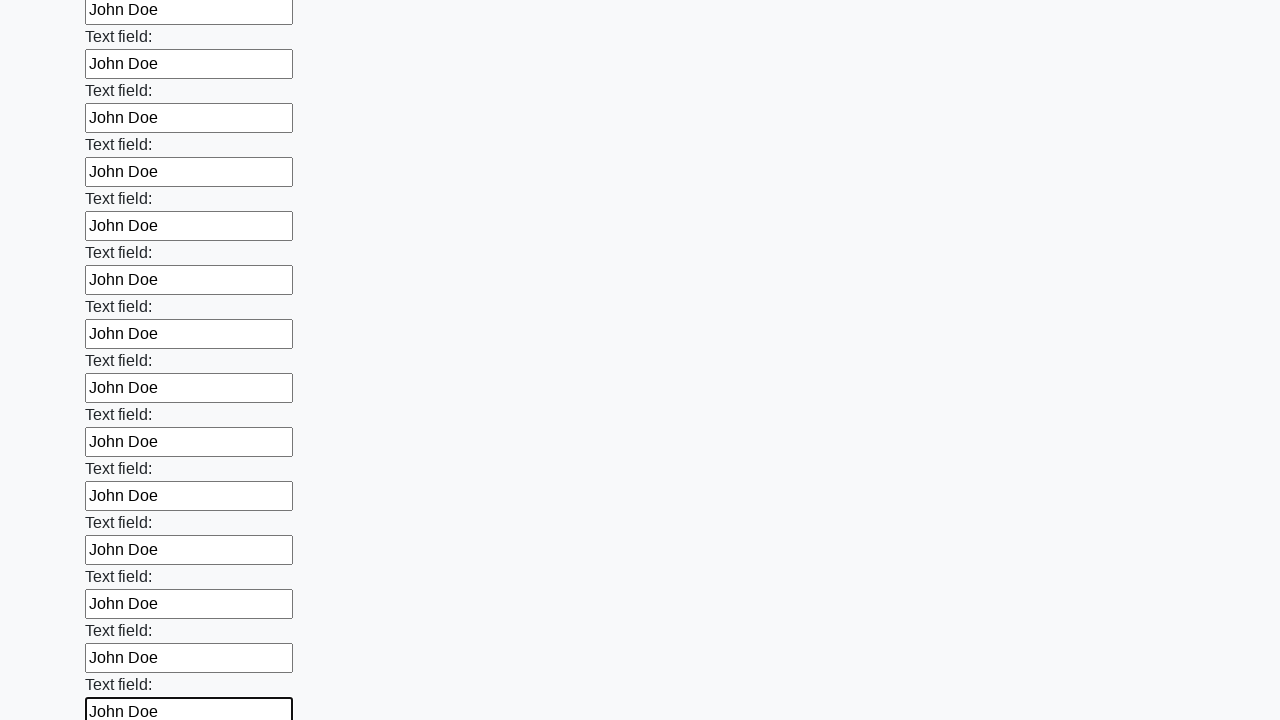

Filled text input field 82 of 100 with 'John Doe' on input[type='text'] >> nth=81
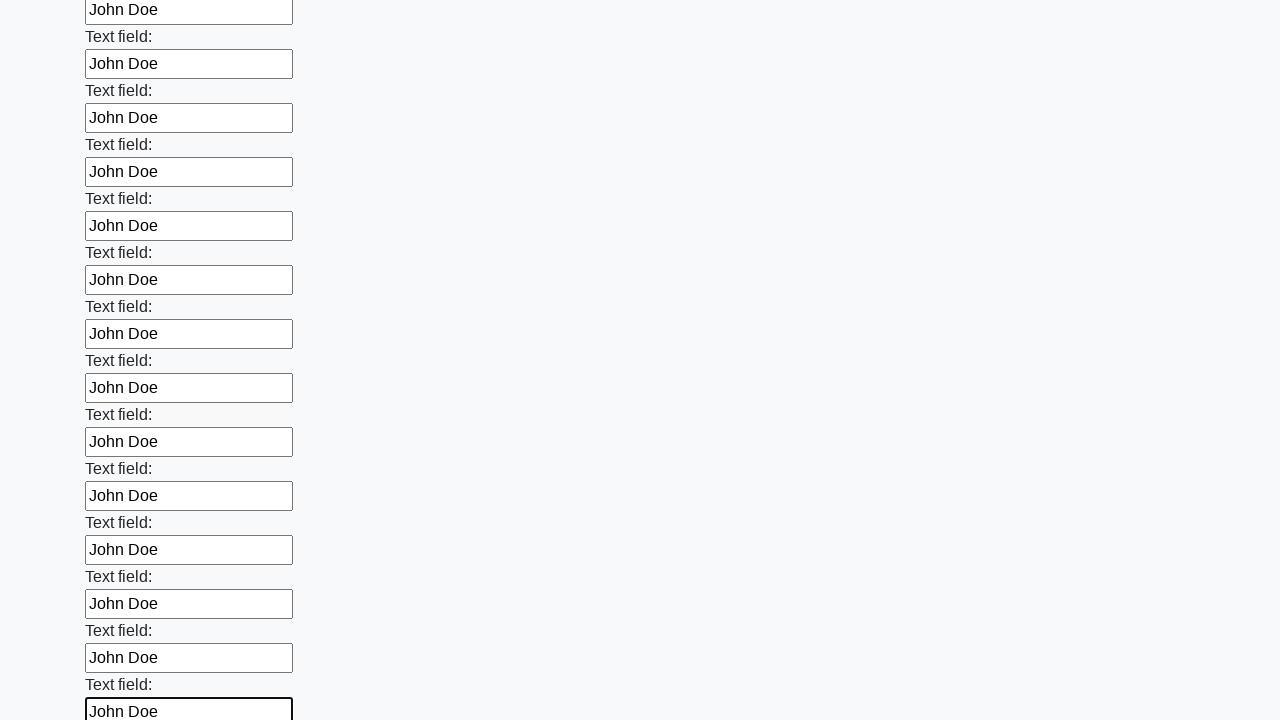

Filled text input field 83 of 100 with 'John Doe' on input[type='text'] >> nth=82
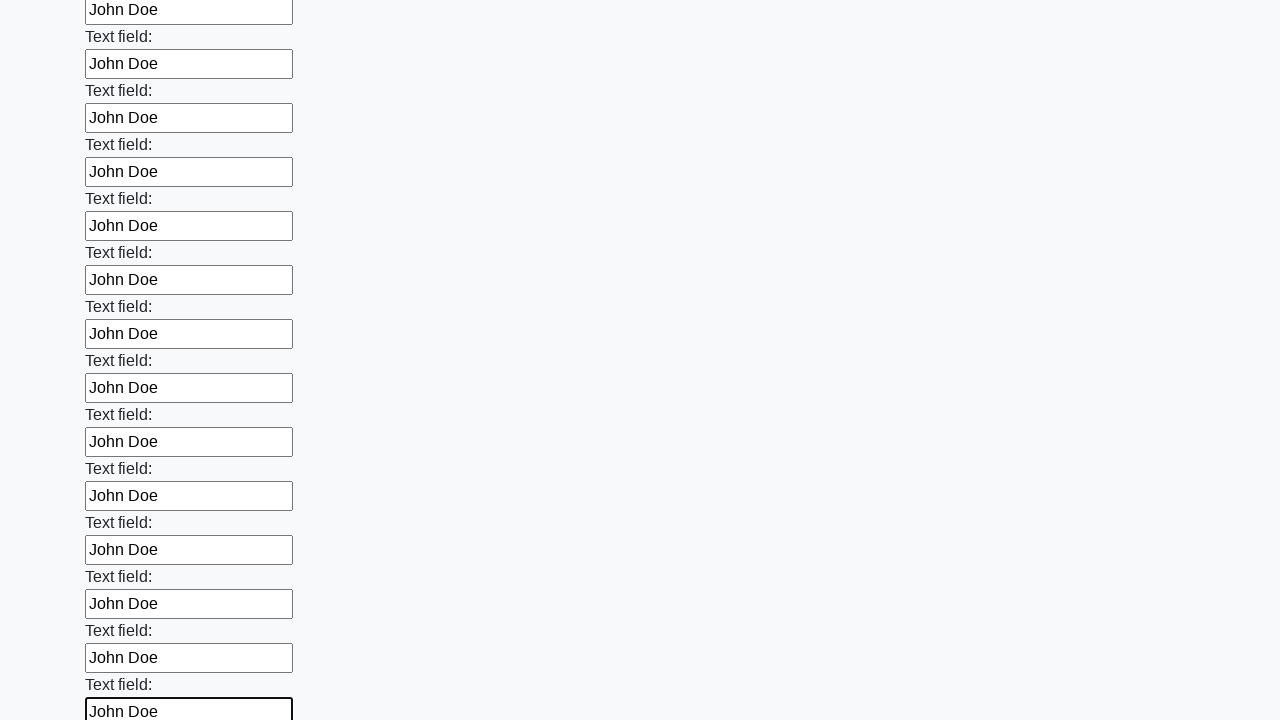

Filled text input field 84 of 100 with 'John Doe' on input[type='text'] >> nth=83
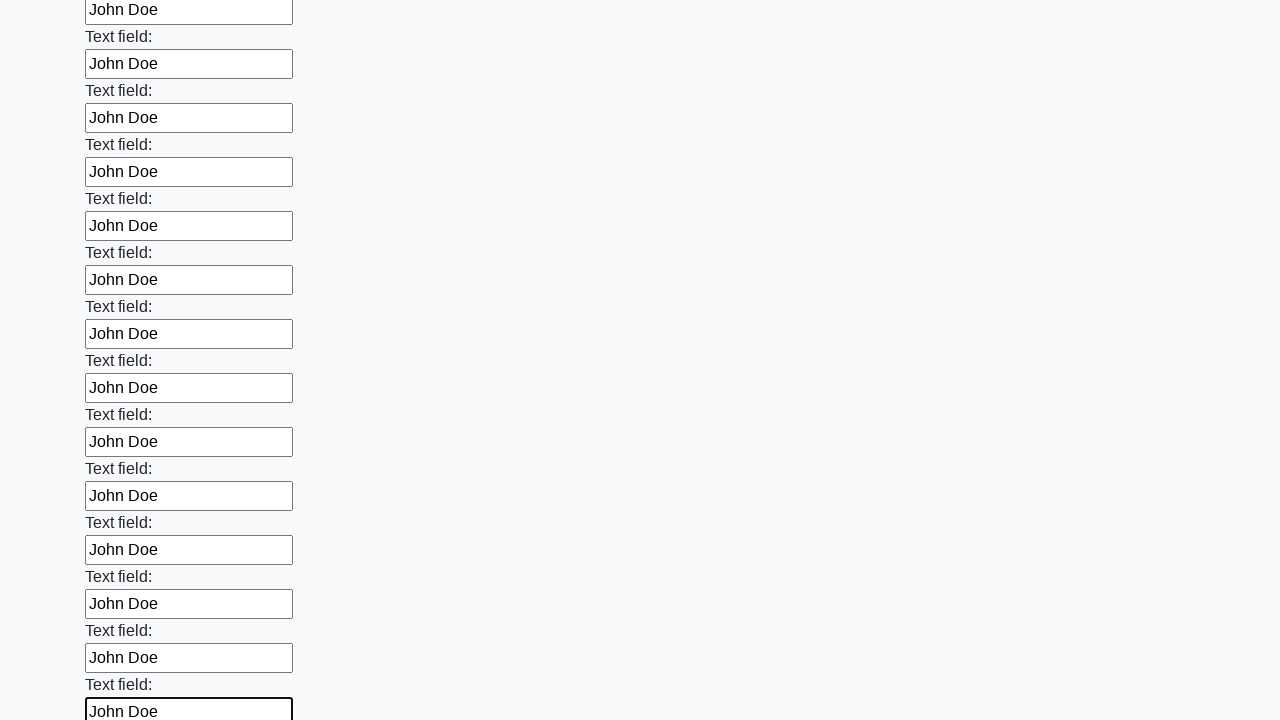

Filled text input field 85 of 100 with 'John Doe' on input[type='text'] >> nth=84
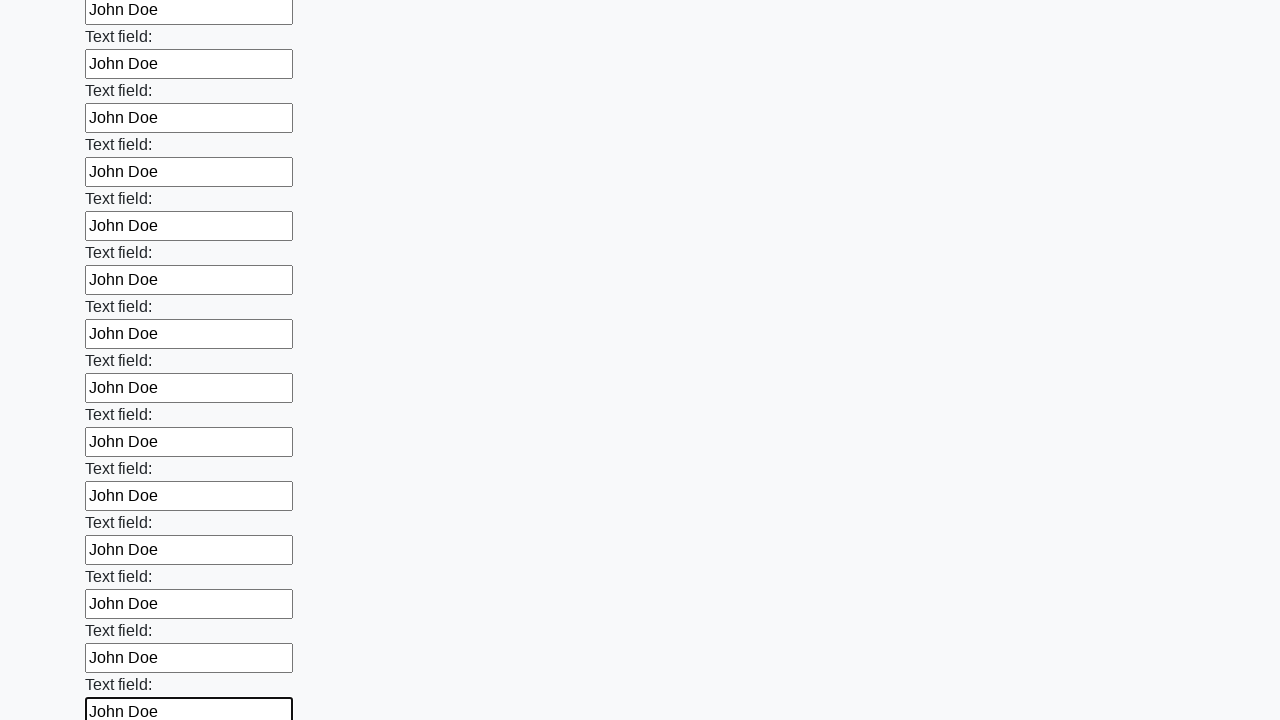

Filled text input field 86 of 100 with 'John Doe' on input[type='text'] >> nth=85
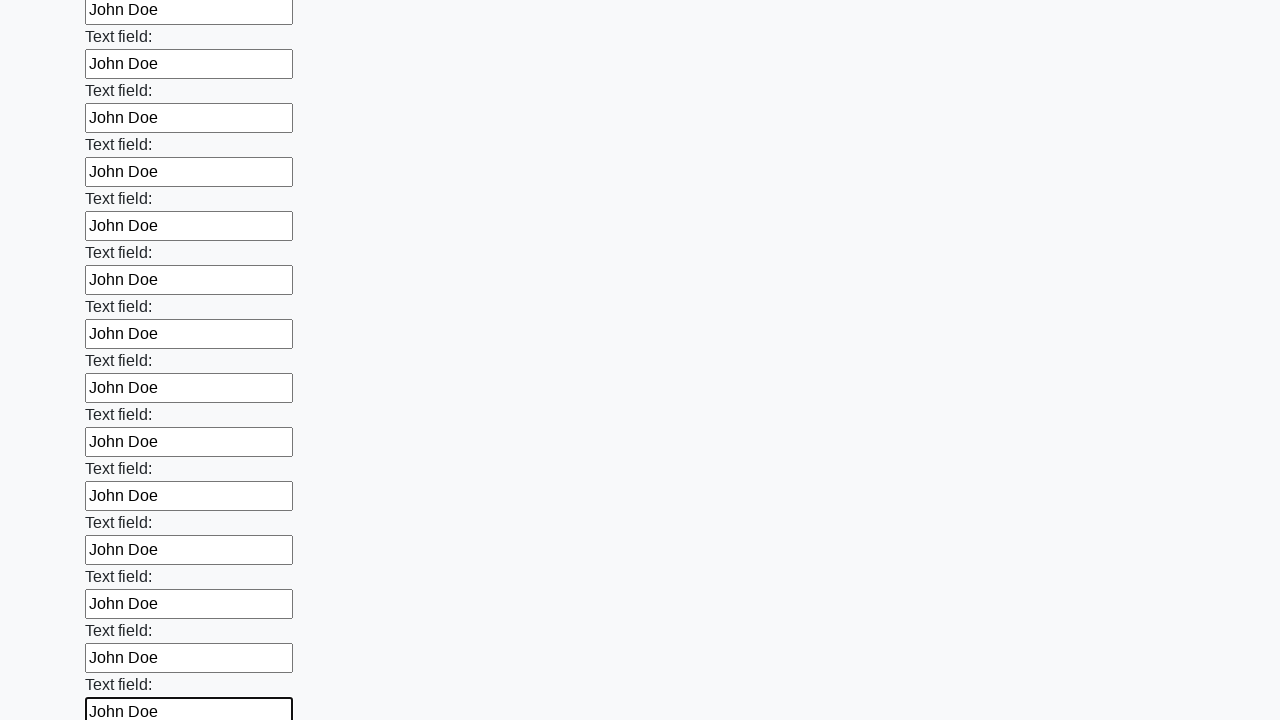

Filled text input field 87 of 100 with 'John Doe' on input[type='text'] >> nth=86
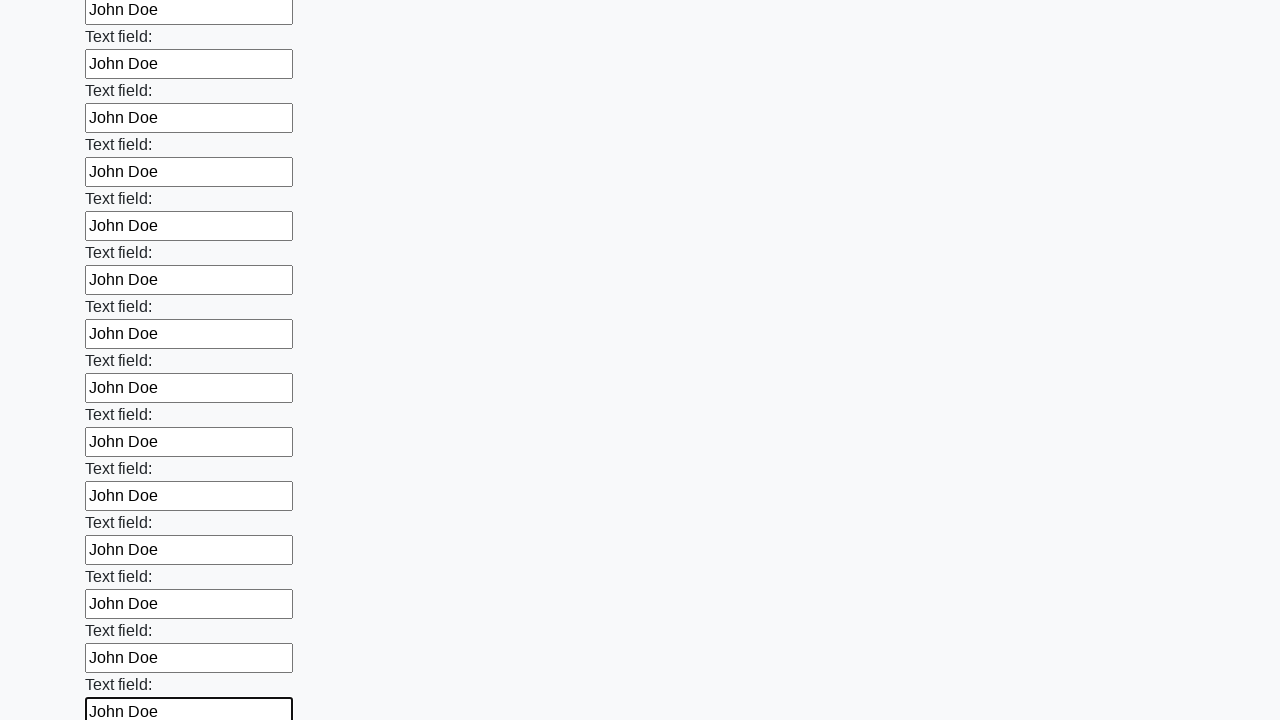

Filled text input field 88 of 100 with 'John Doe' on input[type='text'] >> nth=87
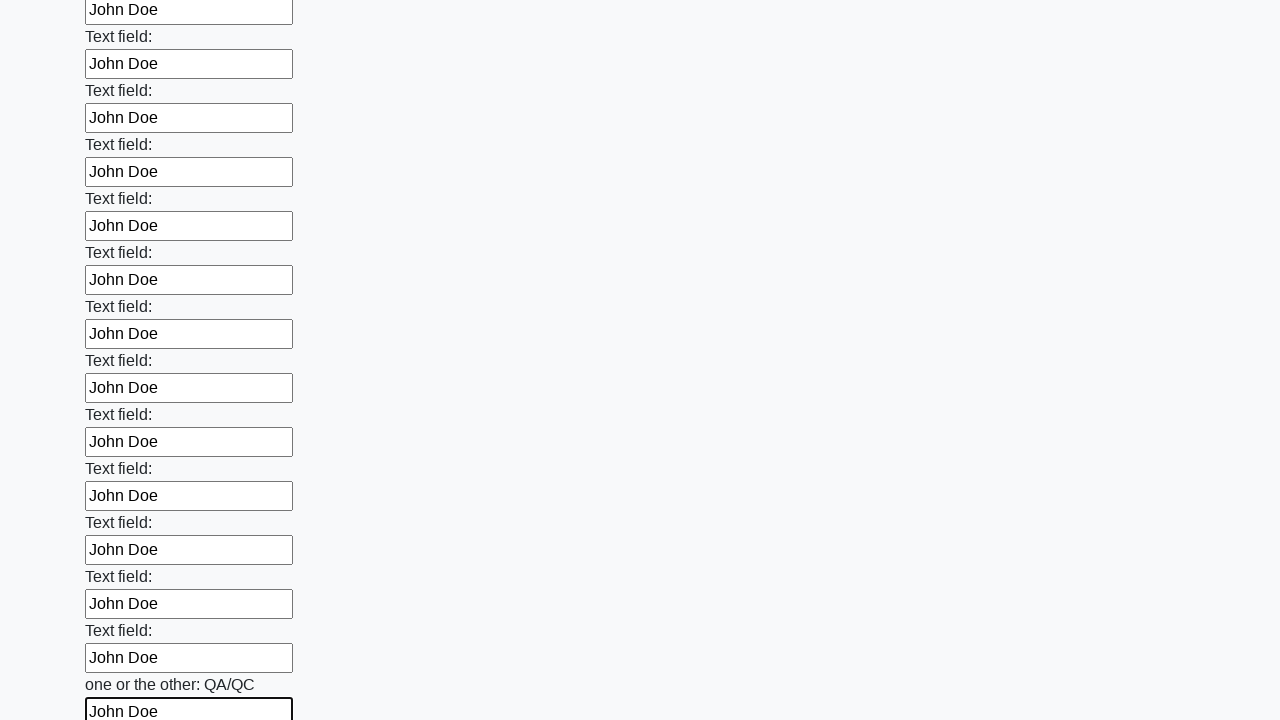

Filled text input field 89 of 100 with 'John Doe' on input[type='text'] >> nth=88
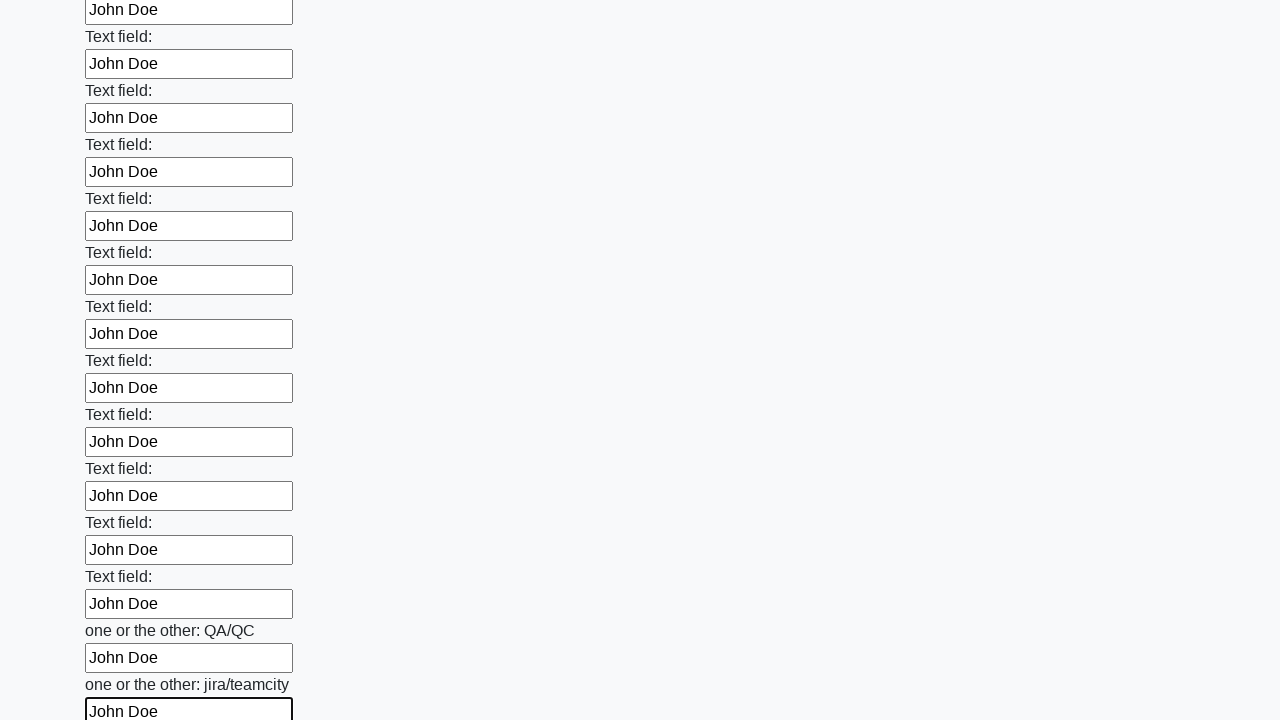

Filled text input field 90 of 100 with 'John Doe' on input[type='text'] >> nth=89
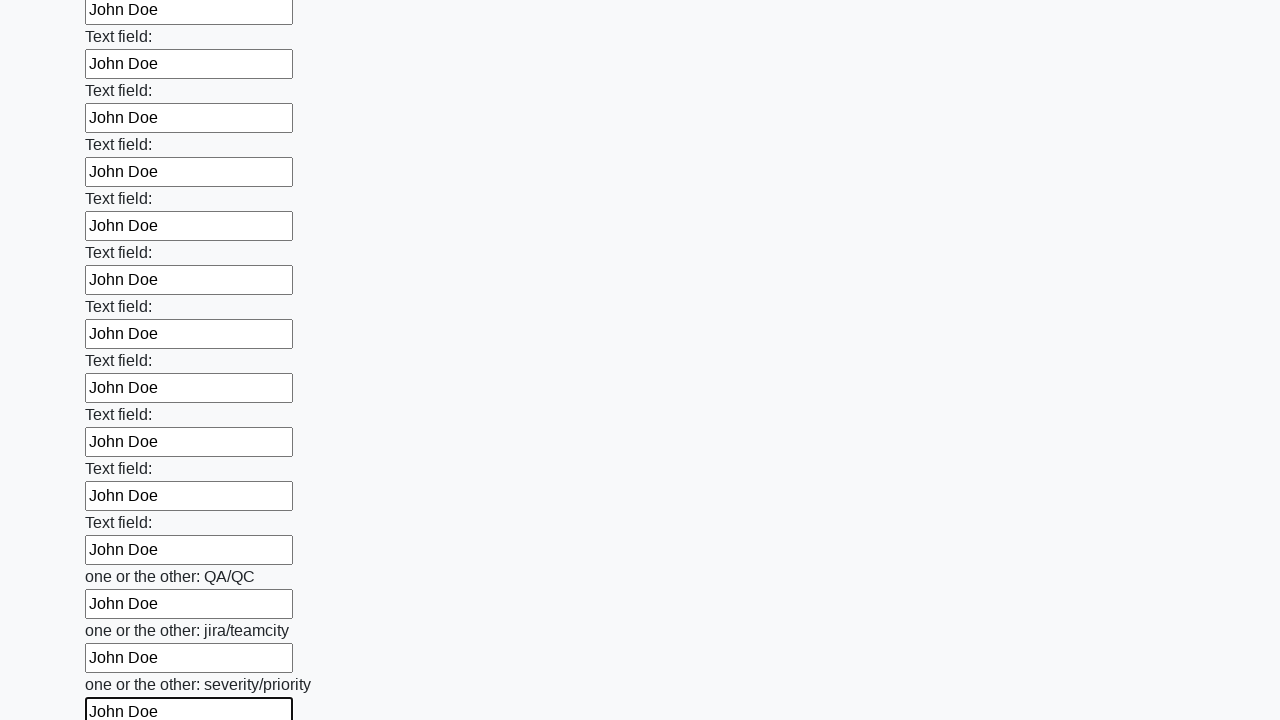

Filled text input field 91 of 100 with 'John Doe' on input[type='text'] >> nth=90
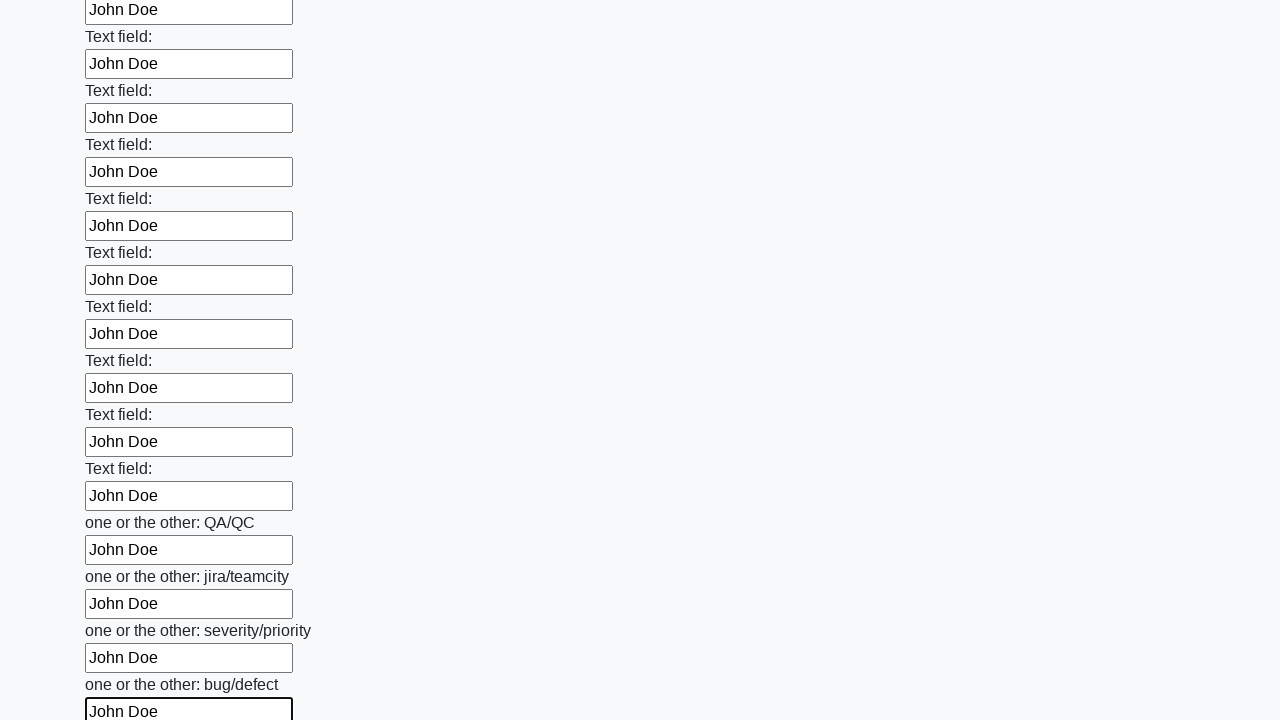

Filled text input field 92 of 100 with 'John Doe' on input[type='text'] >> nth=91
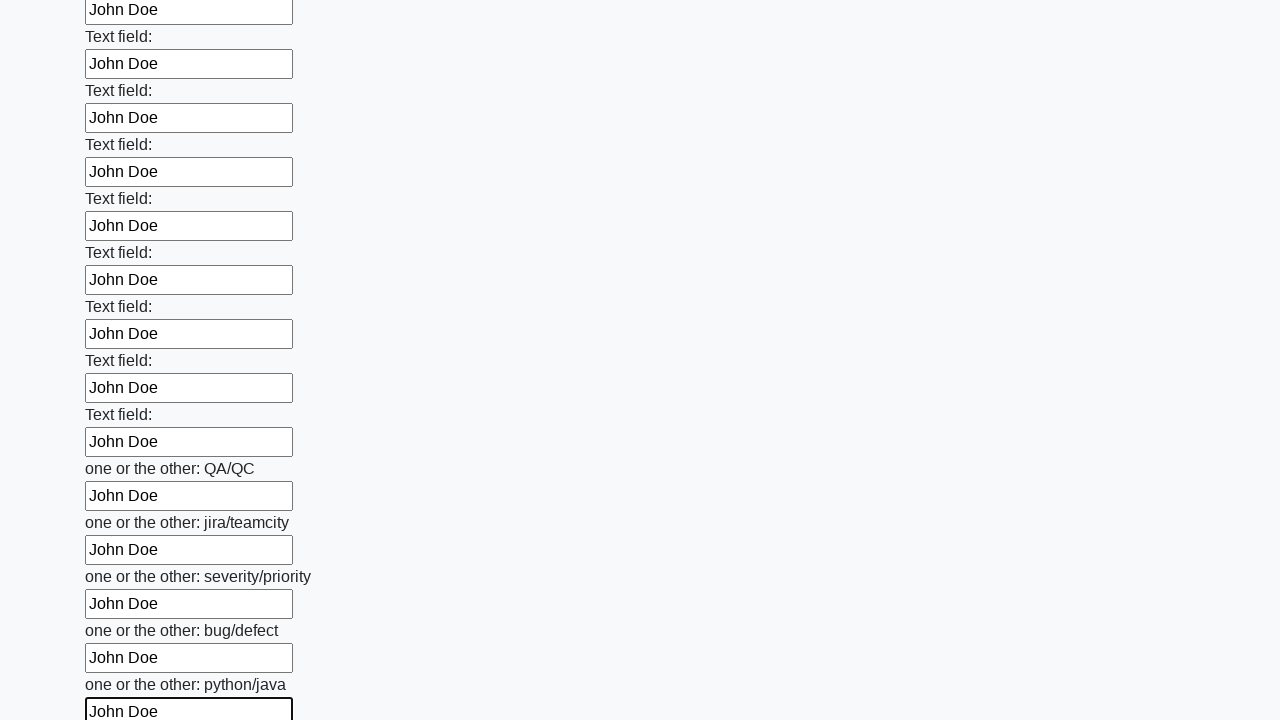

Filled text input field 93 of 100 with 'John Doe' on input[type='text'] >> nth=92
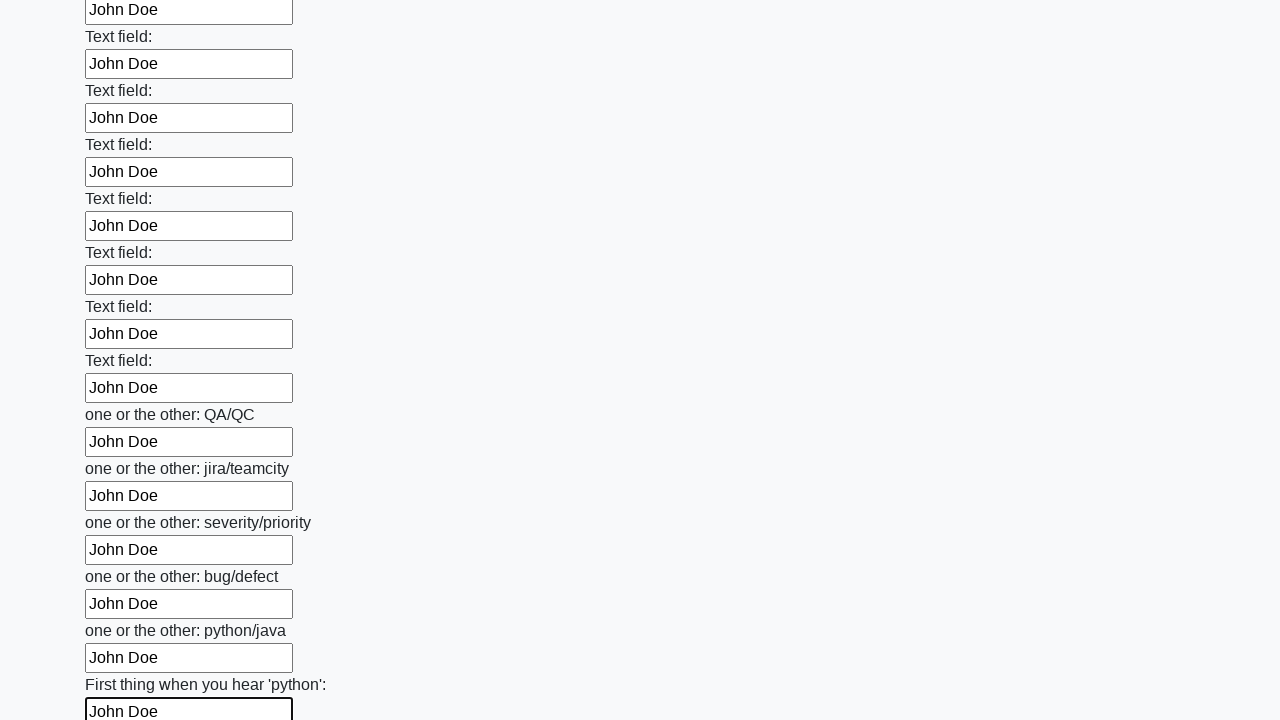

Filled text input field 94 of 100 with 'John Doe' on input[type='text'] >> nth=93
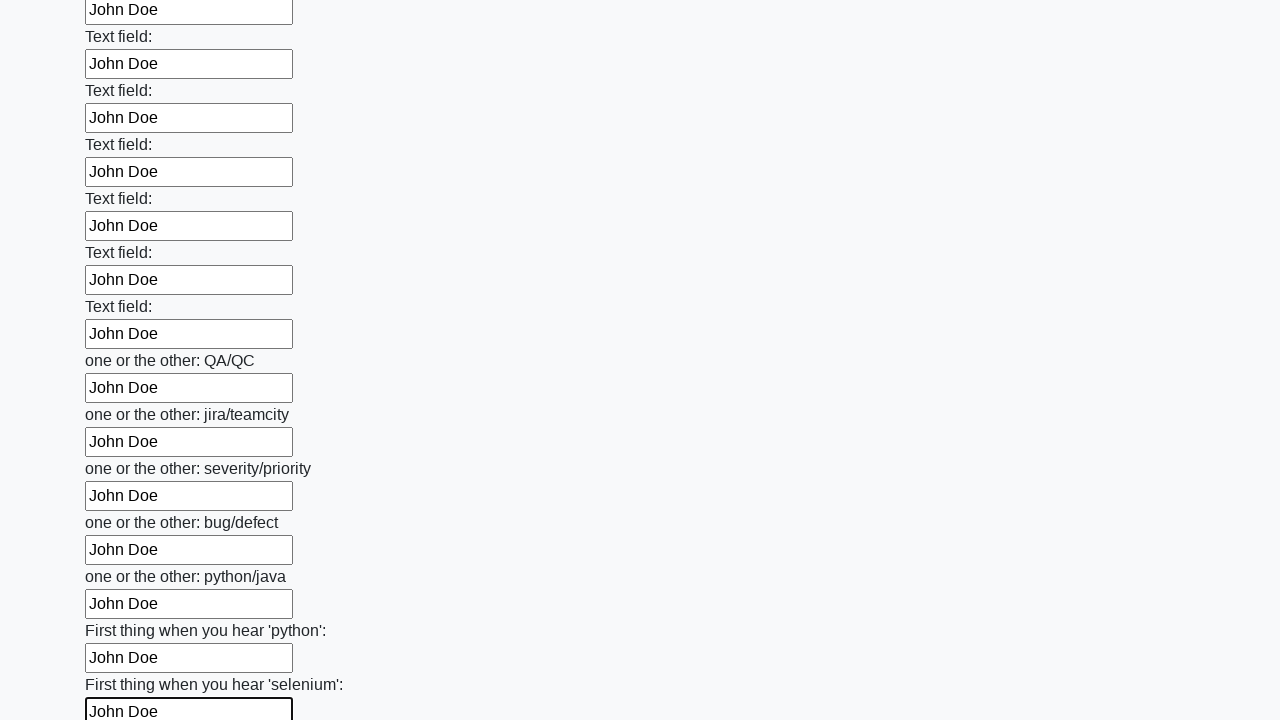

Filled text input field 95 of 100 with 'John Doe' on input[type='text'] >> nth=94
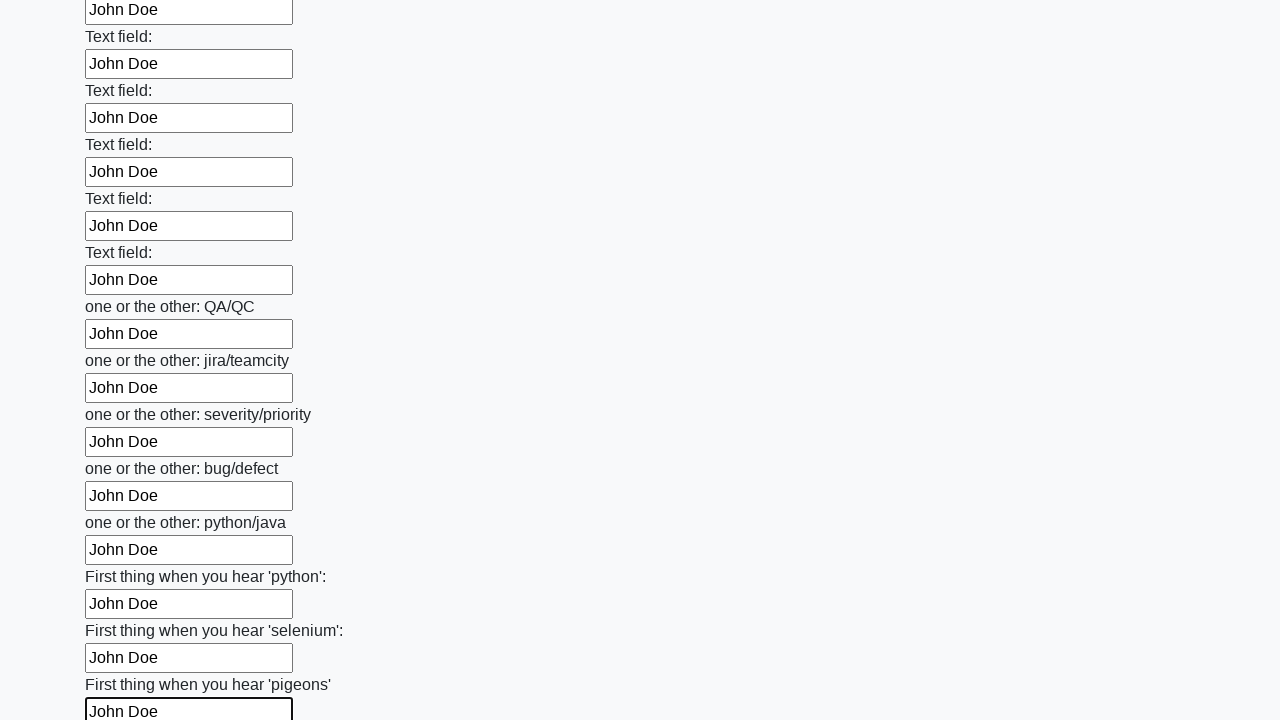

Filled text input field 96 of 100 with 'John Doe' on input[type='text'] >> nth=95
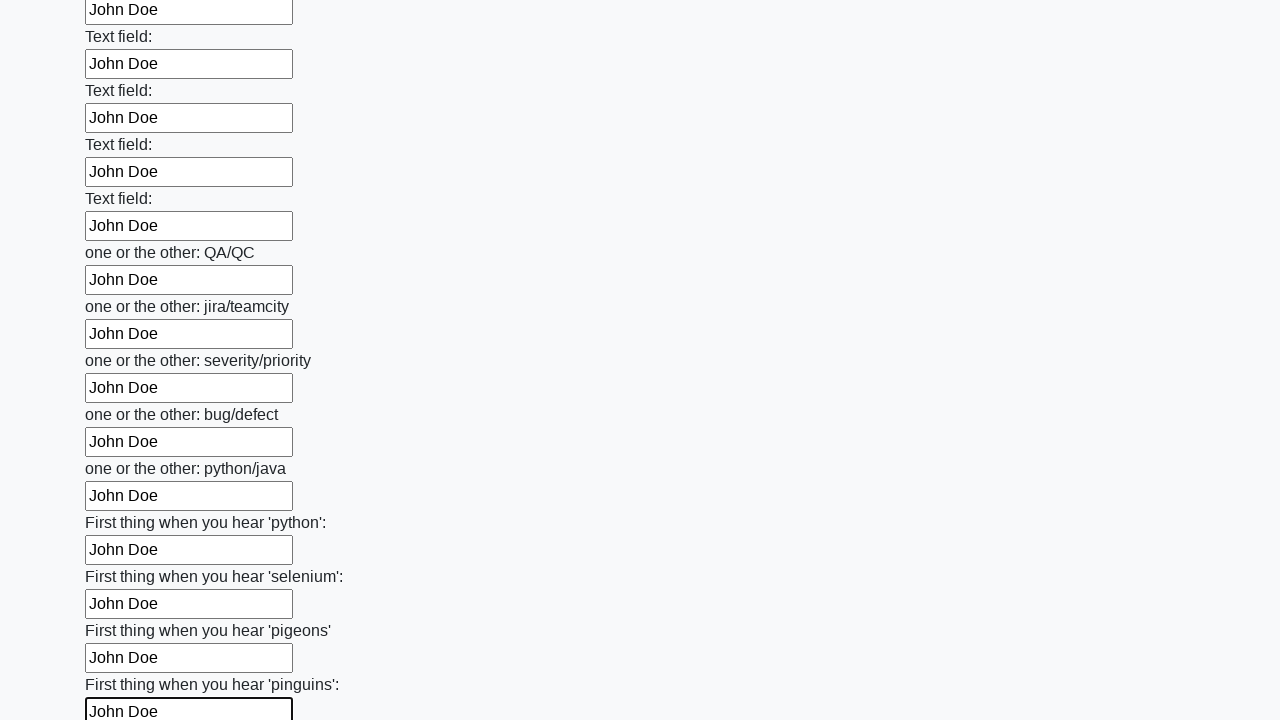

Filled text input field 97 of 100 with 'John Doe' on input[type='text'] >> nth=96
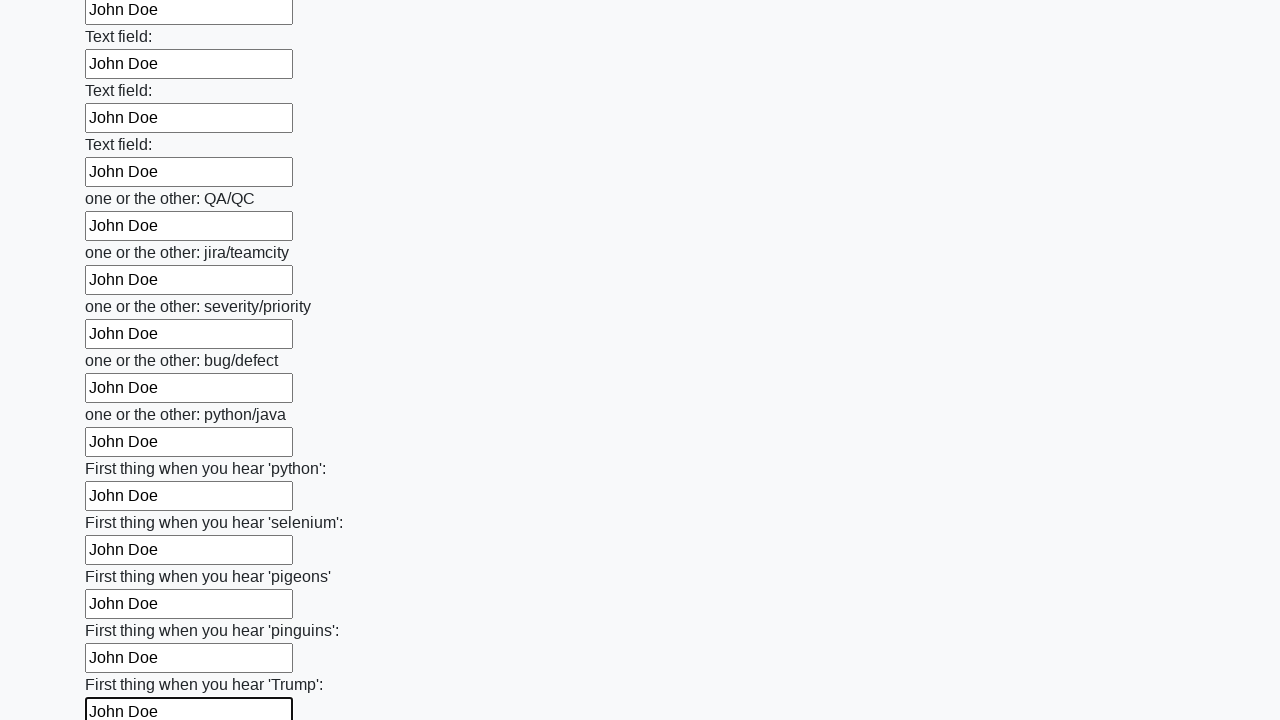

Filled text input field 98 of 100 with 'John Doe' on input[type='text'] >> nth=97
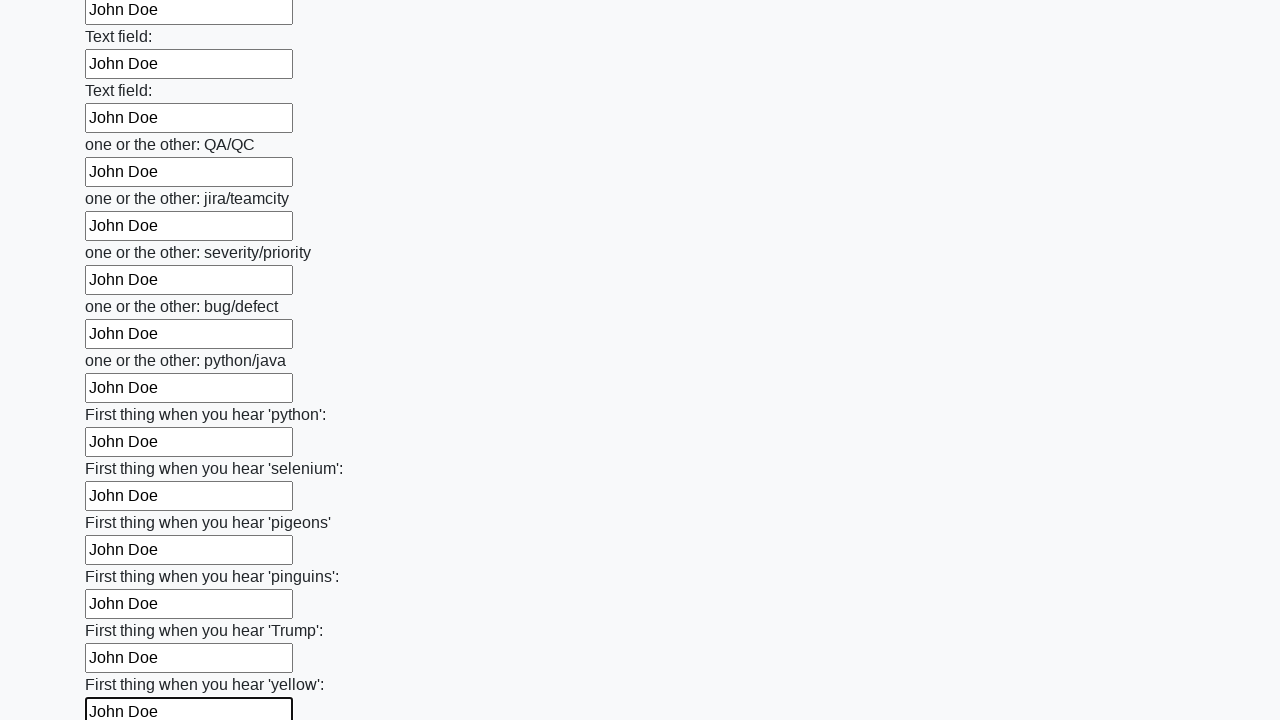

Filled text input field 99 of 100 with 'John Doe' on input[type='text'] >> nth=98
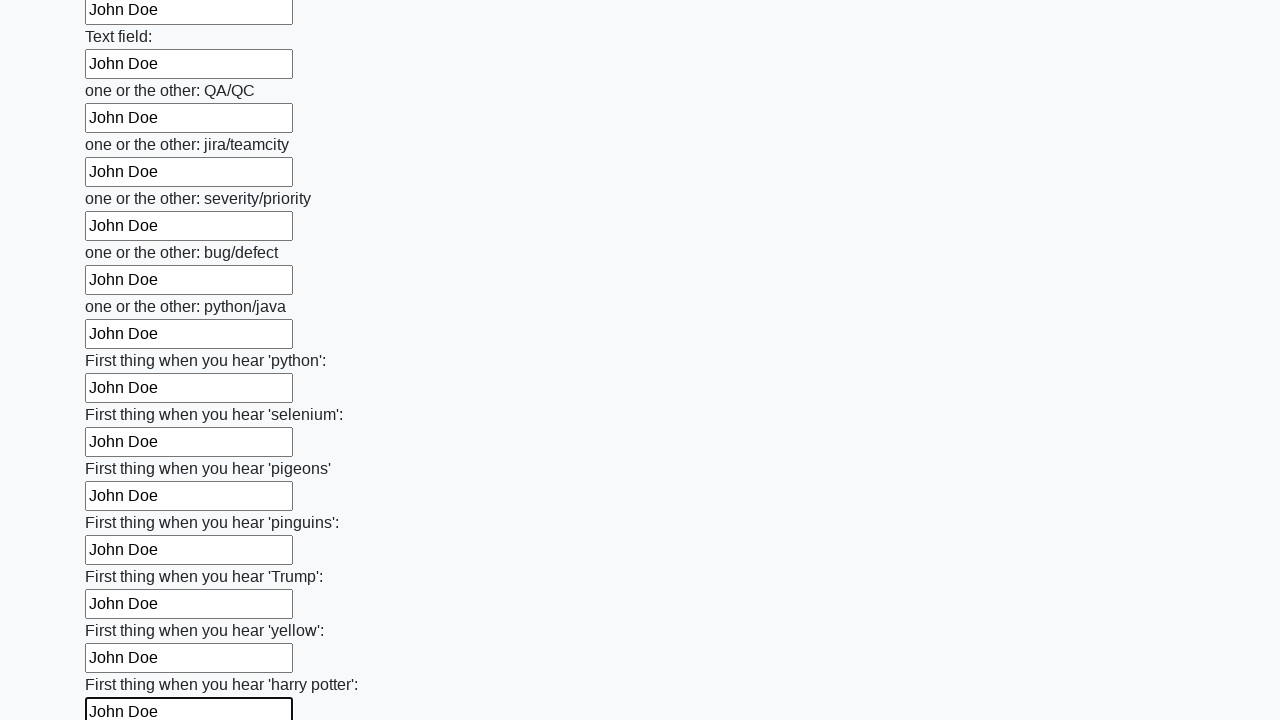

Filled text input field 100 of 100 with 'John Doe' on input[type='text'] >> nth=99
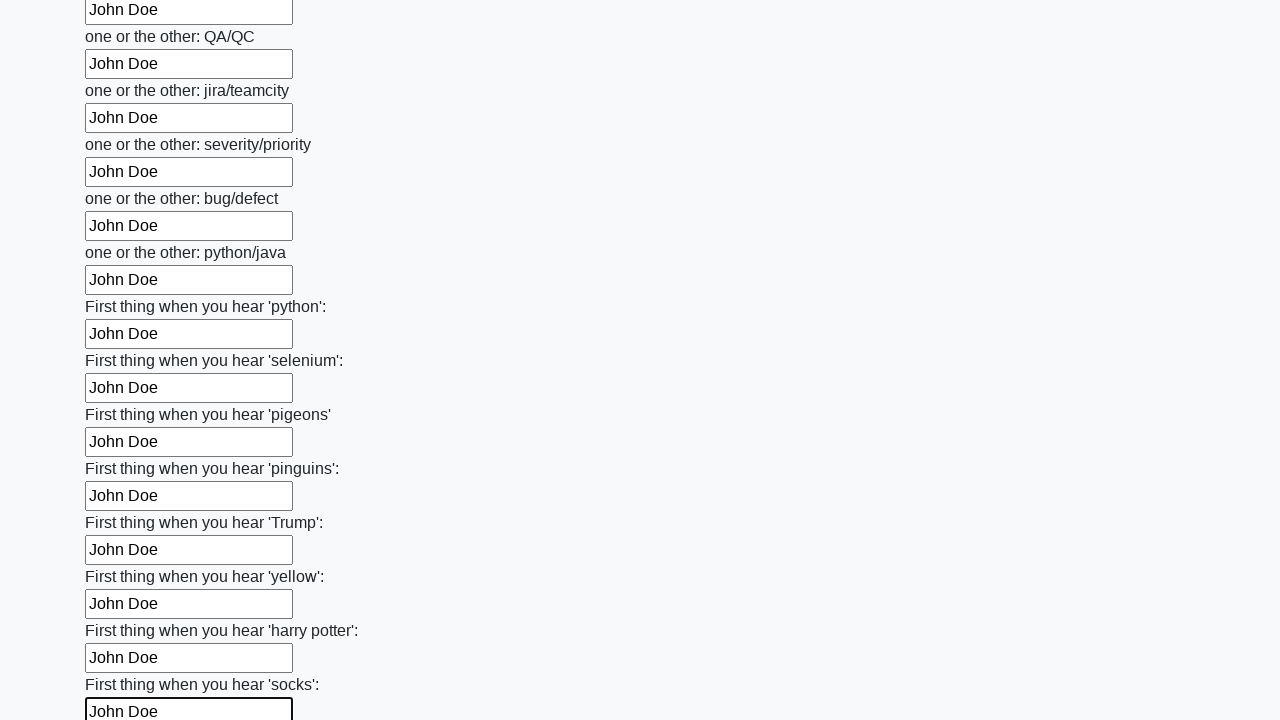

Clicked the submit button to submit the form at (123, 611) on button.btn
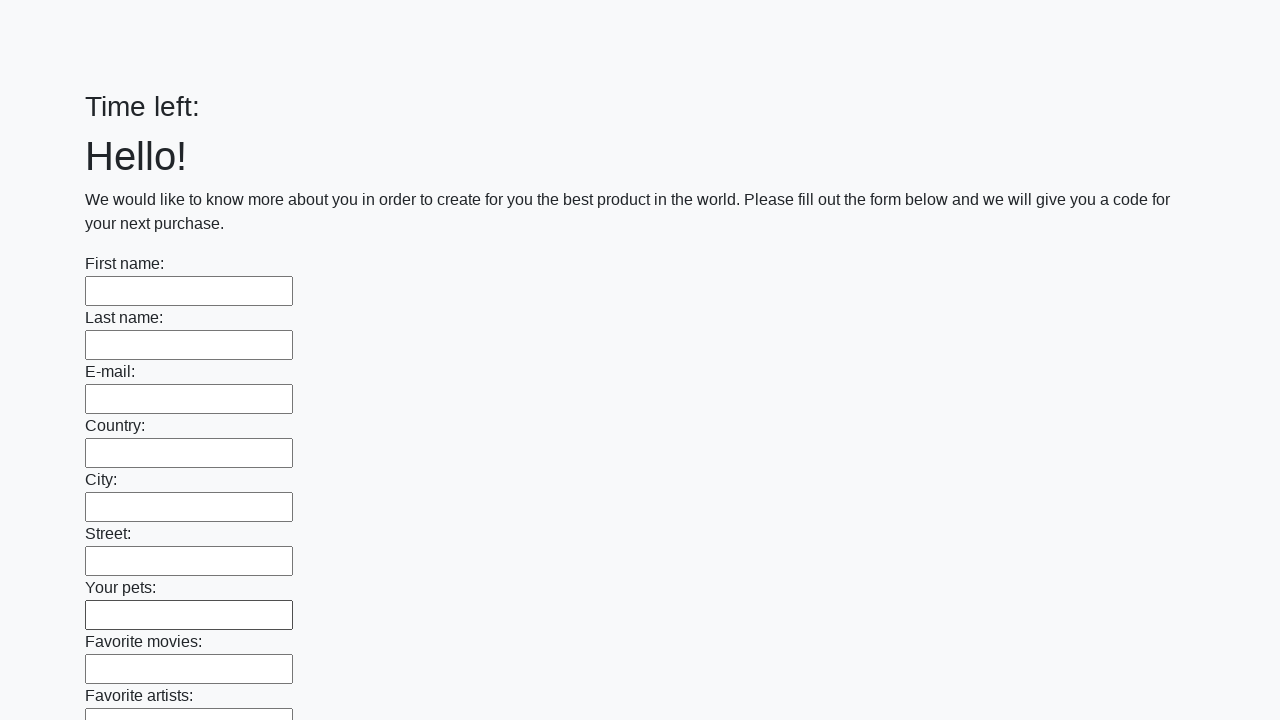

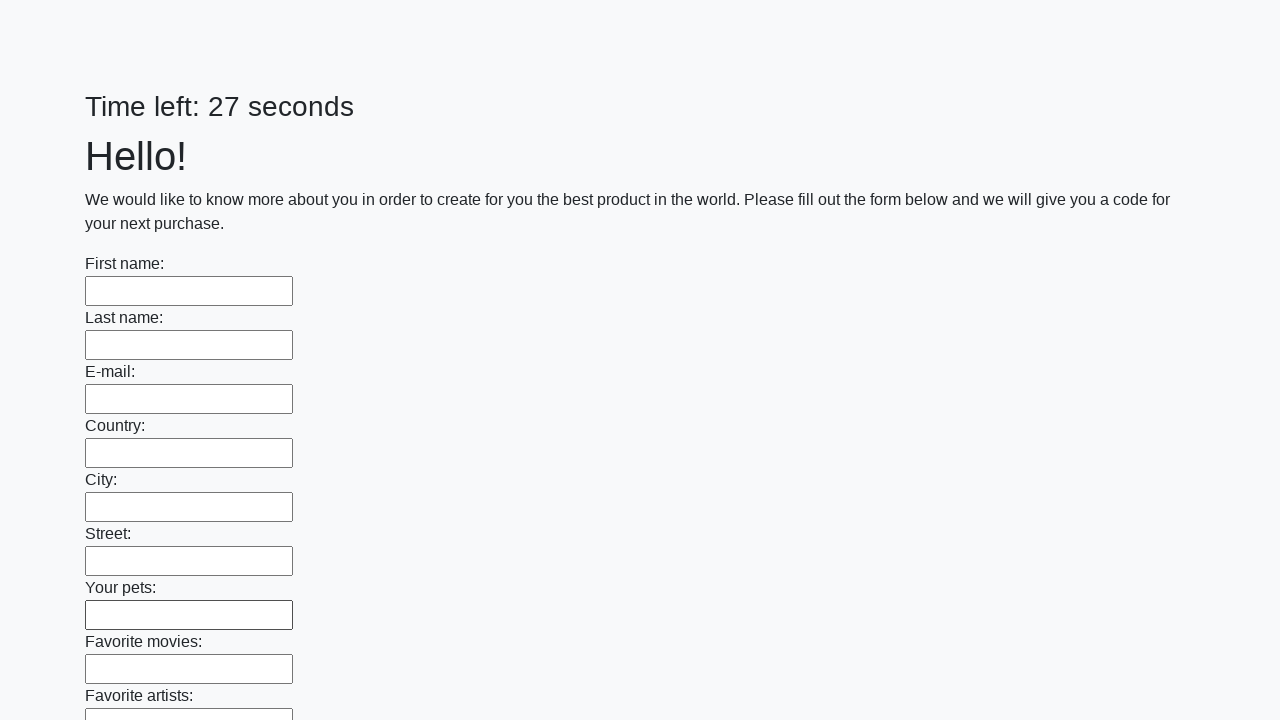